Tests a large form by filling all input fields with text and clicking the submit button

Starting URL: http://suninjuly.github.io/huge_form.html

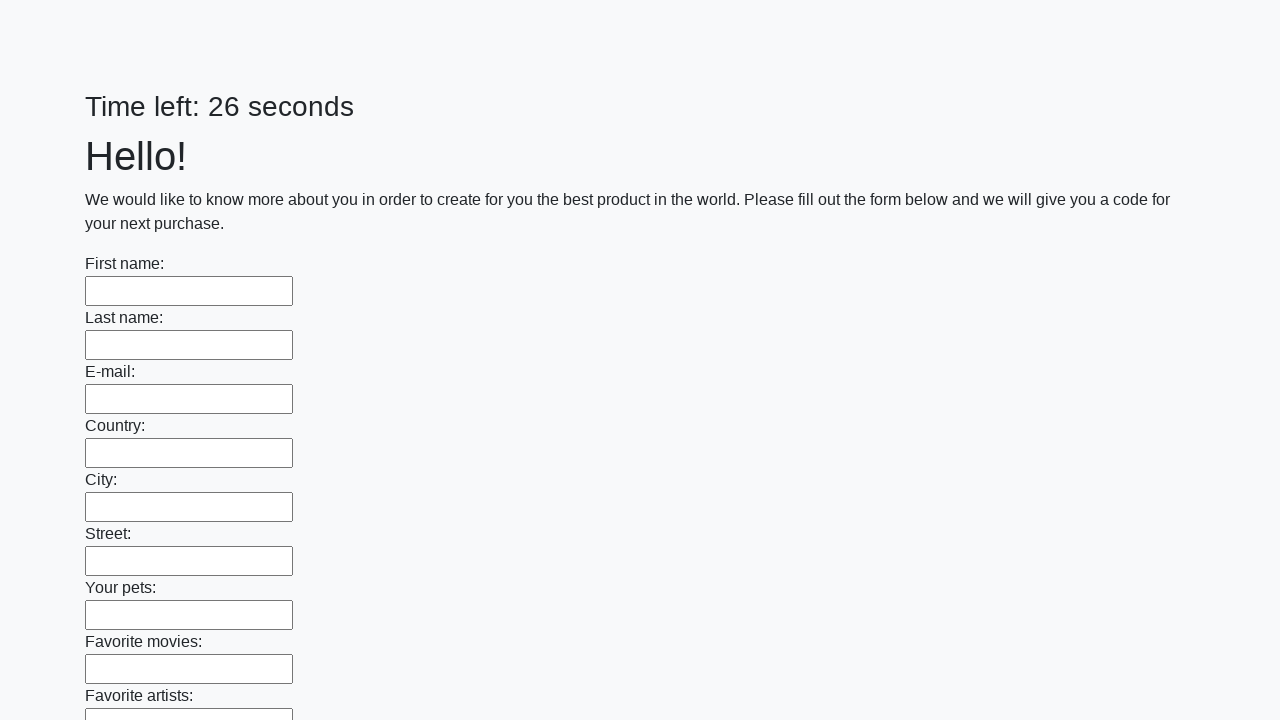

Filled input field with 'test value 123' on input >> nth=0
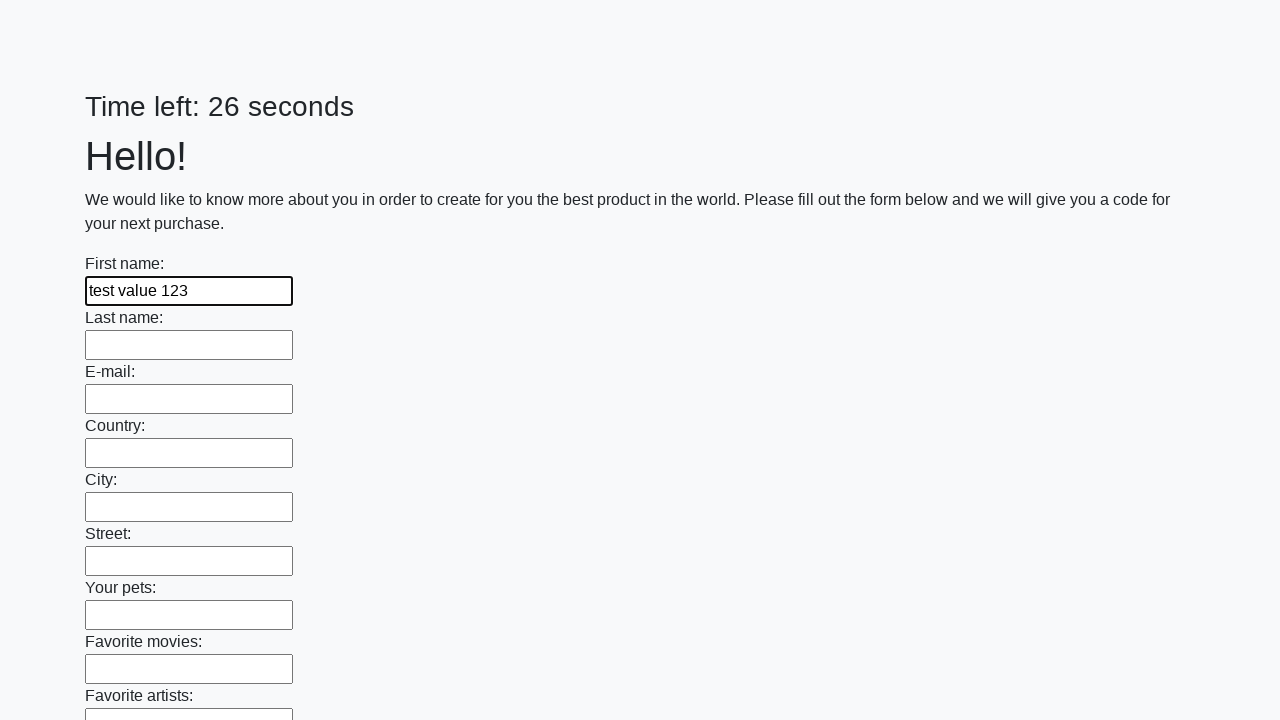

Filled input field with 'test value 123' on input >> nth=1
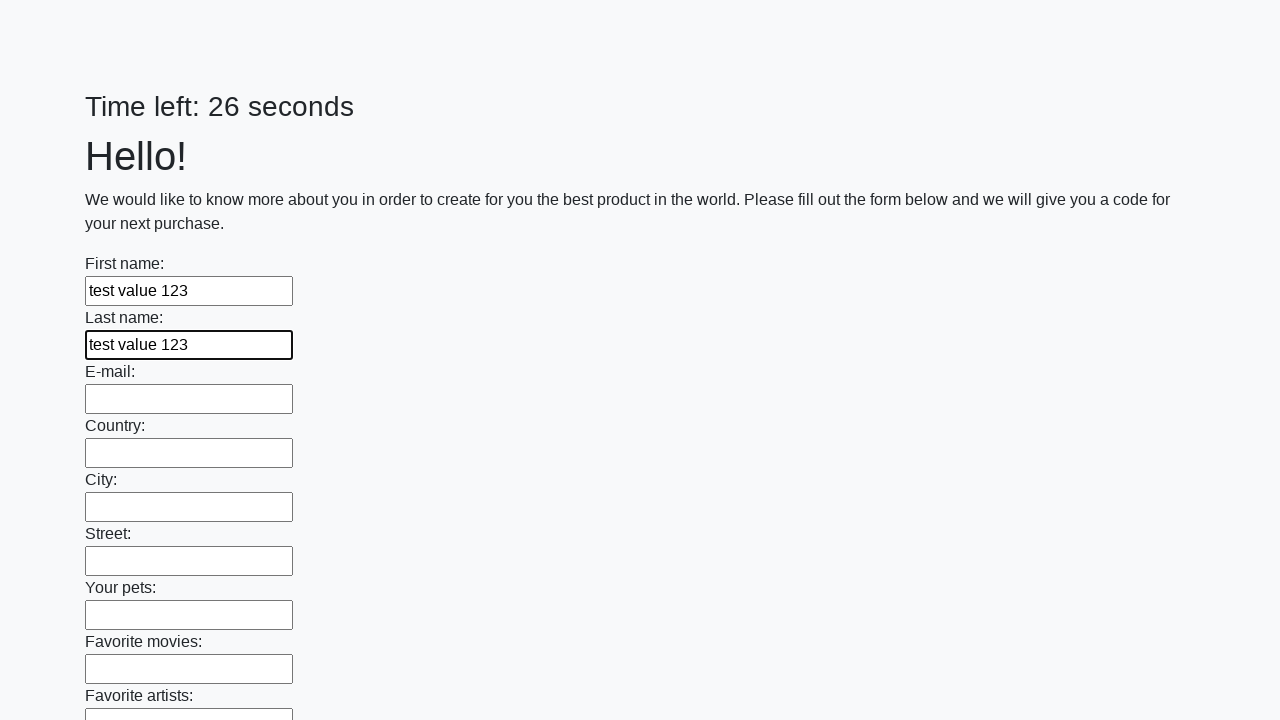

Filled input field with 'test value 123' on input >> nth=2
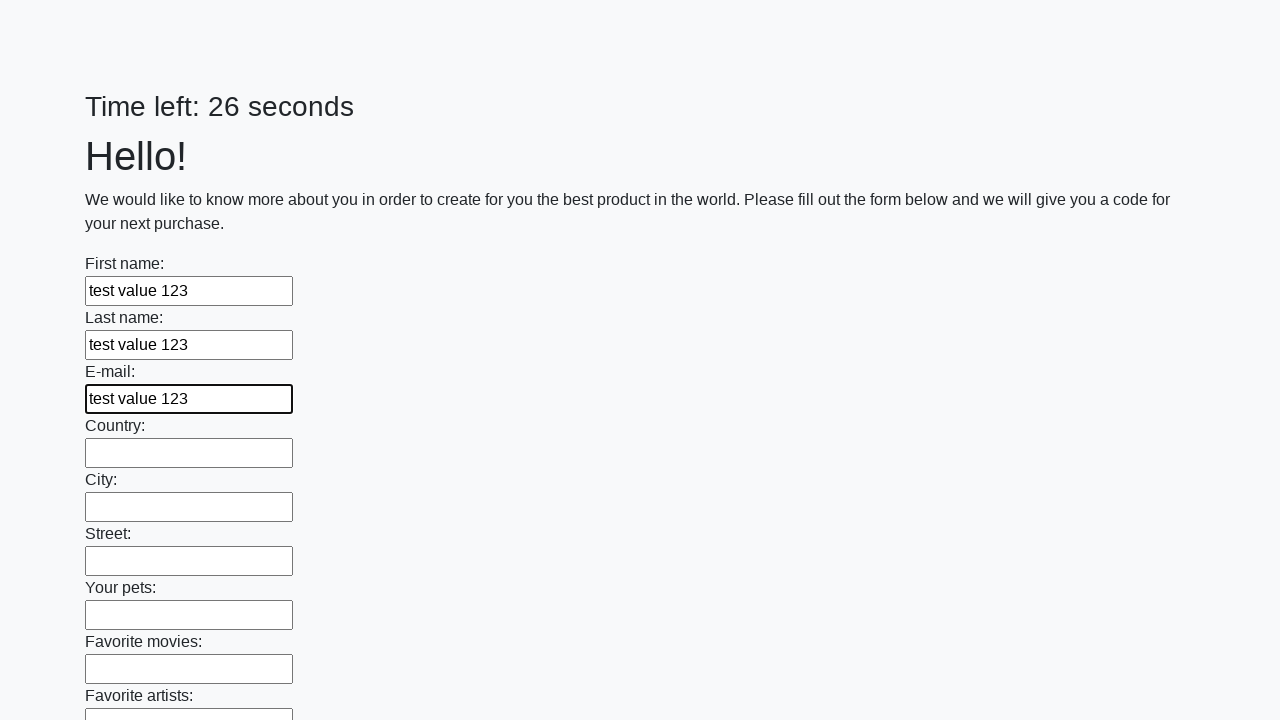

Filled input field with 'test value 123' on input >> nth=3
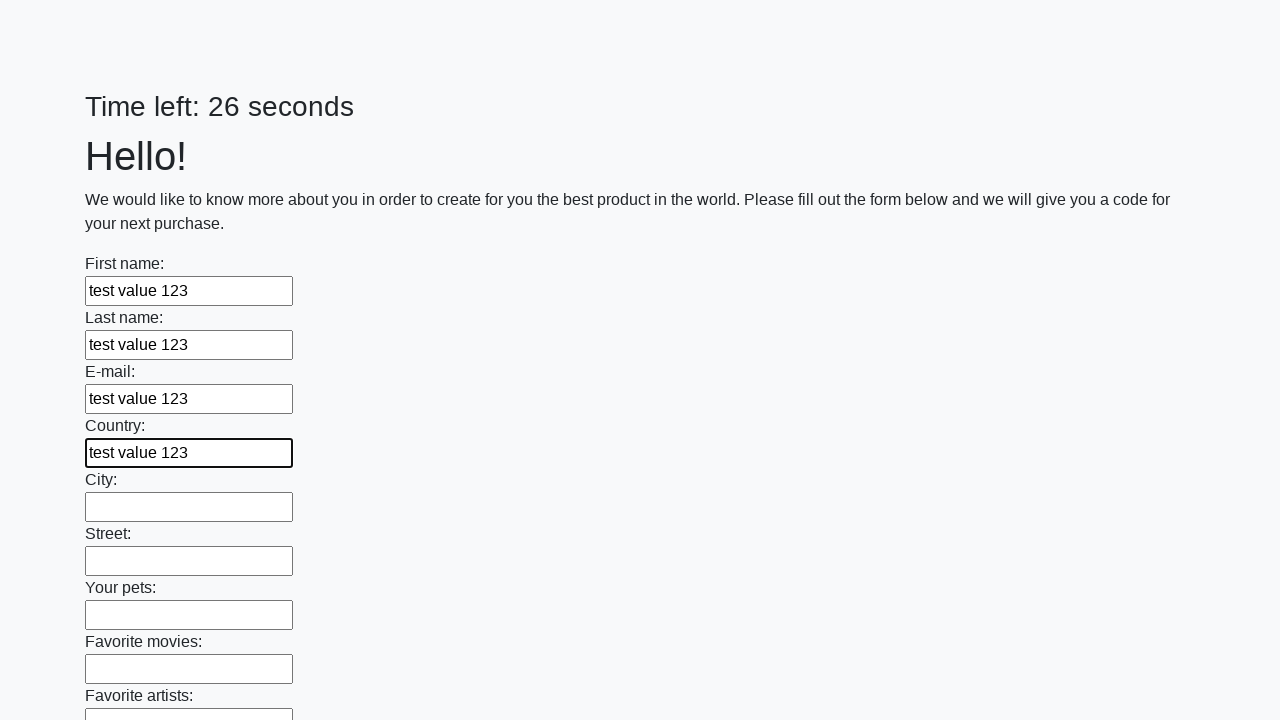

Filled input field with 'test value 123' on input >> nth=4
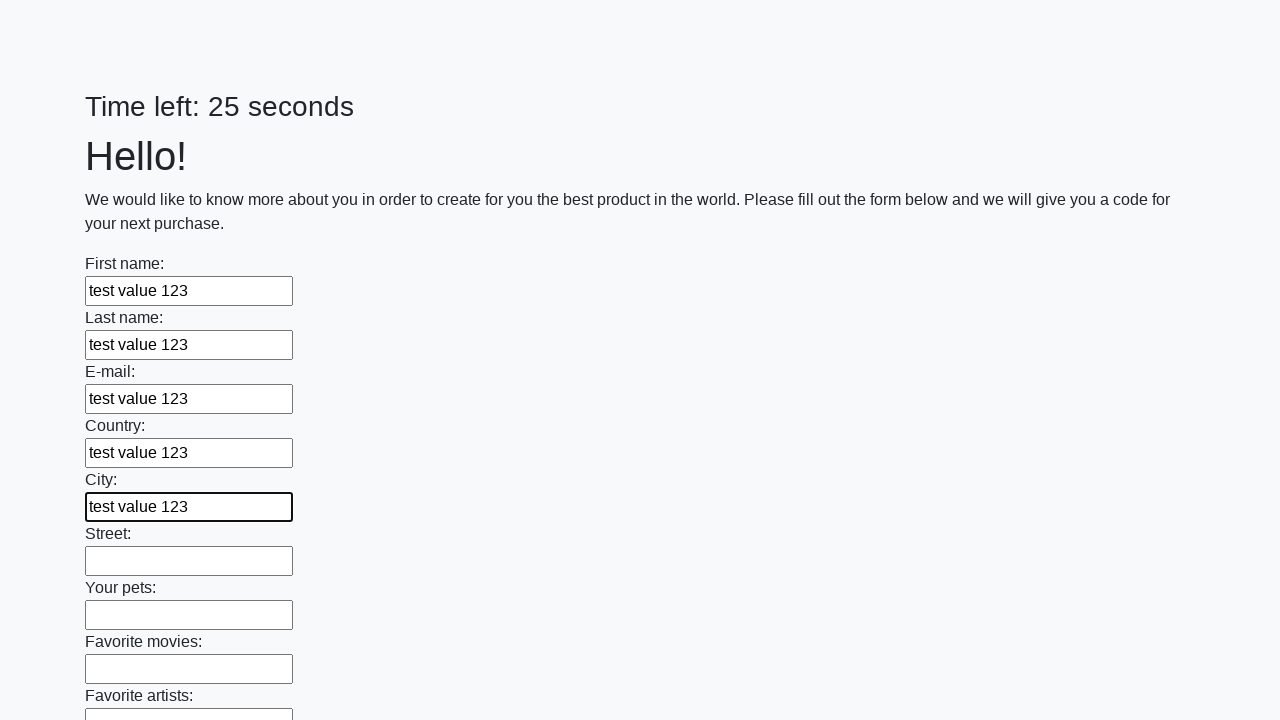

Filled input field with 'test value 123' on input >> nth=5
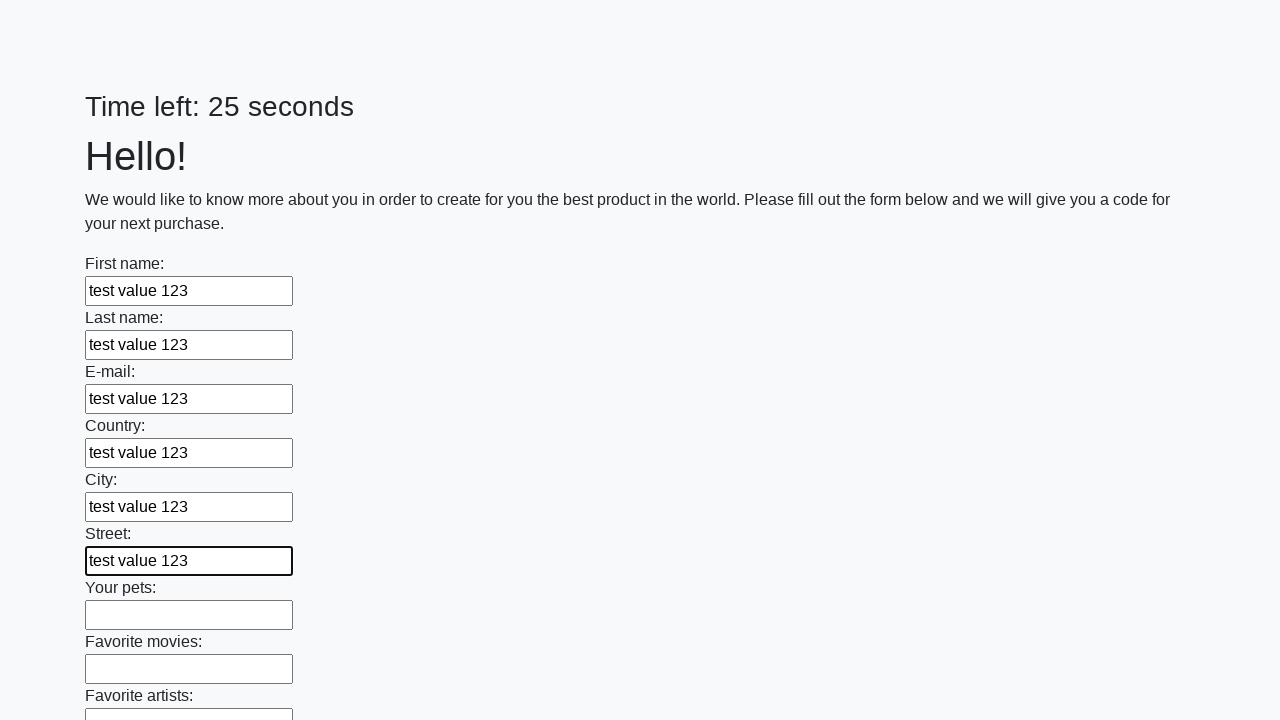

Filled input field with 'test value 123' on input >> nth=6
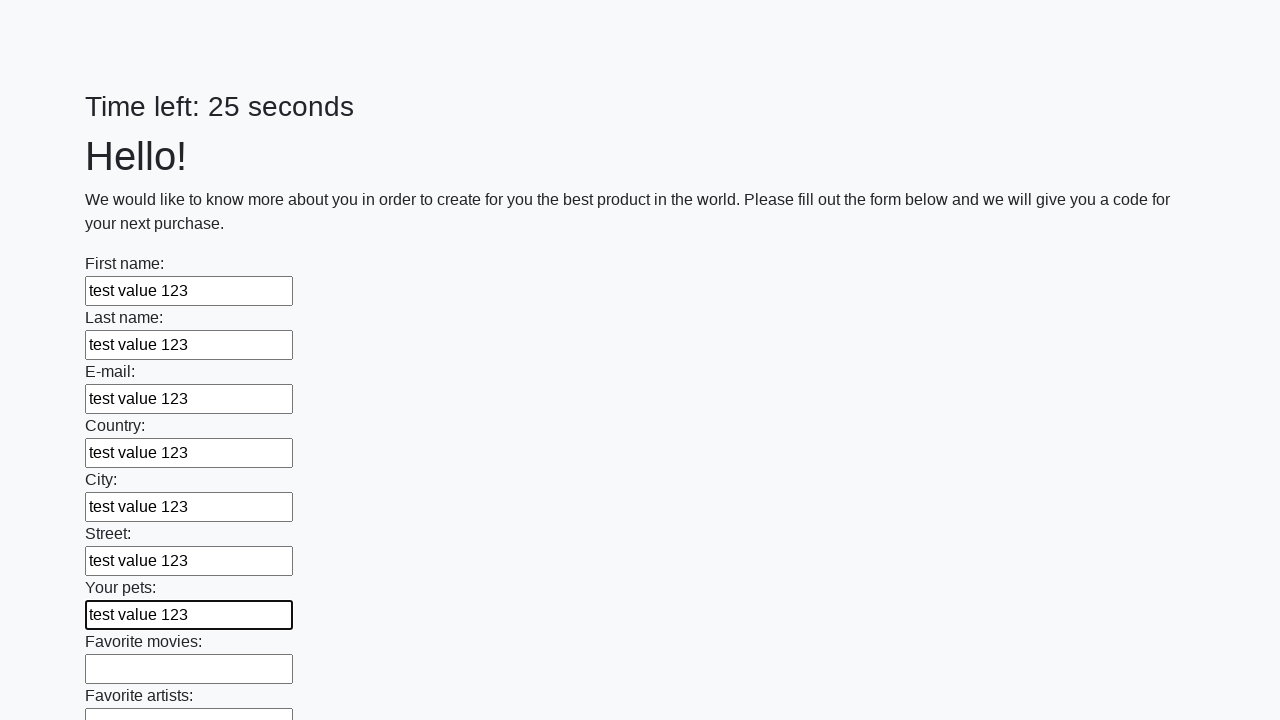

Filled input field with 'test value 123' on input >> nth=7
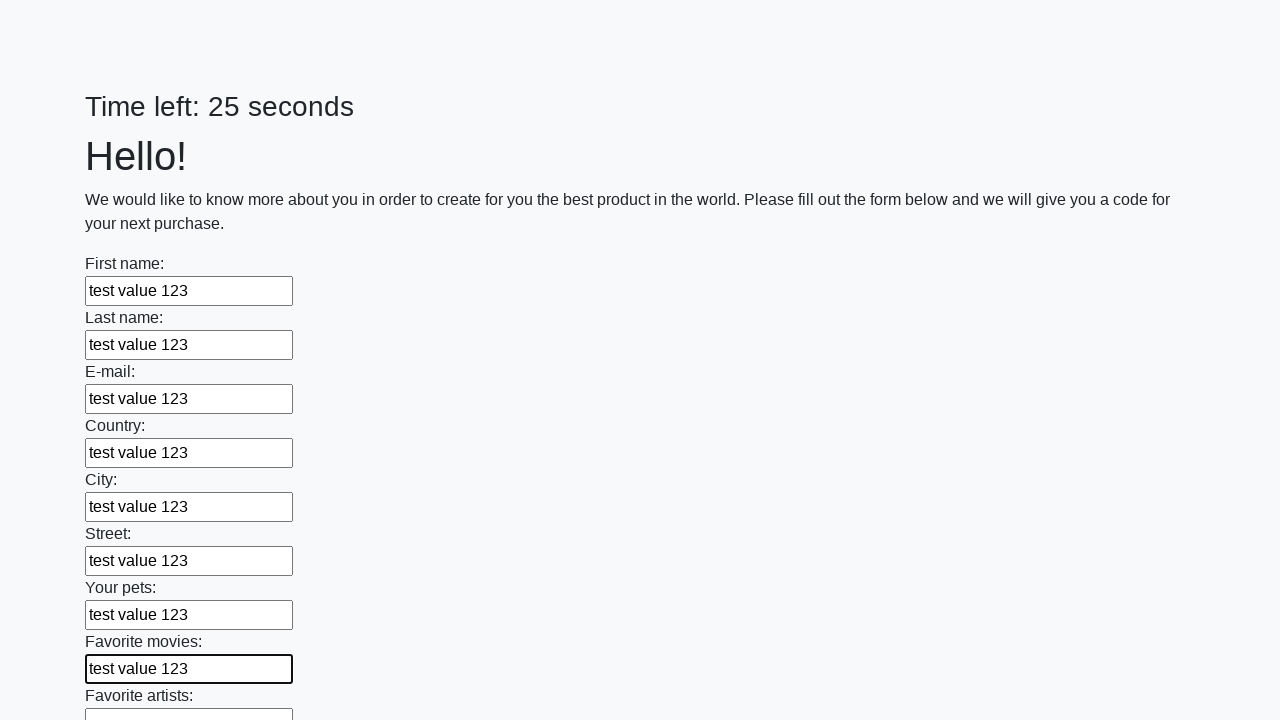

Filled input field with 'test value 123' on input >> nth=8
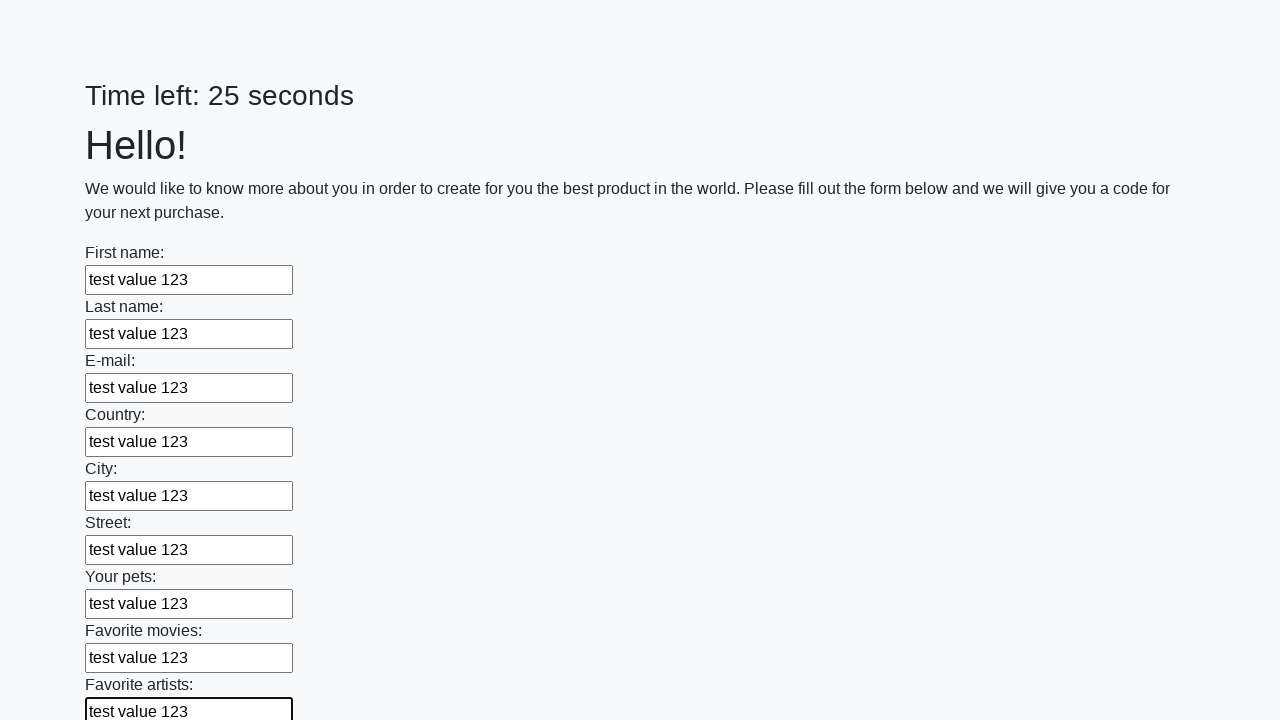

Filled input field with 'test value 123' on input >> nth=9
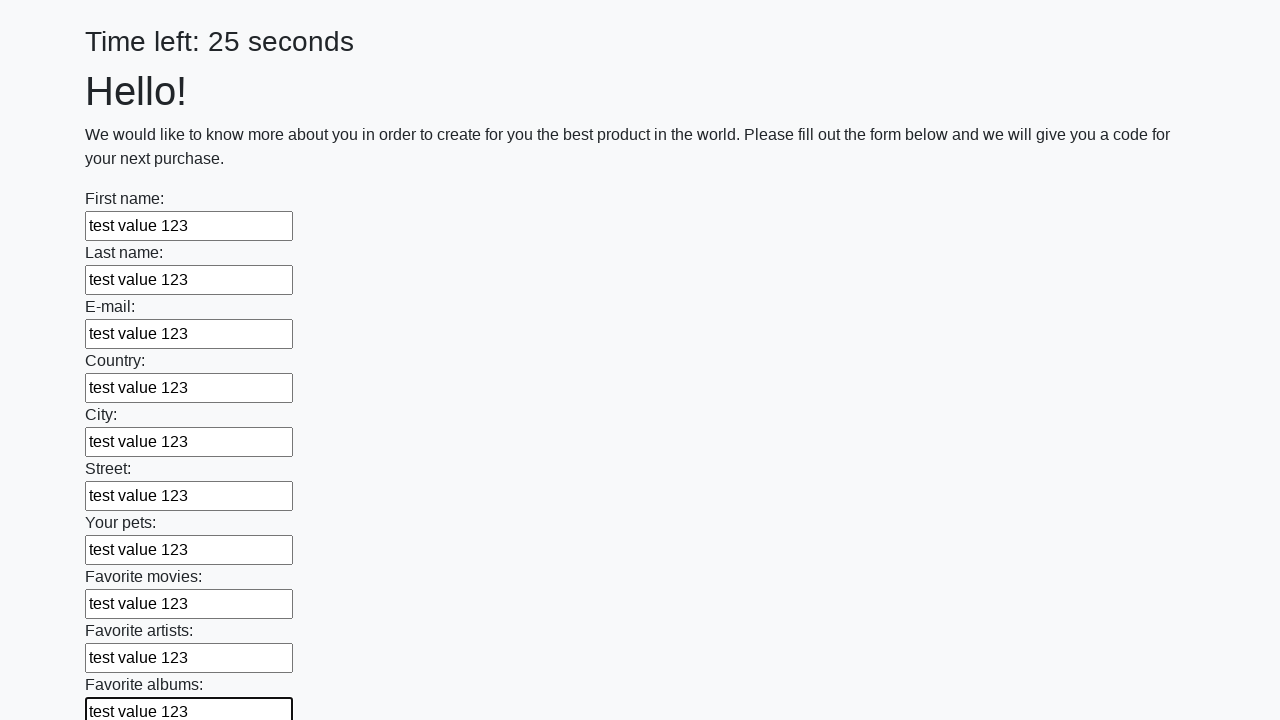

Filled input field with 'test value 123' on input >> nth=10
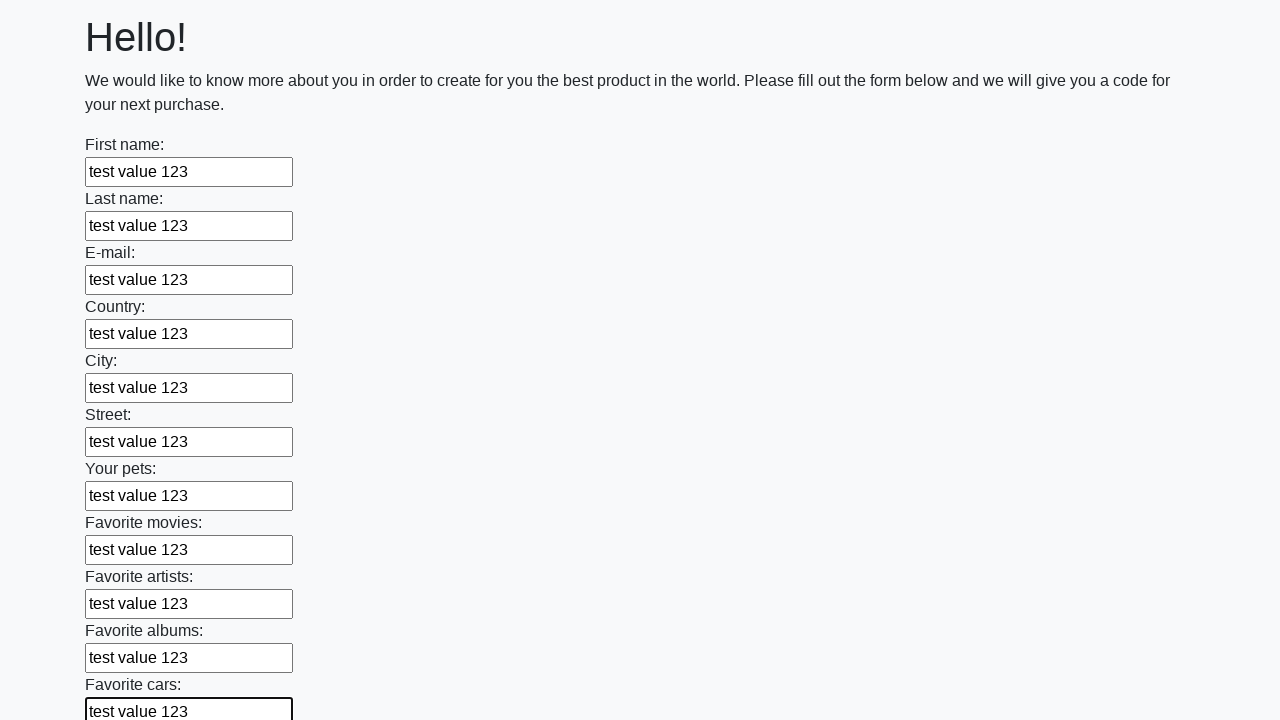

Filled input field with 'test value 123' on input >> nth=11
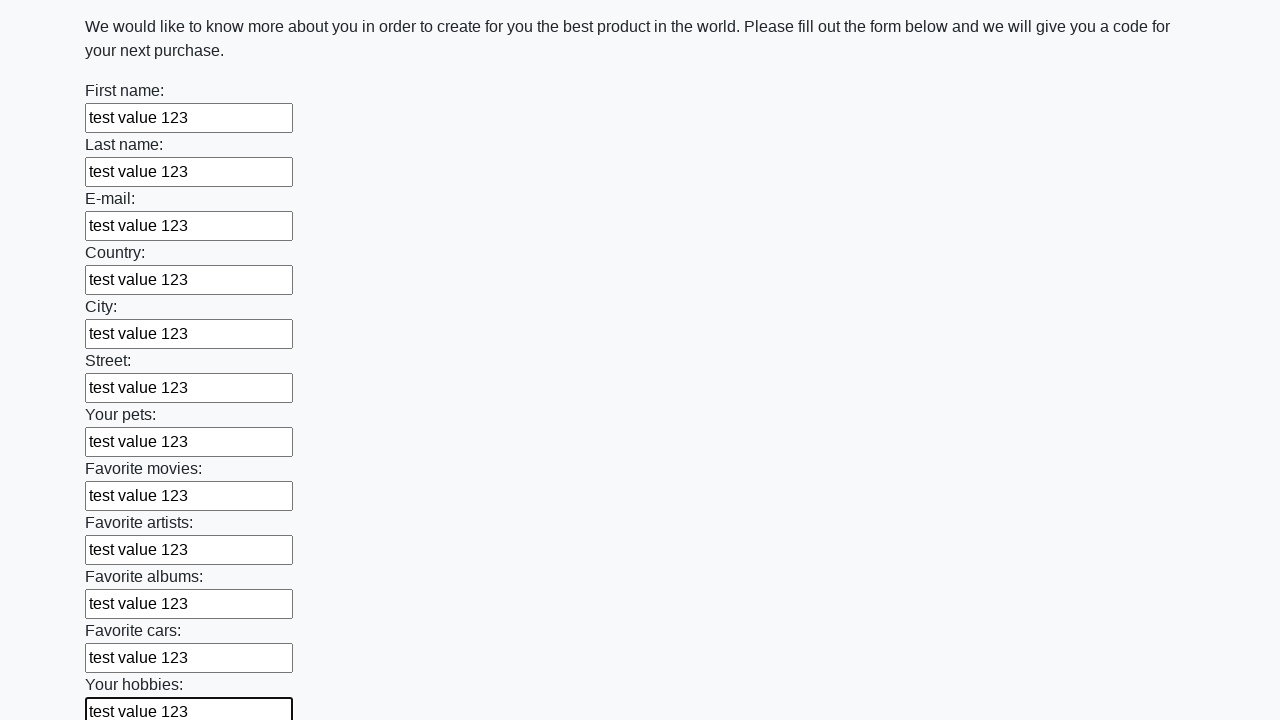

Filled input field with 'test value 123' on input >> nth=12
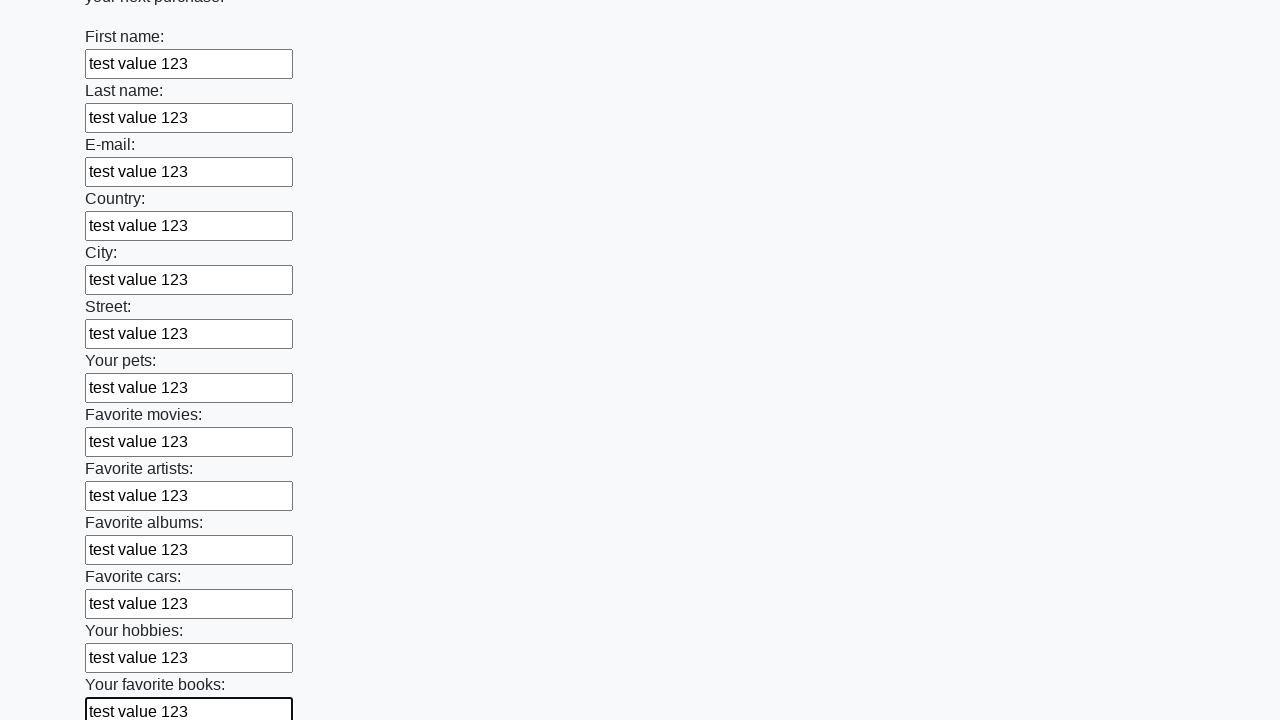

Filled input field with 'test value 123' on input >> nth=13
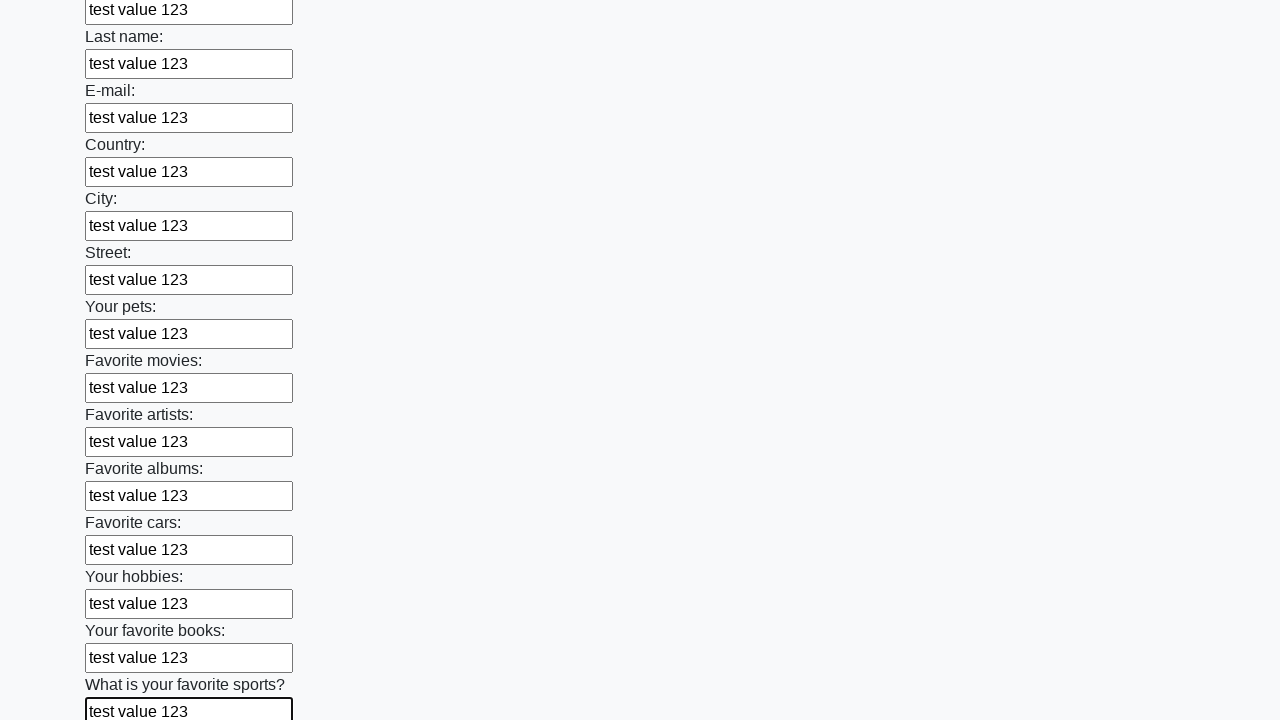

Filled input field with 'test value 123' on input >> nth=14
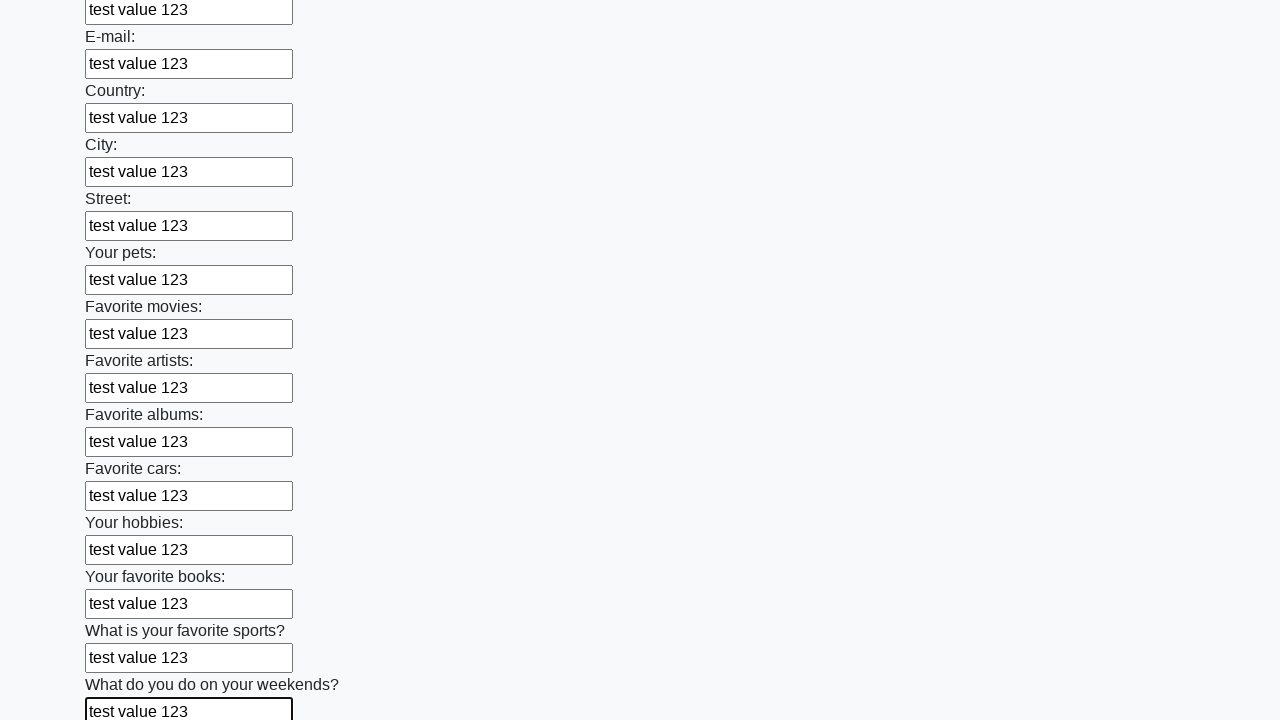

Filled input field with 'test value 123' on input >> nth=15
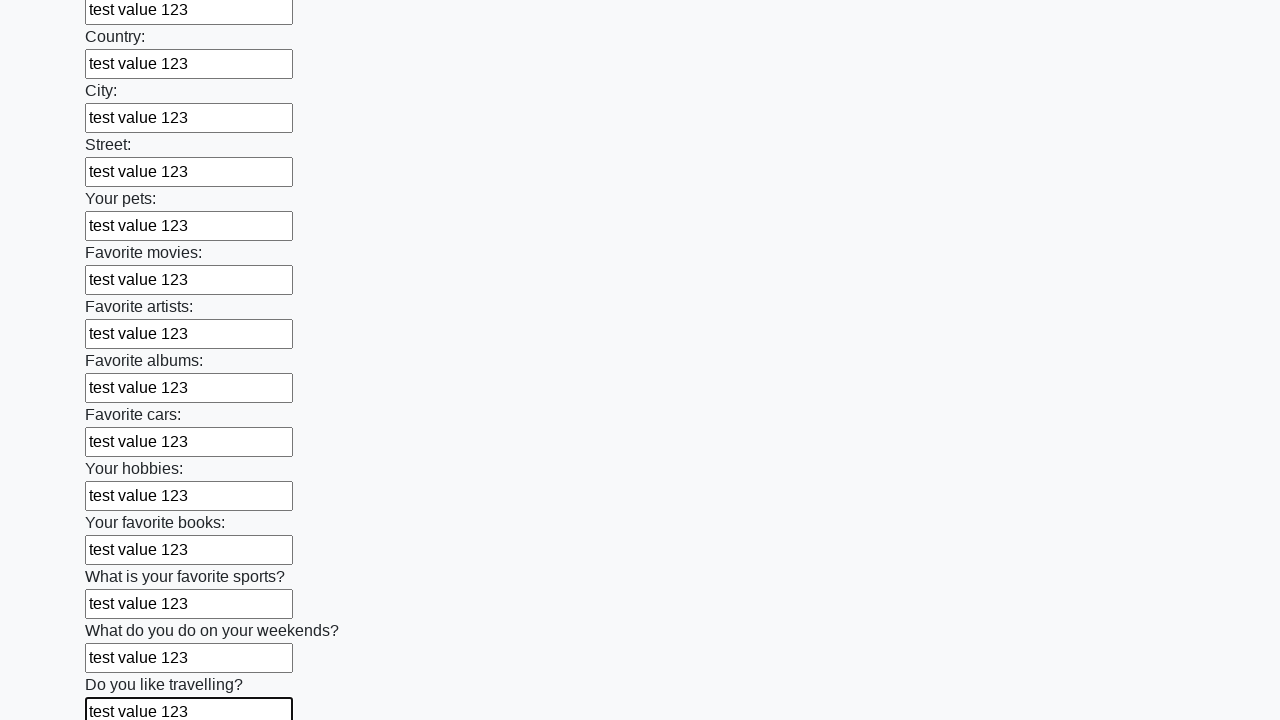

Filled input field with 'test value 123' on input >> nth=16
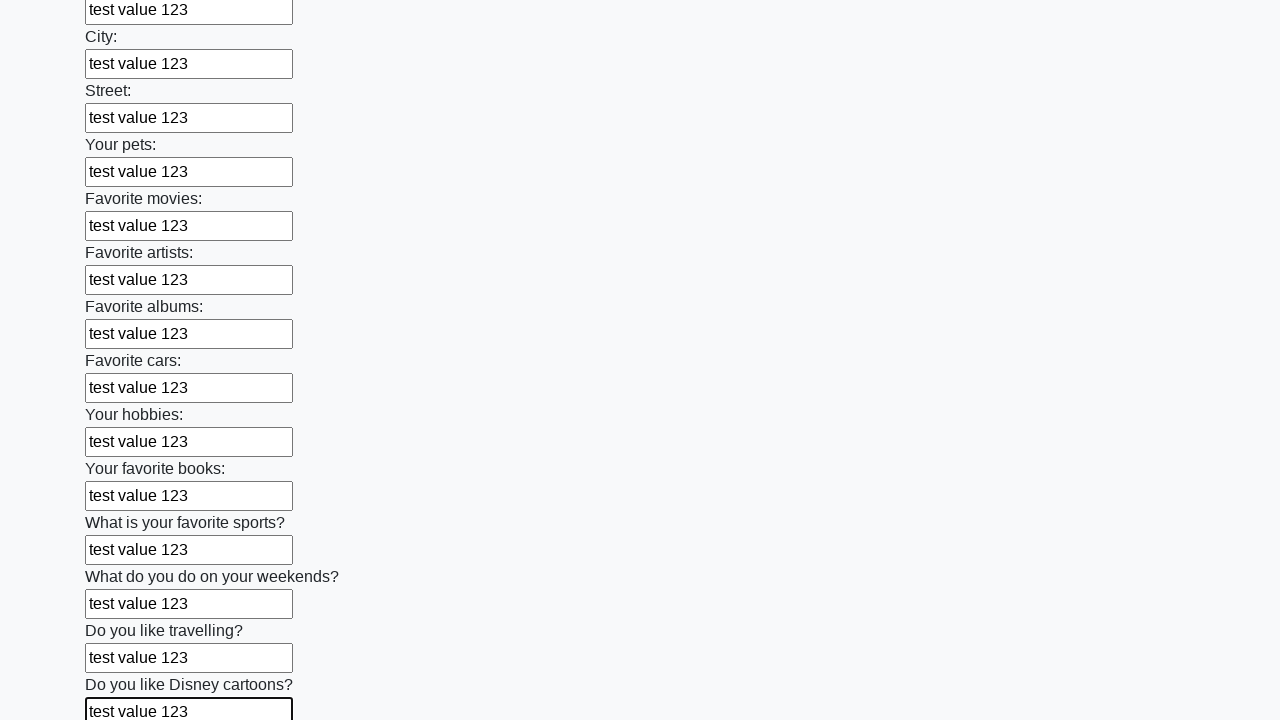

Filled input field with 'test value 123' on input >> nth=17
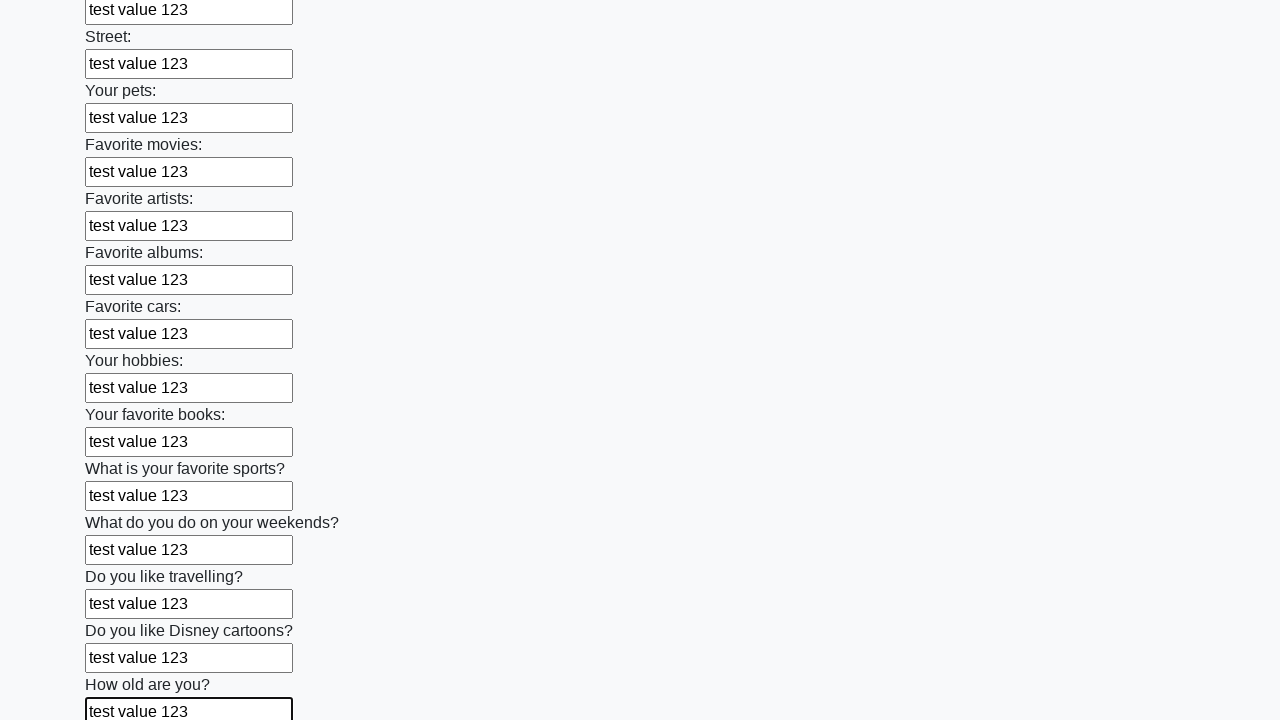

Filled input field with 'test value 123' on input >> nth=18
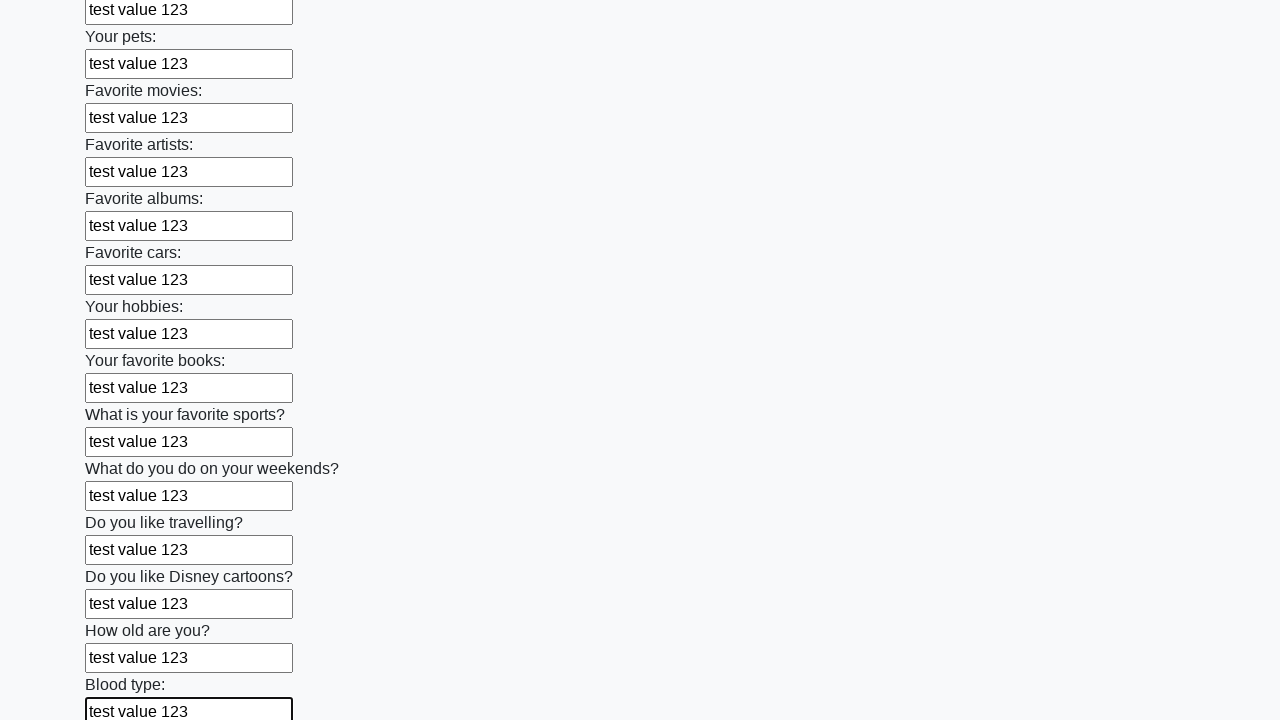

Filled input field with 'test value 123' on input >> nth=19
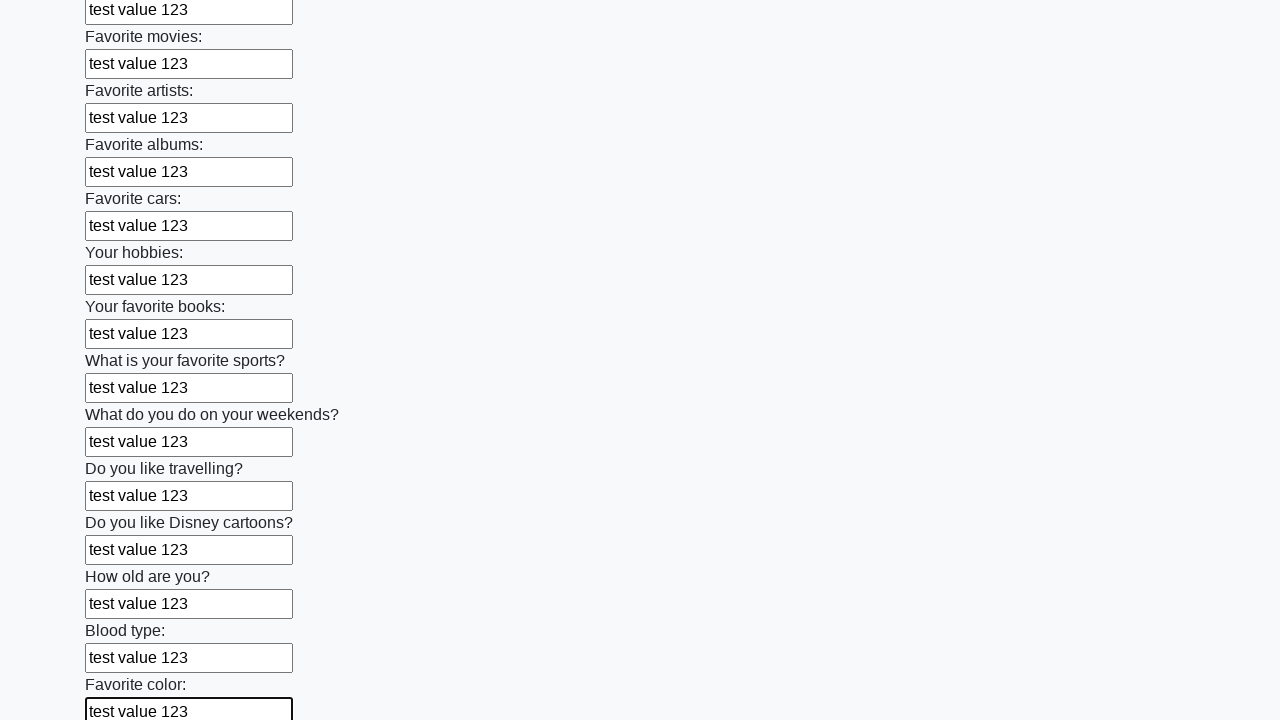

Filled input field with 'test value 123' on input >> nth=20
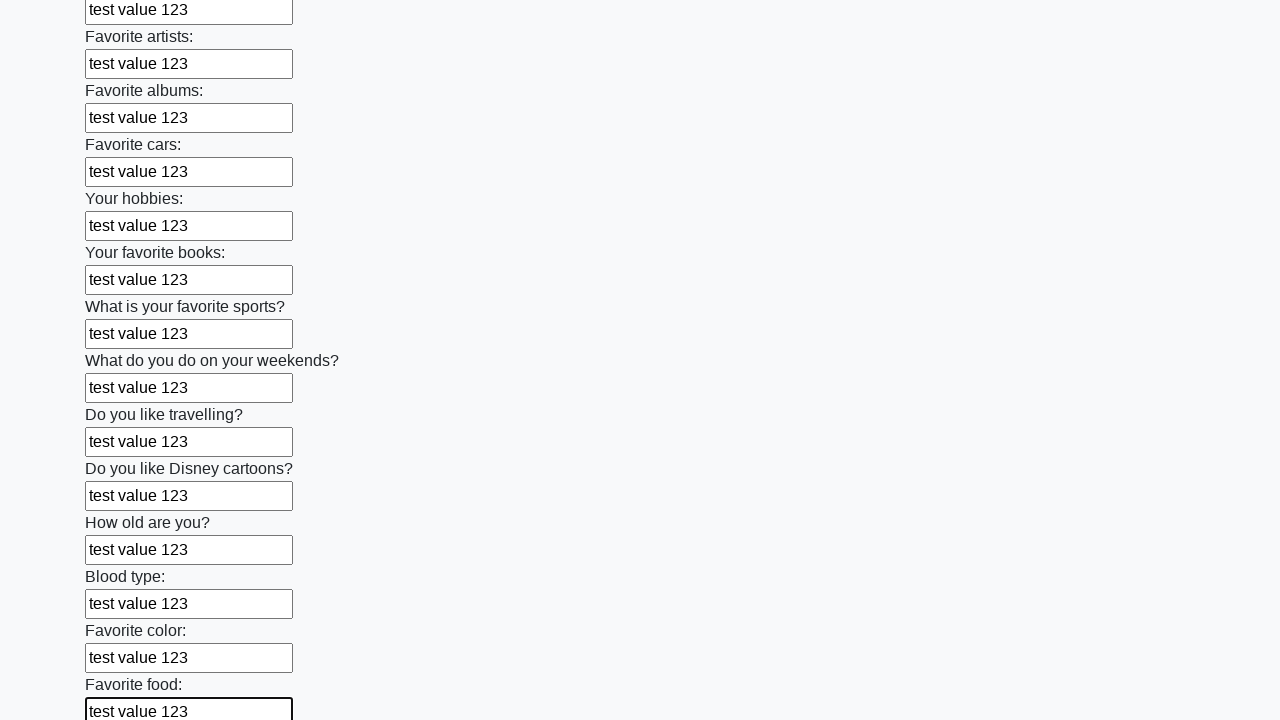

Filled input field with 'test value 123' on input >> nth=21
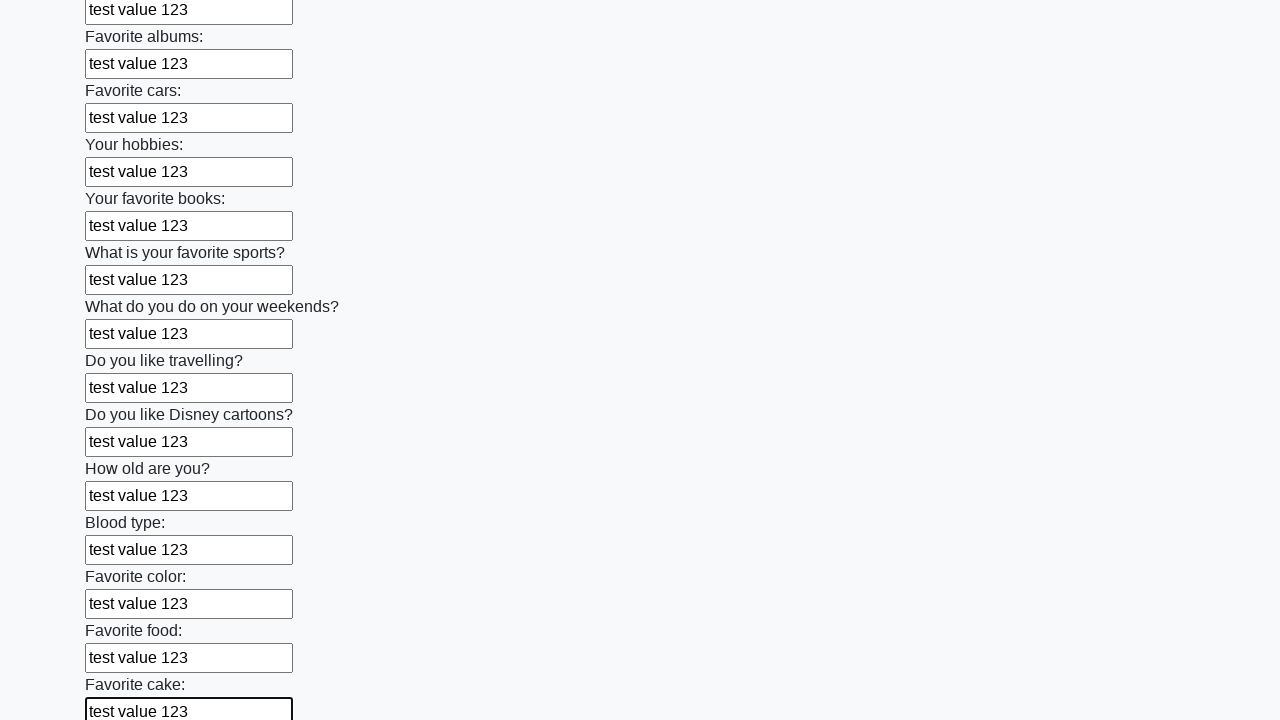

Filled input field with 'test value 123' on input >> nth=22
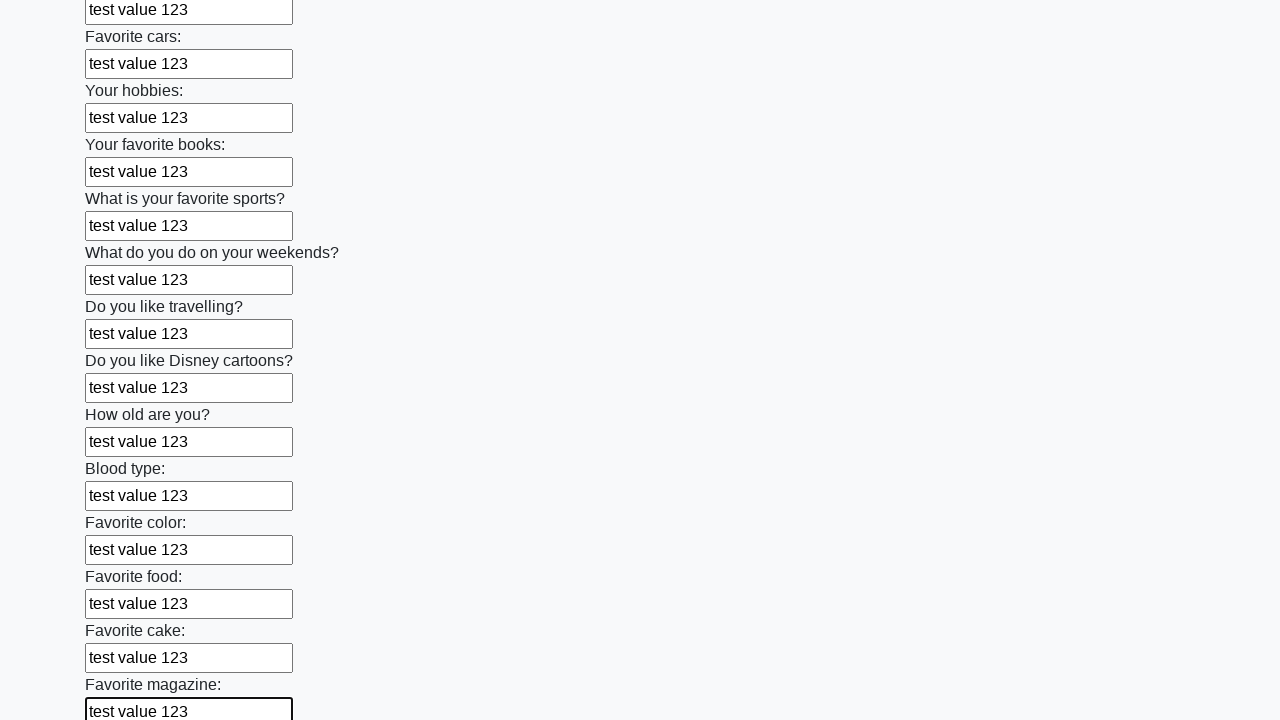

Filled input field with 'test value 123' on input >> nth=23
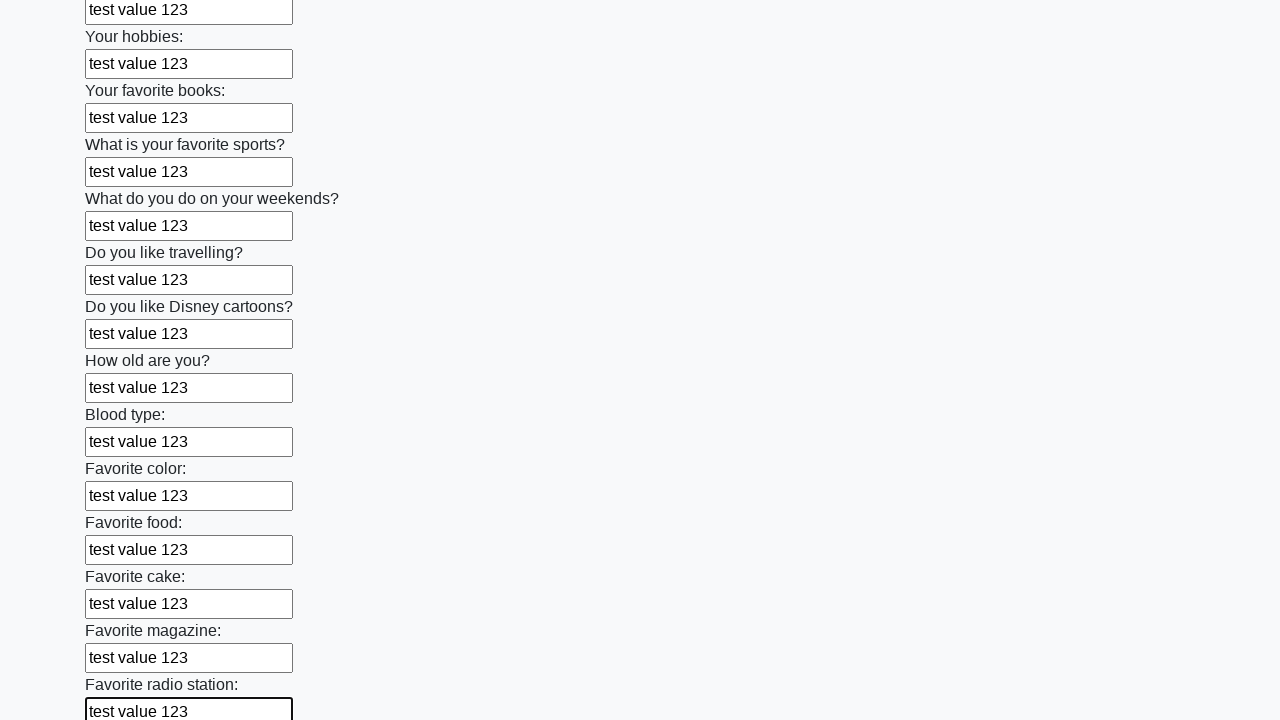

Filled input field with 'test value 123' on input >> nth=24
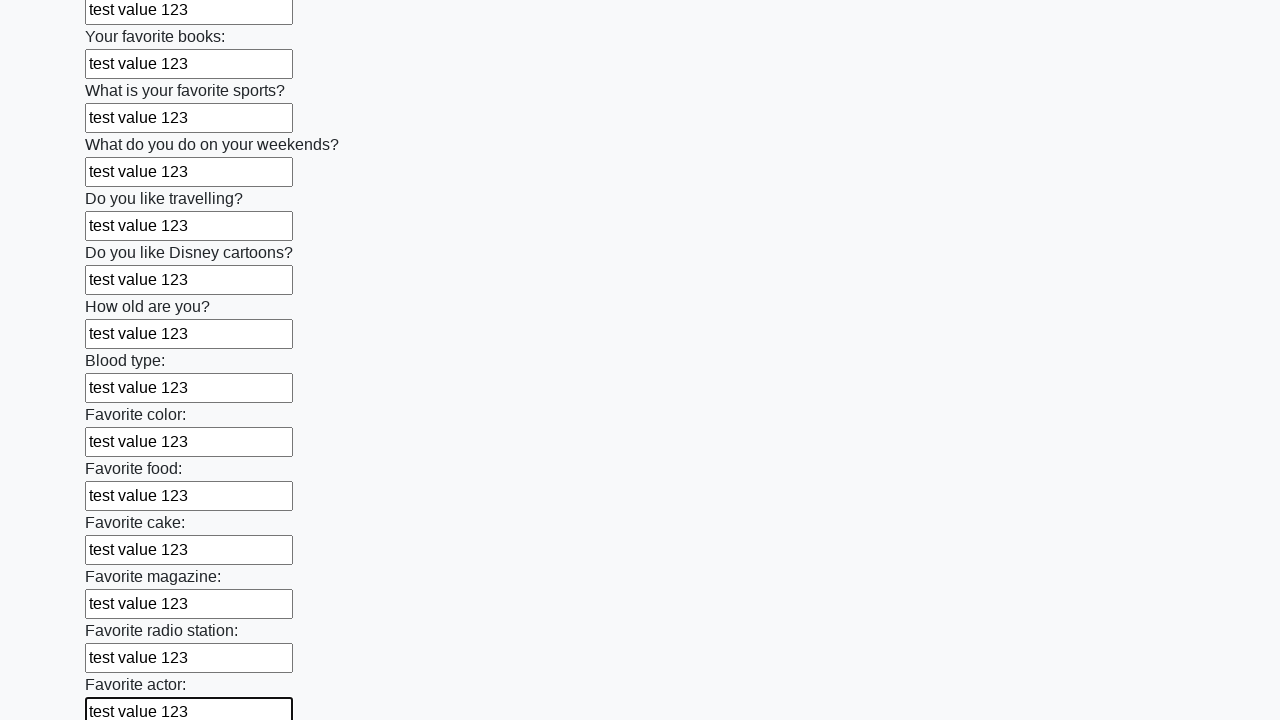

Filled input field with 'test value 123' on input >> nth=25
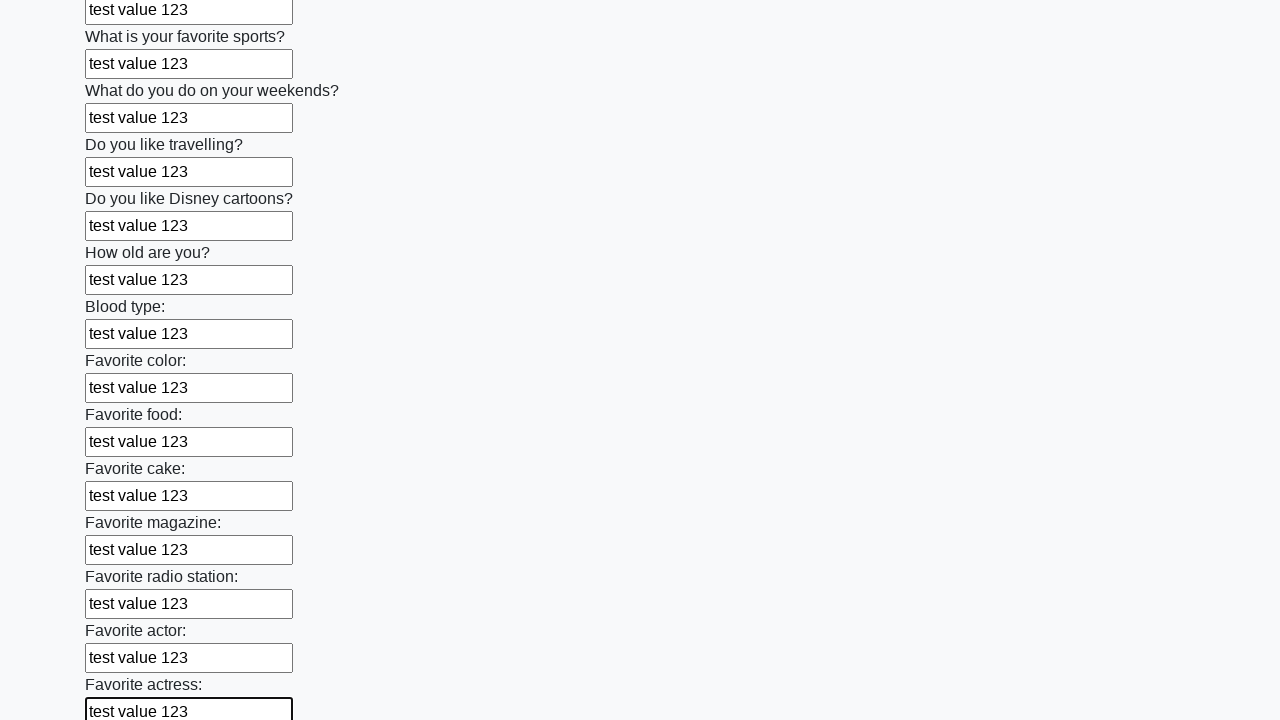

Filled input field with 'test value 123' on input >> nth=26
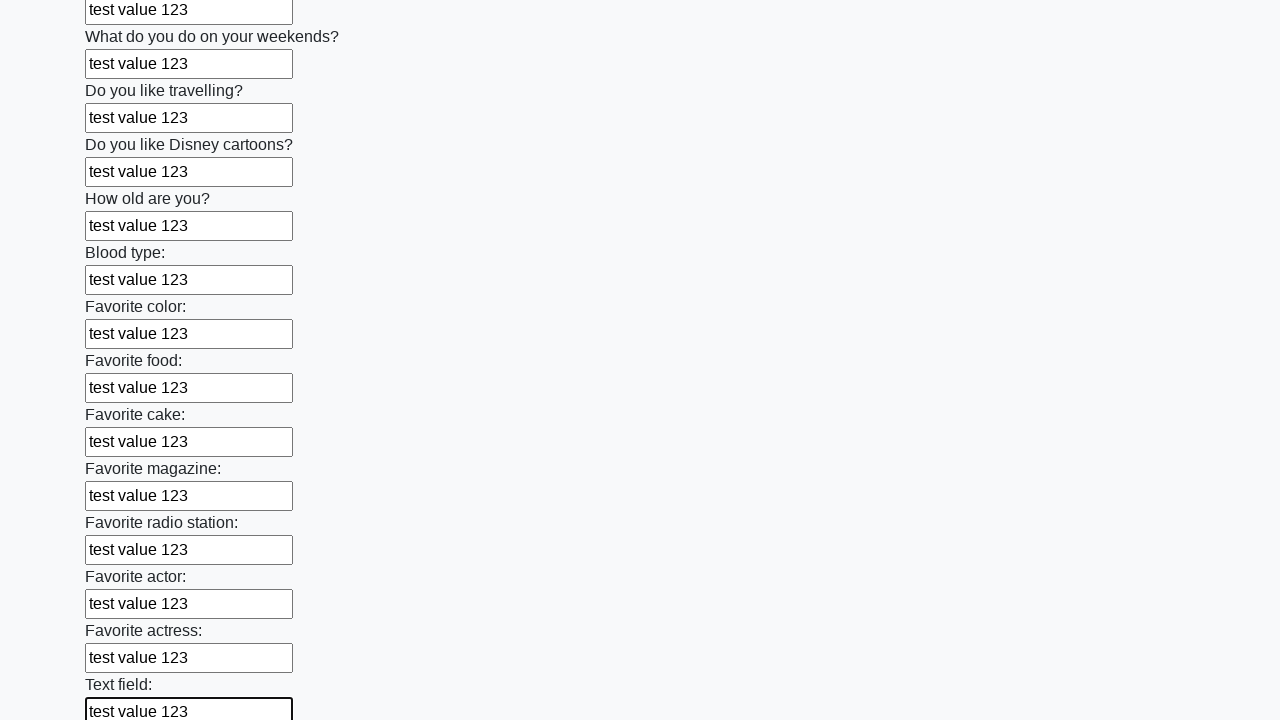

Filled input field with 'test value 123' on input >> nth=27
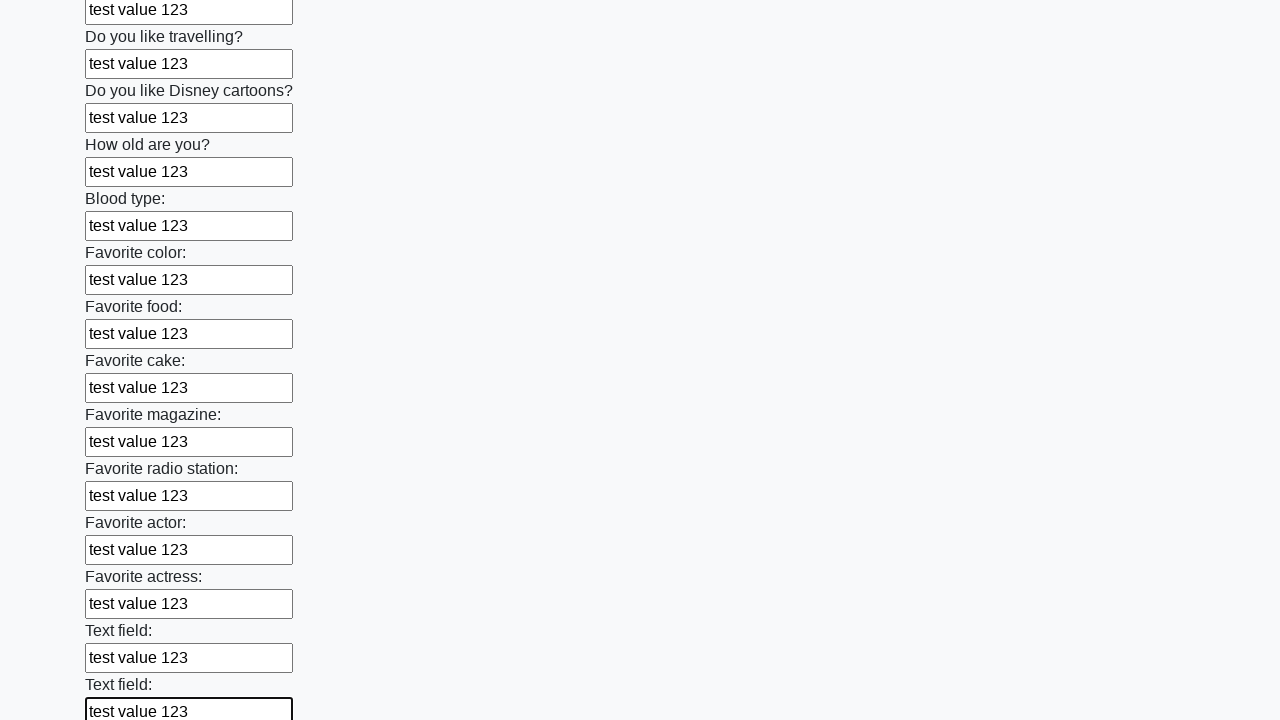

Filled input field with 'test value 123' on input >> nth=28
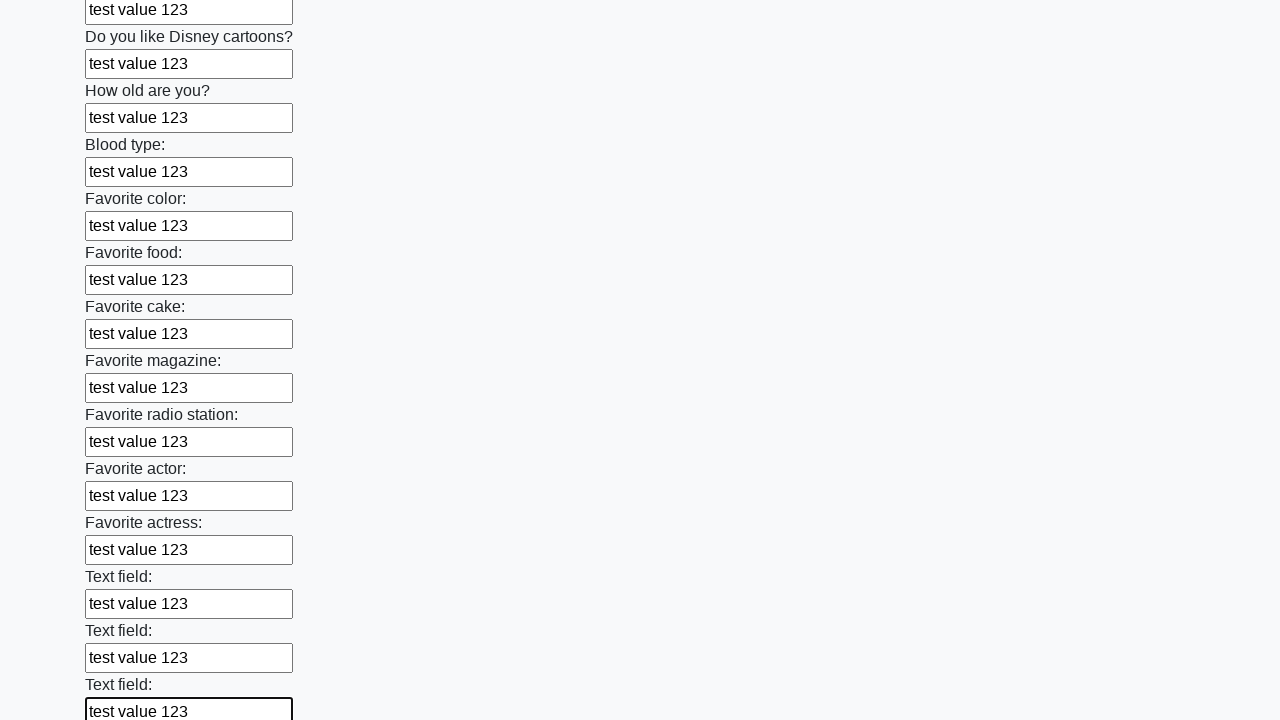

Filled input field with 'test value 123' on input >> nth=29
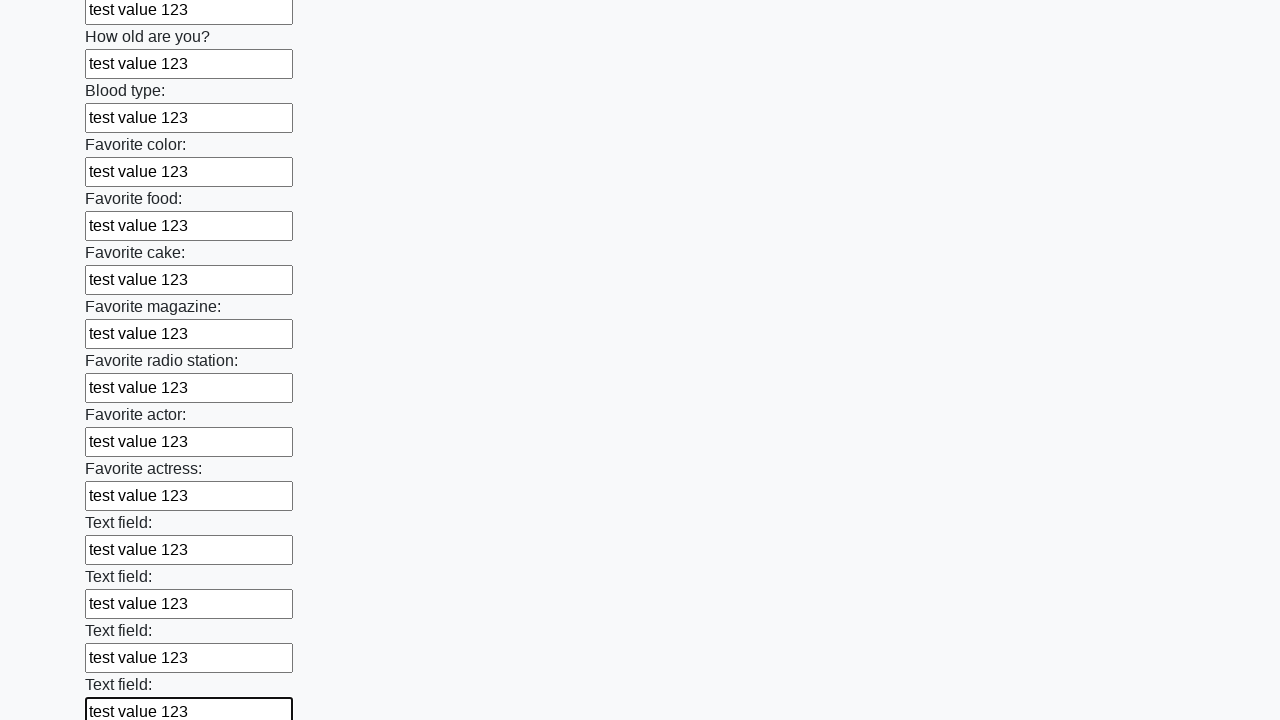

Filled input field with 'test value 123' on input >> nth=30
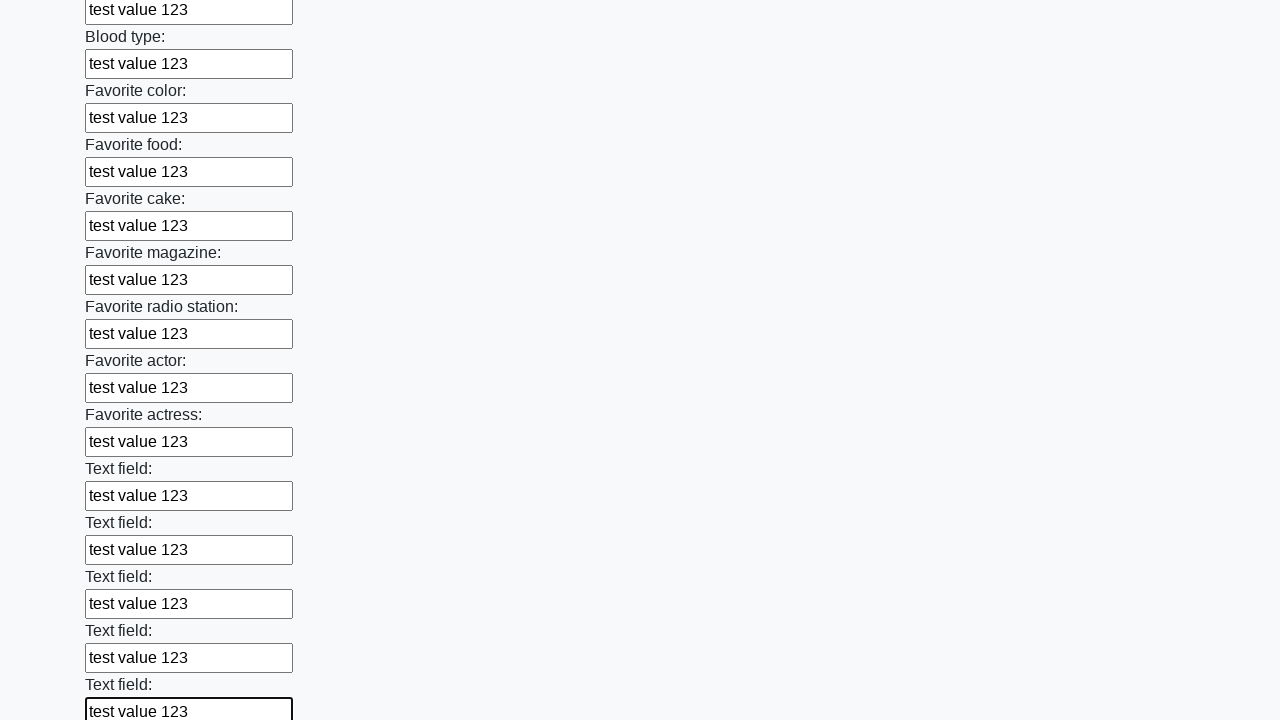

Filled input field with 'test value 123' on input >> nth=31
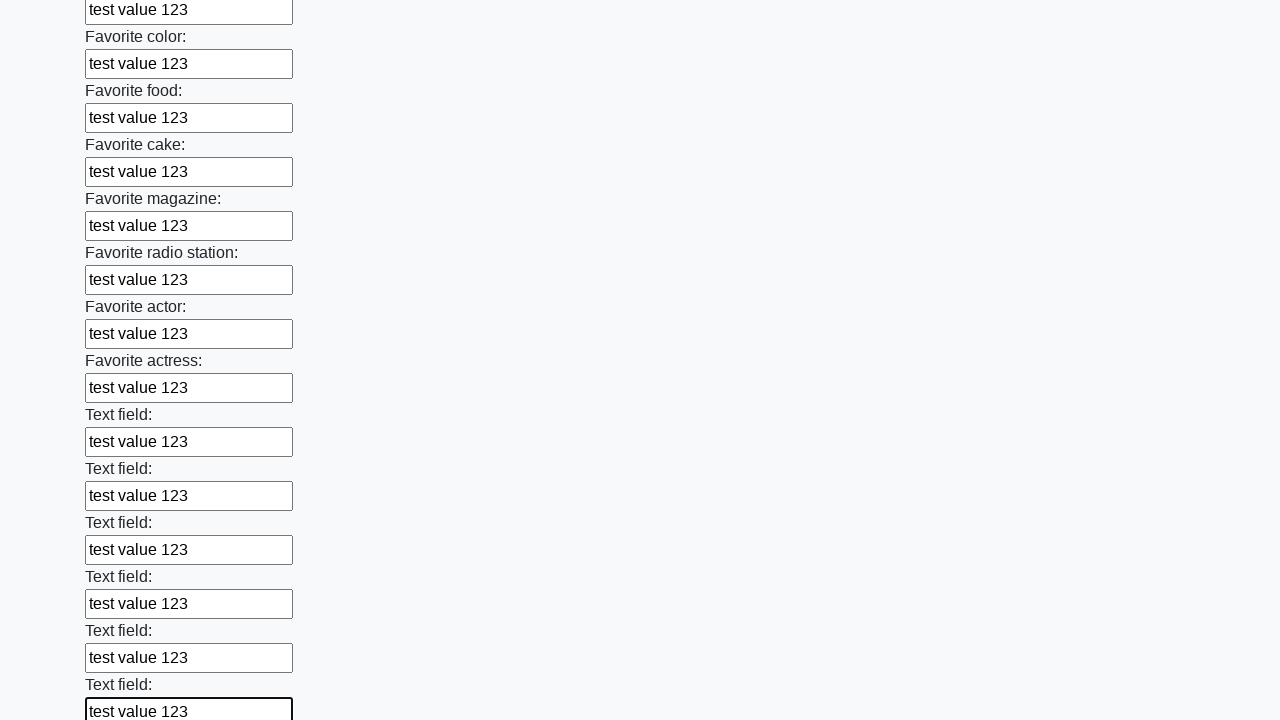

Filled input field with 'test value 123' on input >> nth=32
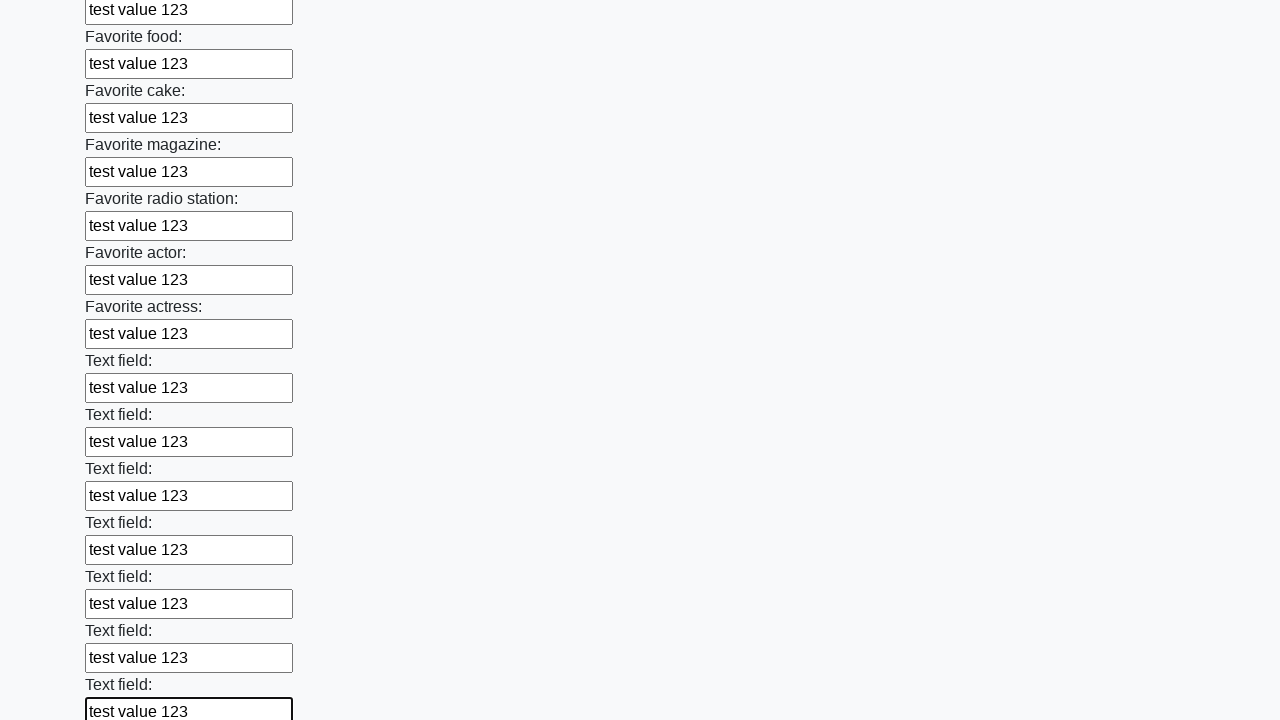

Filled input field with 'test value 123' on input >> nth=33
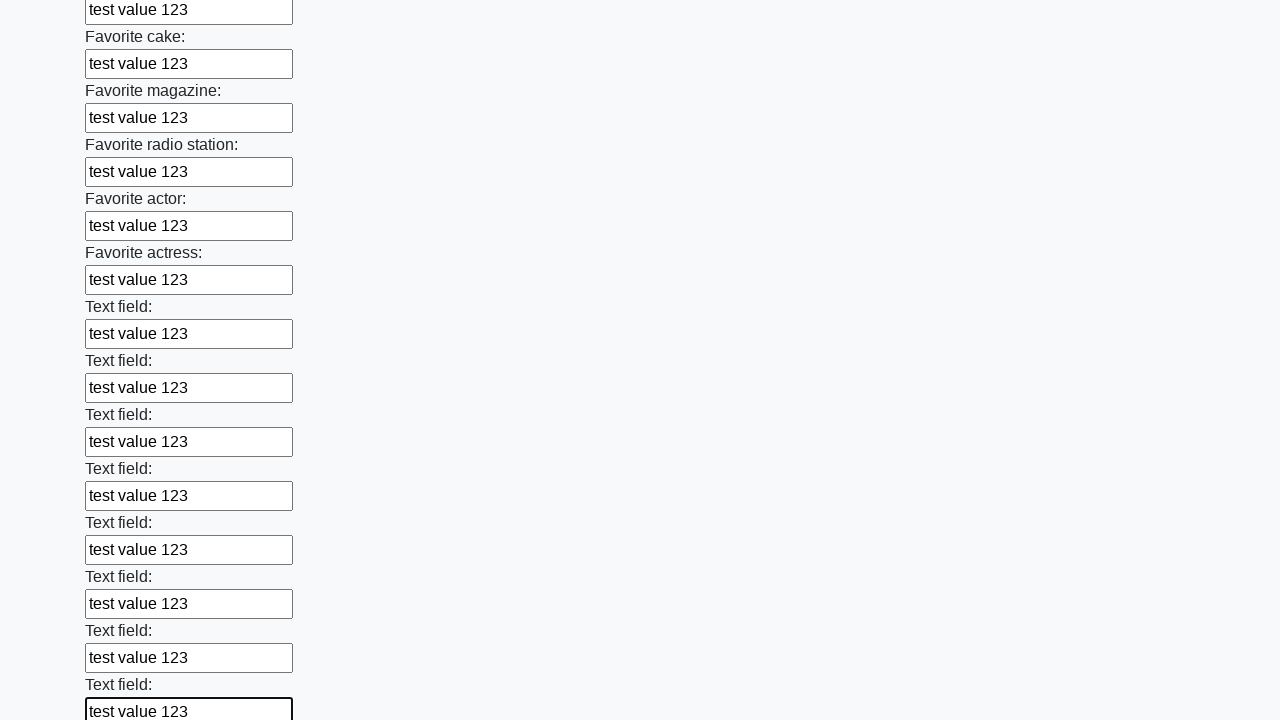

Filled input field with 'test value 123' on input >> nth=34
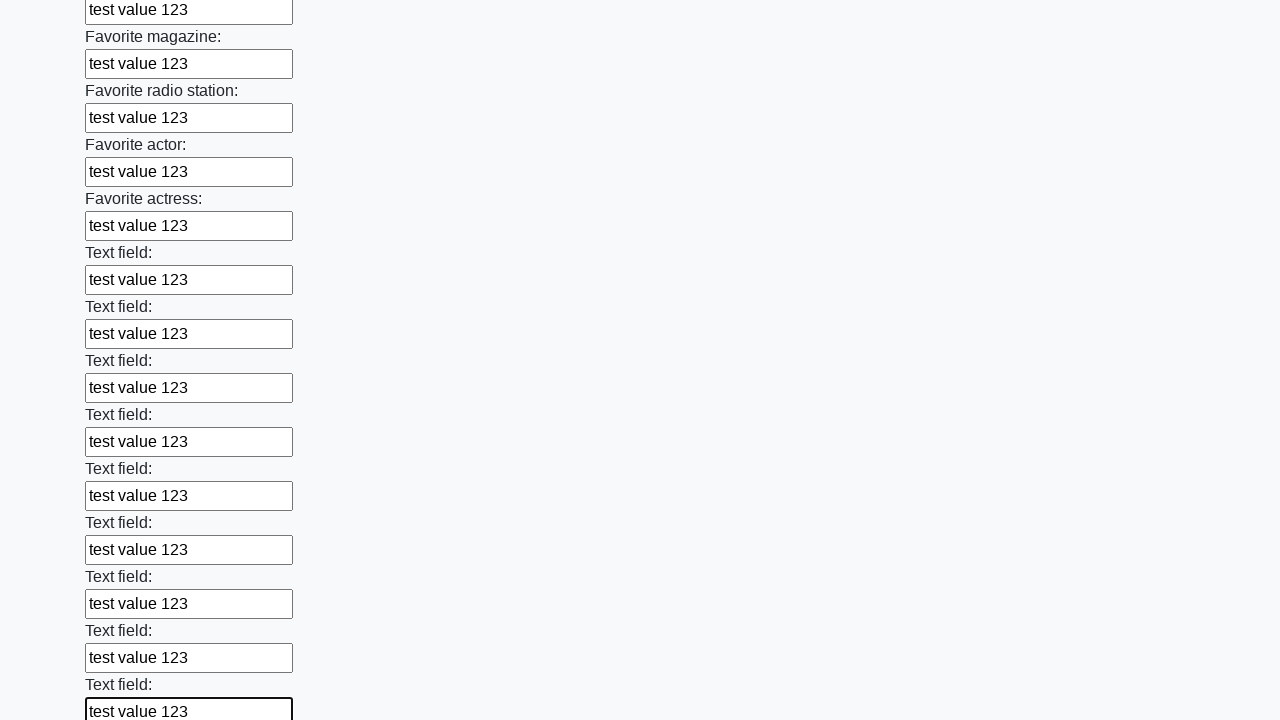

Filled input field with 'test value 123' on input >> nth=35
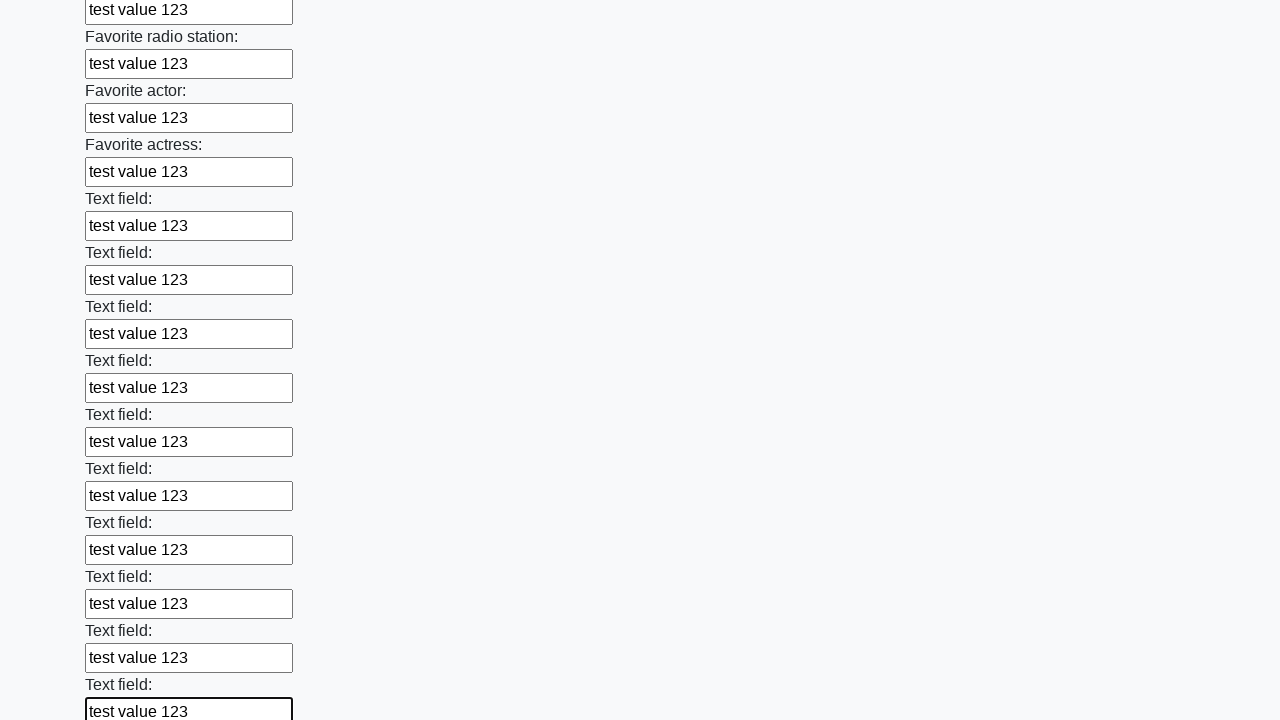

Filled input field with 'test value 123' on input >> nth=36
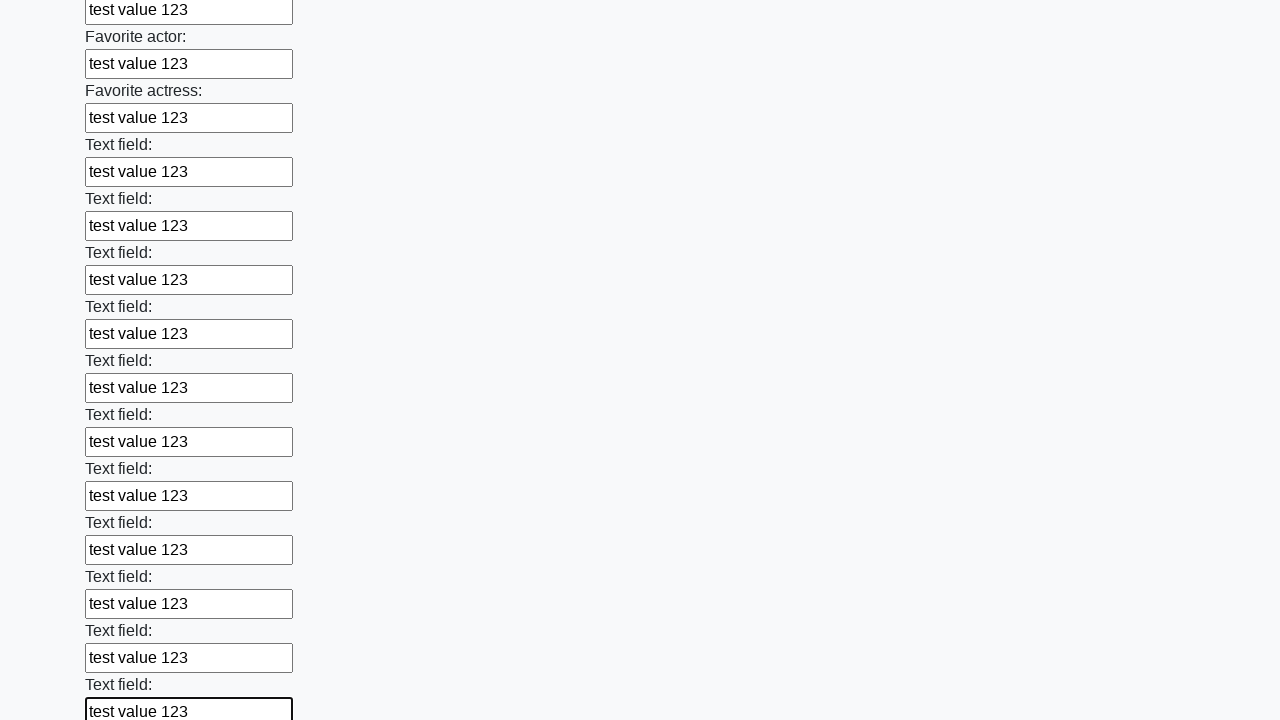

Filled input field with 'test value 123' on input >> nth=37
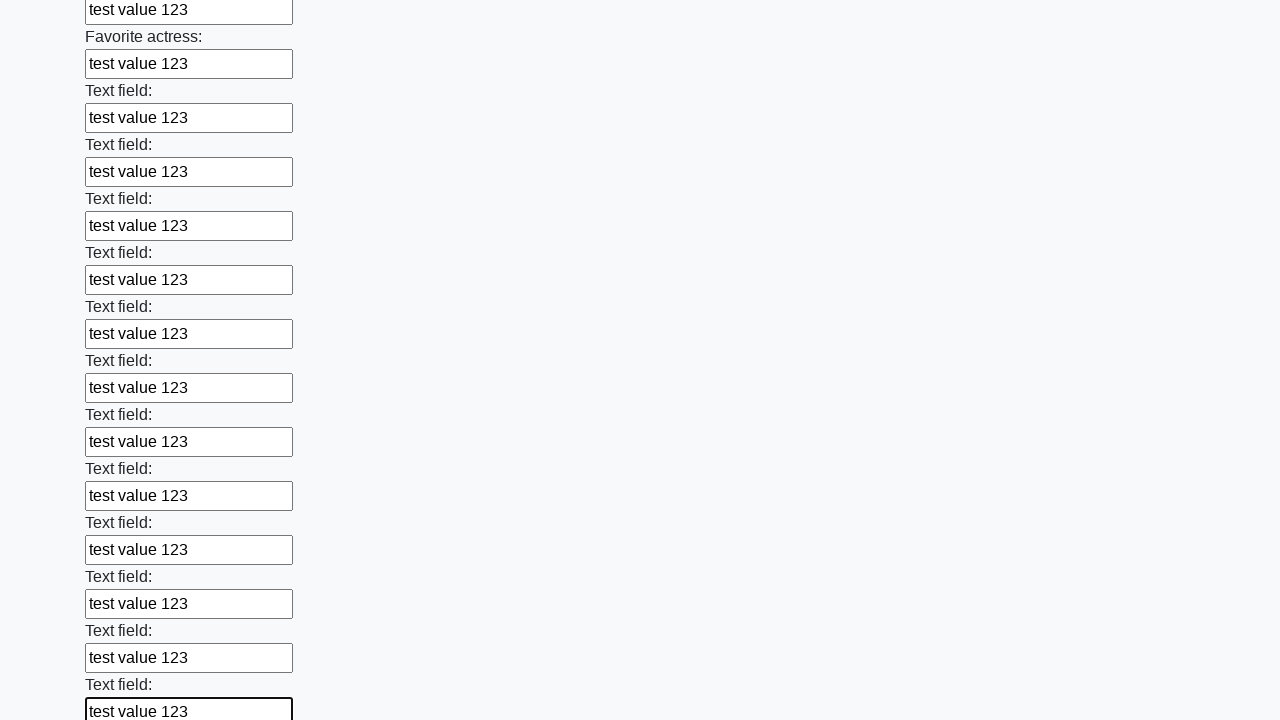

Filled input field with 'test value 123' on input >> nth=38
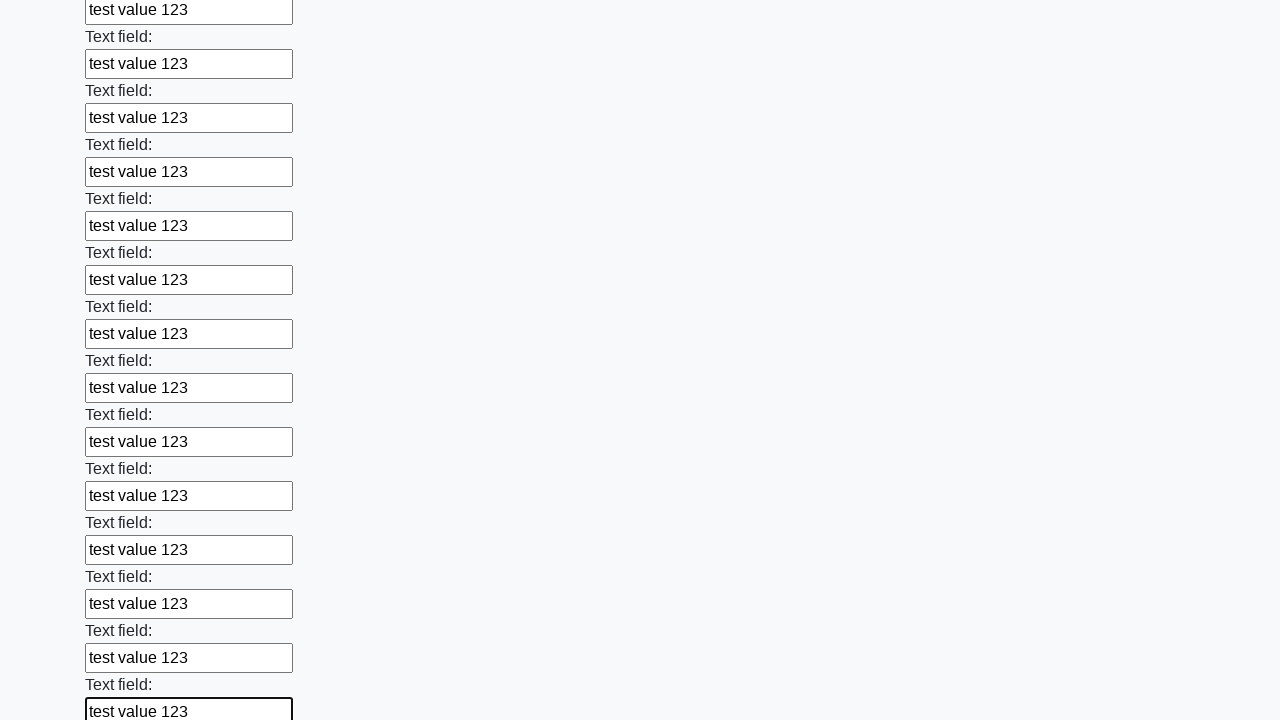

Filled input field with 'test value 123' on input >> nth=39
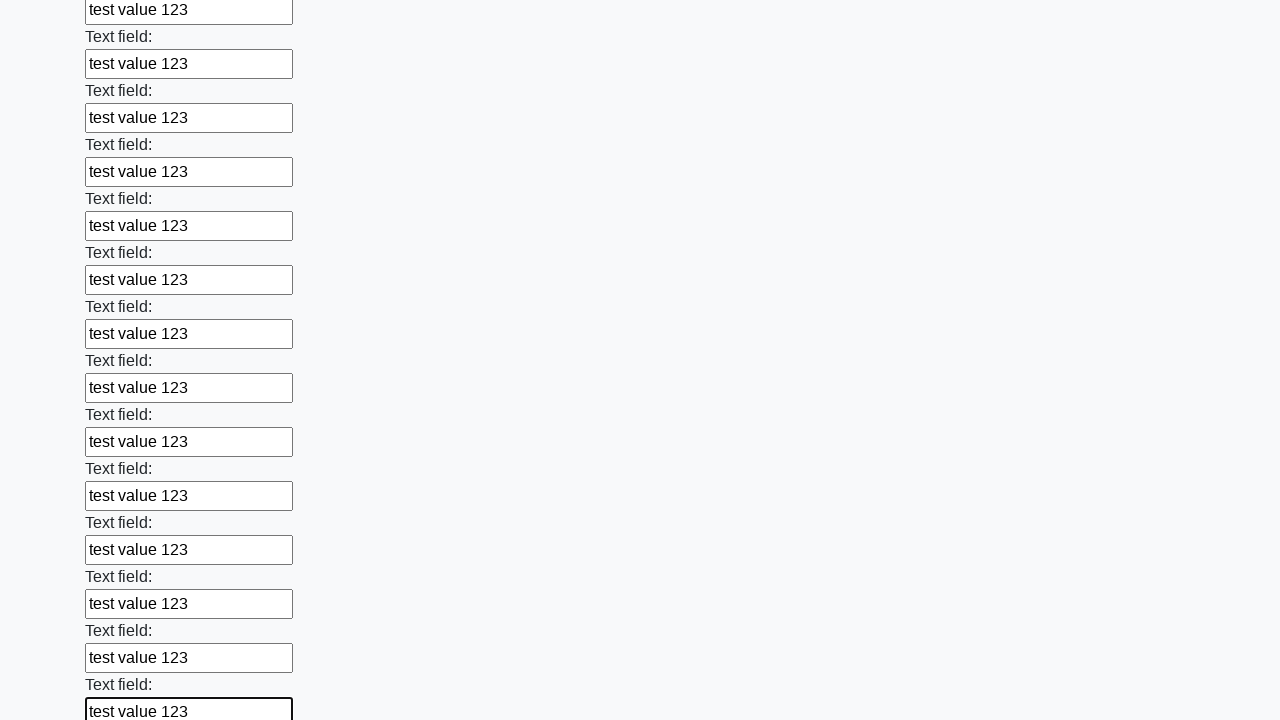

Filled input field with 'test value 123' on input >> nth=40
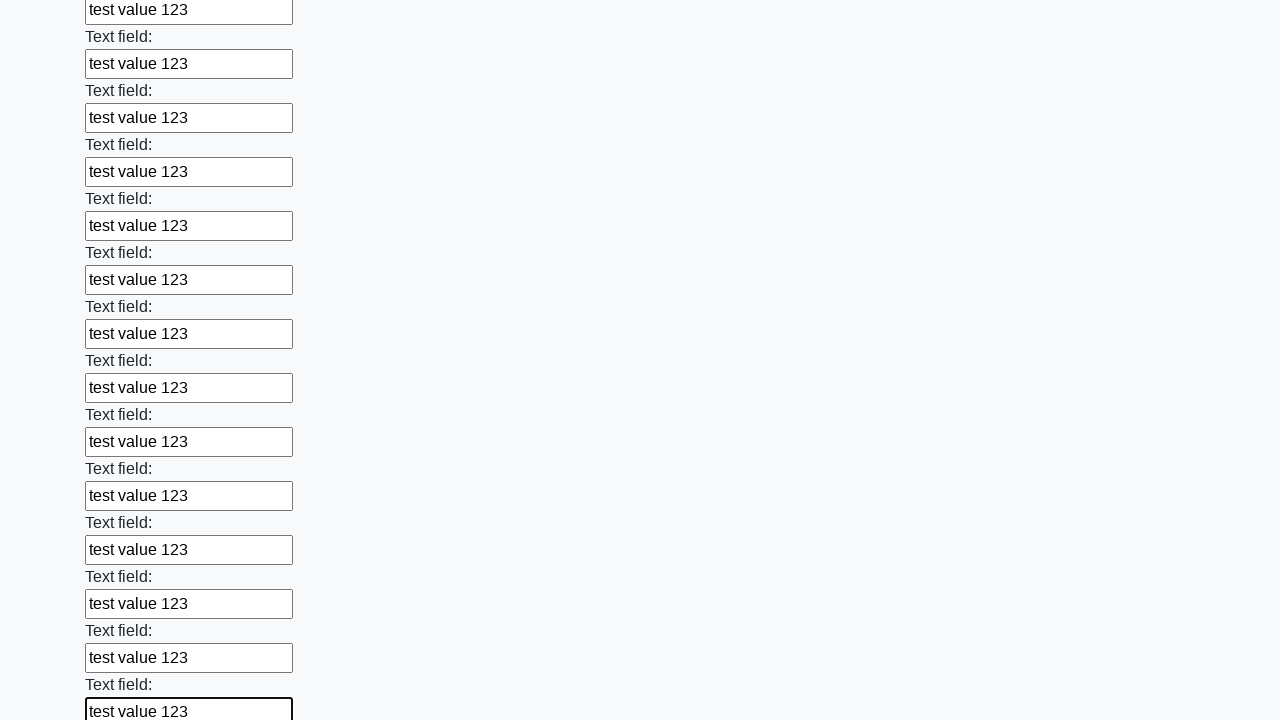

Filled input field with 'test value 123' on input >> nth=41
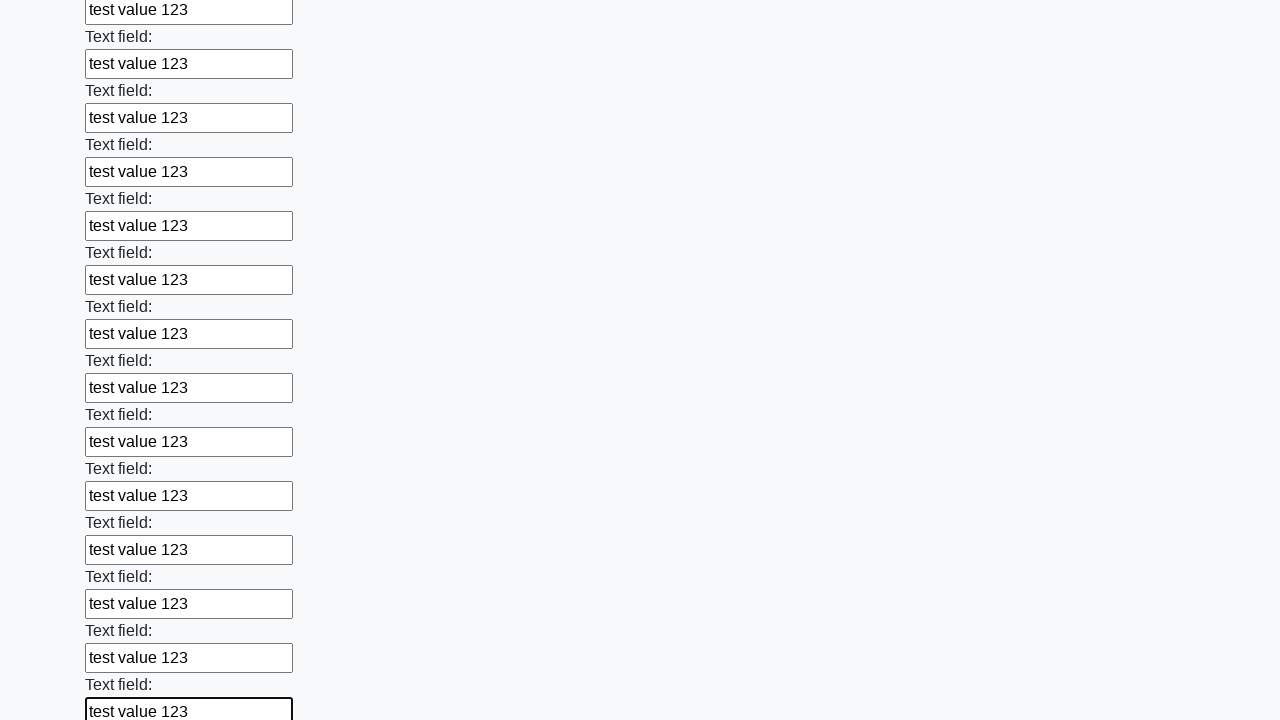

Filled input field with 'test value 123' on input >> nth=42
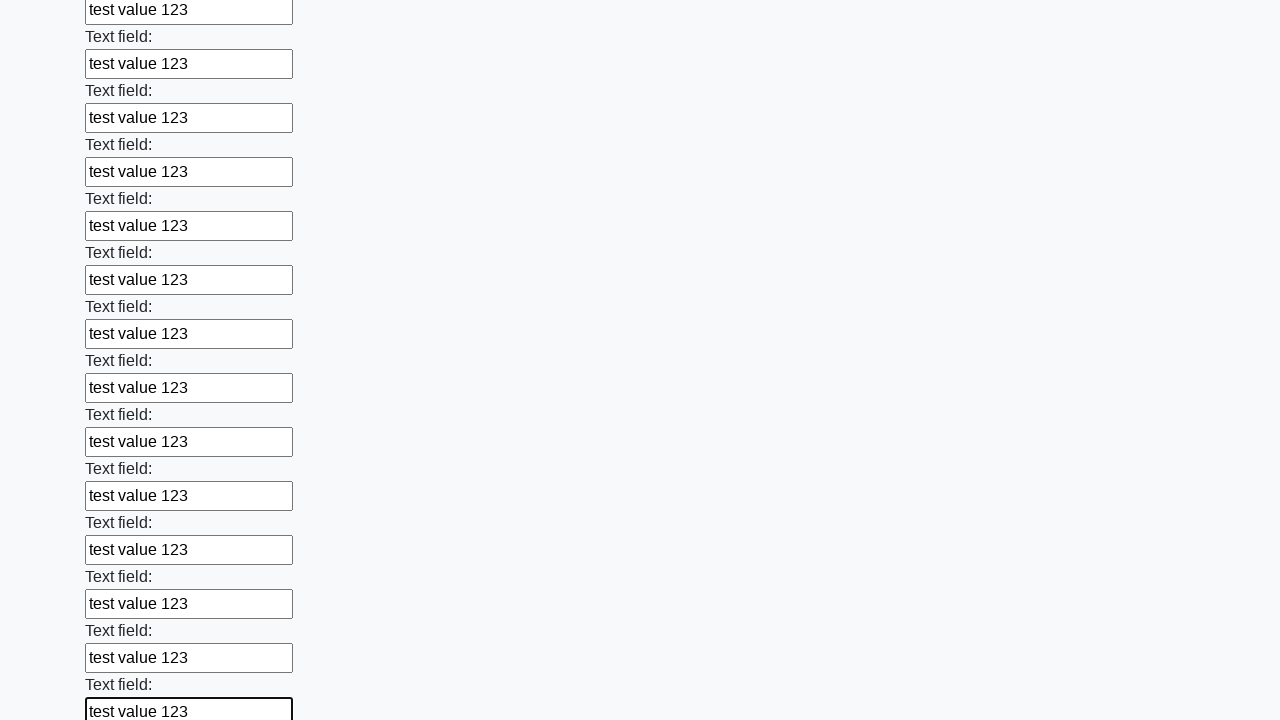

Filled input field with 'test value 123' on input >> nth=43
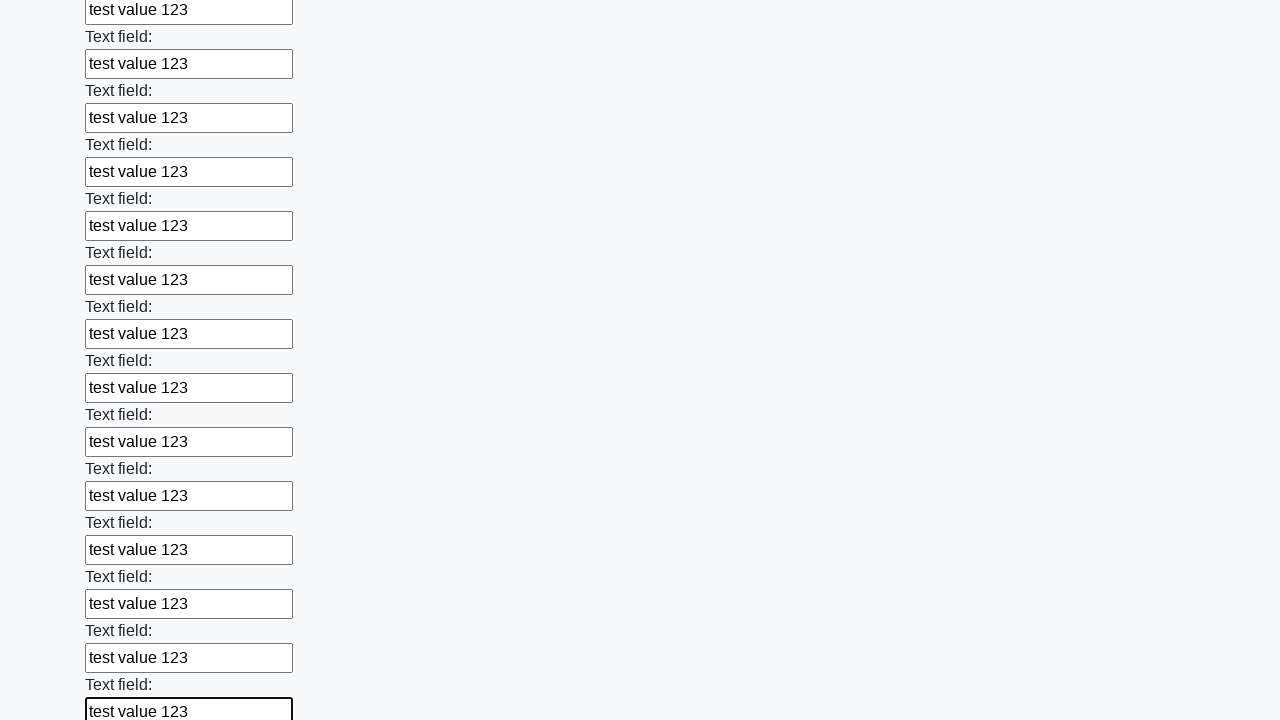

Filled input field with 'test value 123' on input >> nth=44
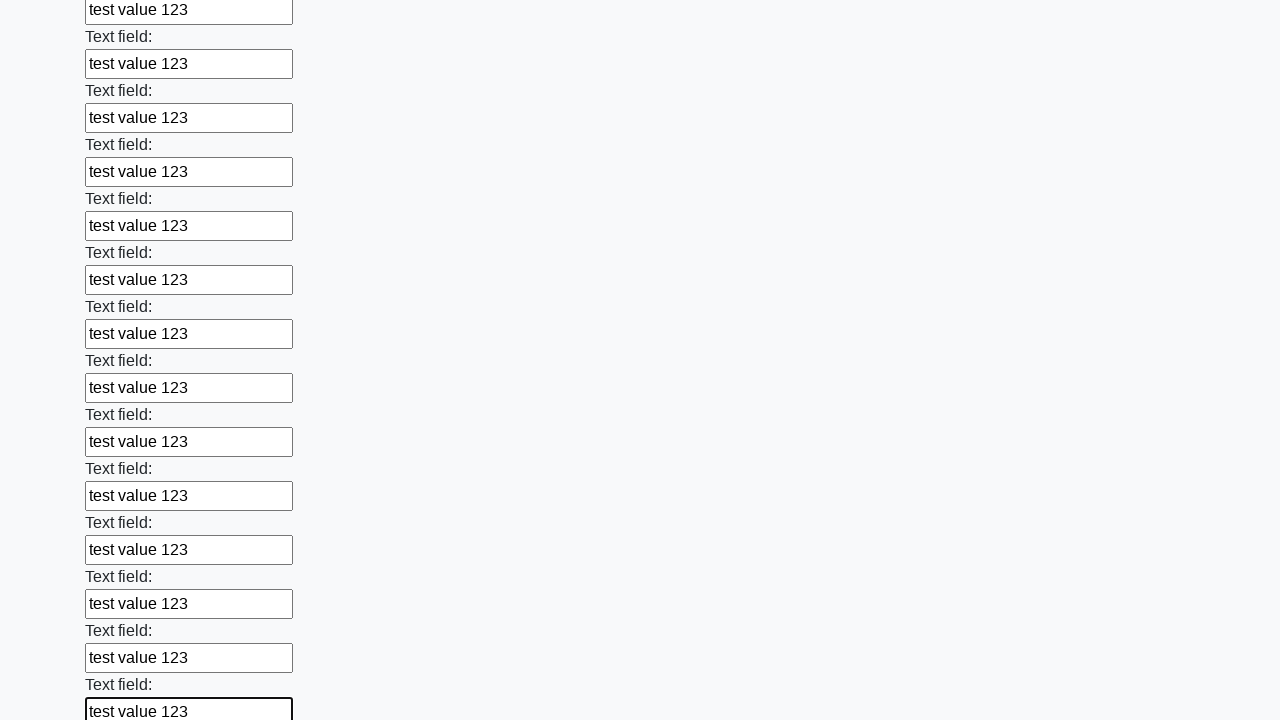

Filled input field with 'test value 123' on input >> nth=45
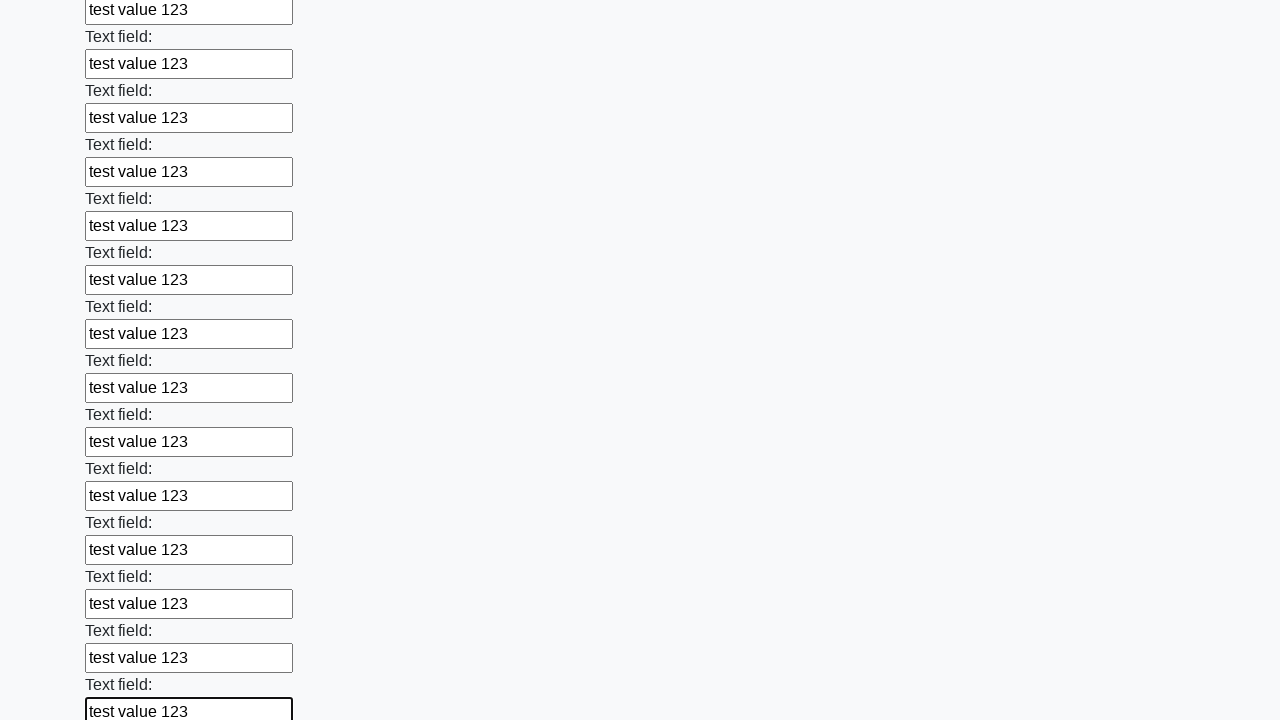

Filled input field with 'test value 123' on input >> nth=46
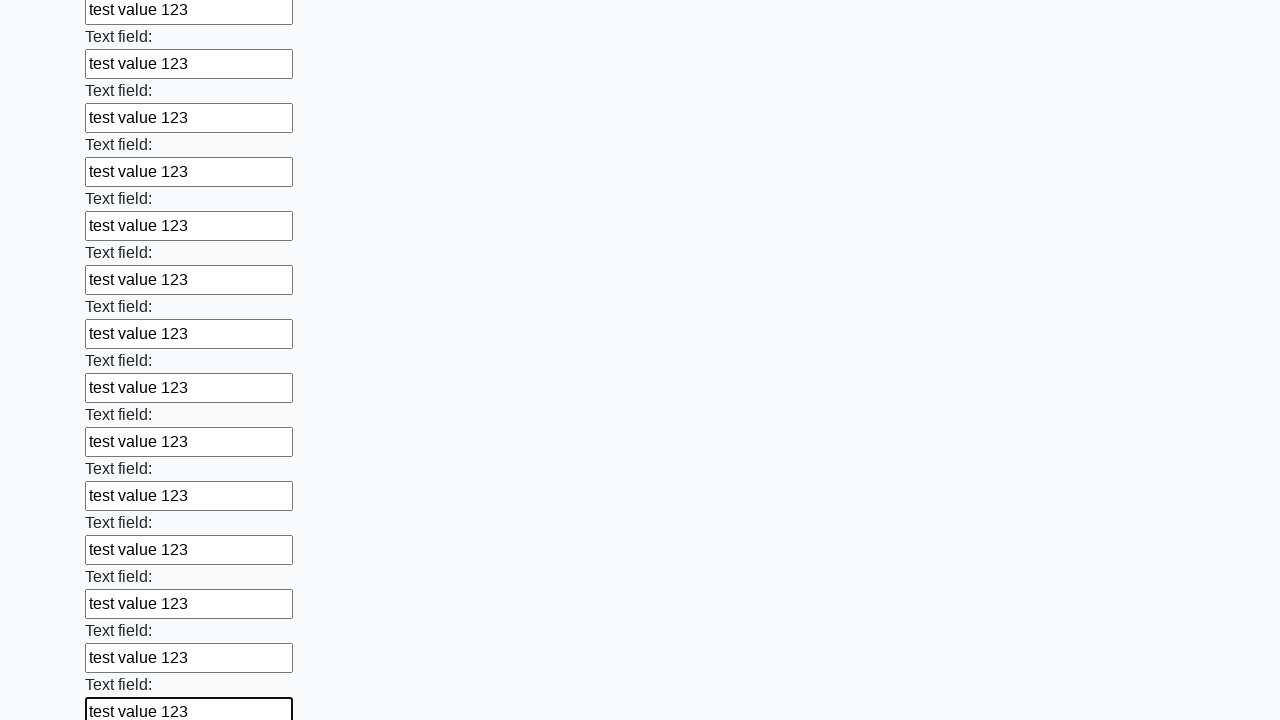

Filled input field with 'test value 123' on input >> nth=47
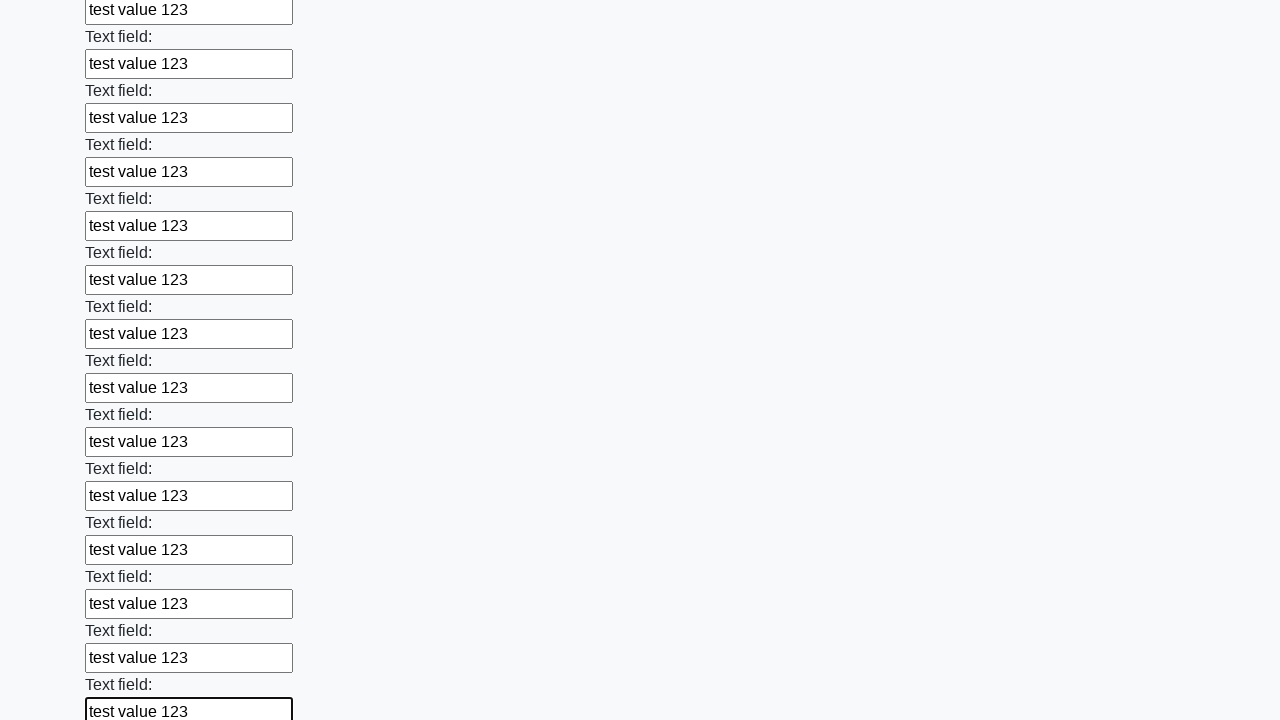

Filled input field with 'test value 123' on input >> nth=48
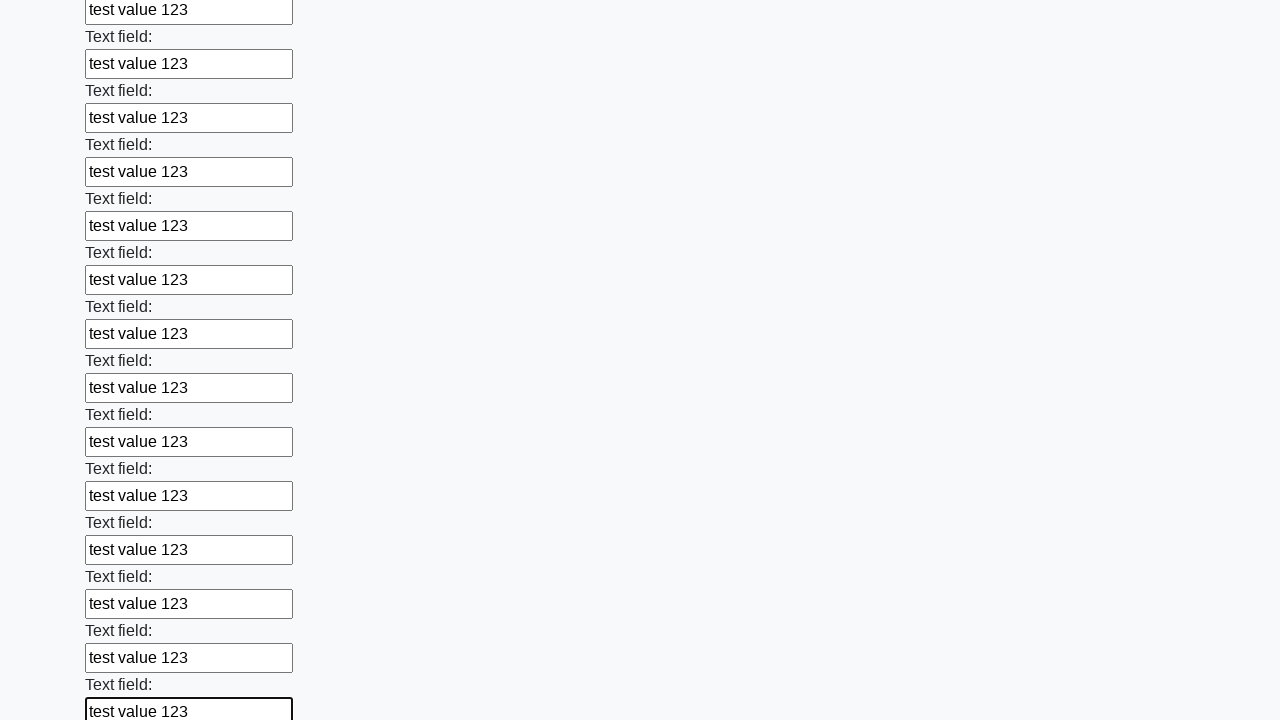

Filled input field with 'test value 123' on input >> nth=49
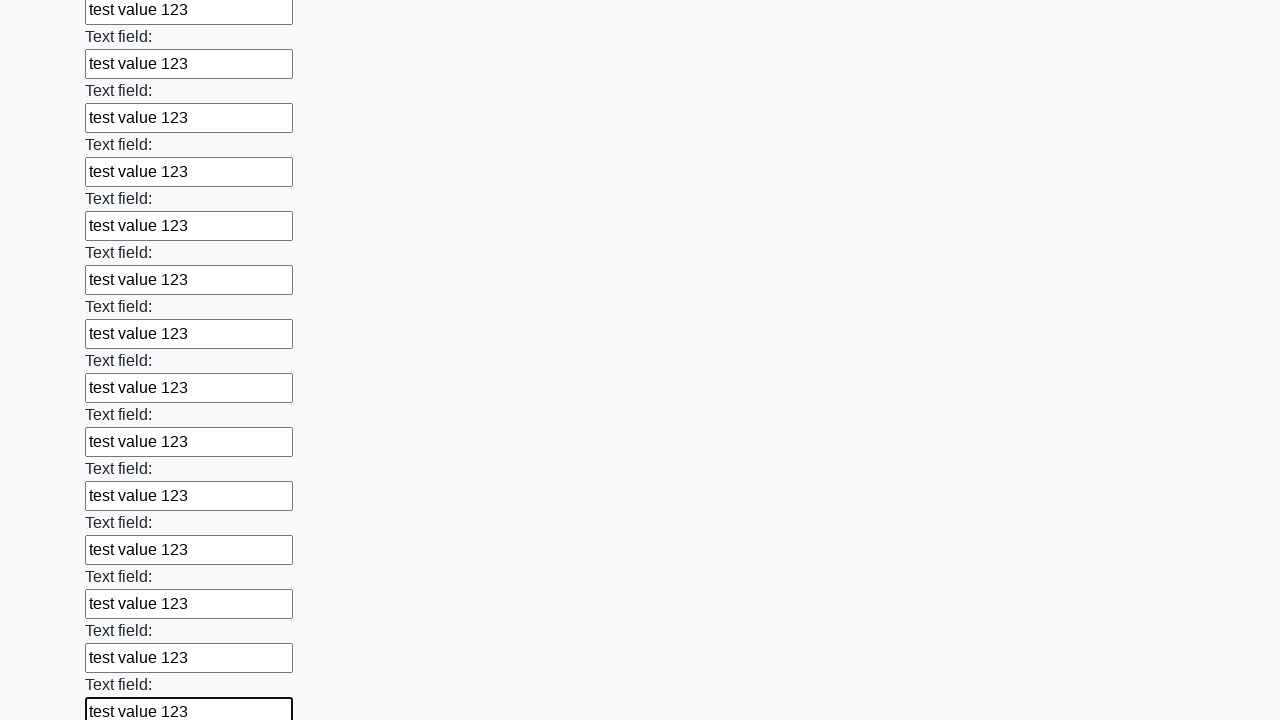

Filled input field with 'test value 123' on input >> nth=50
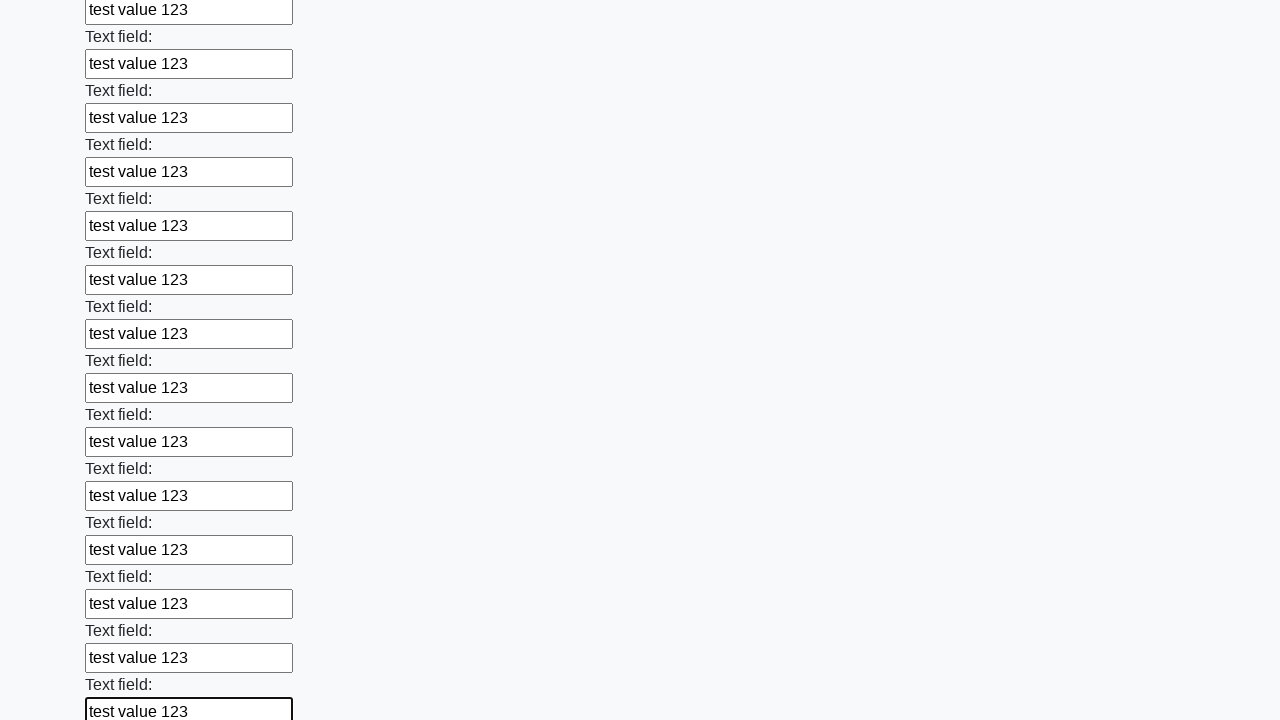

Filled input field with 'test value 123' on input >> nth=51
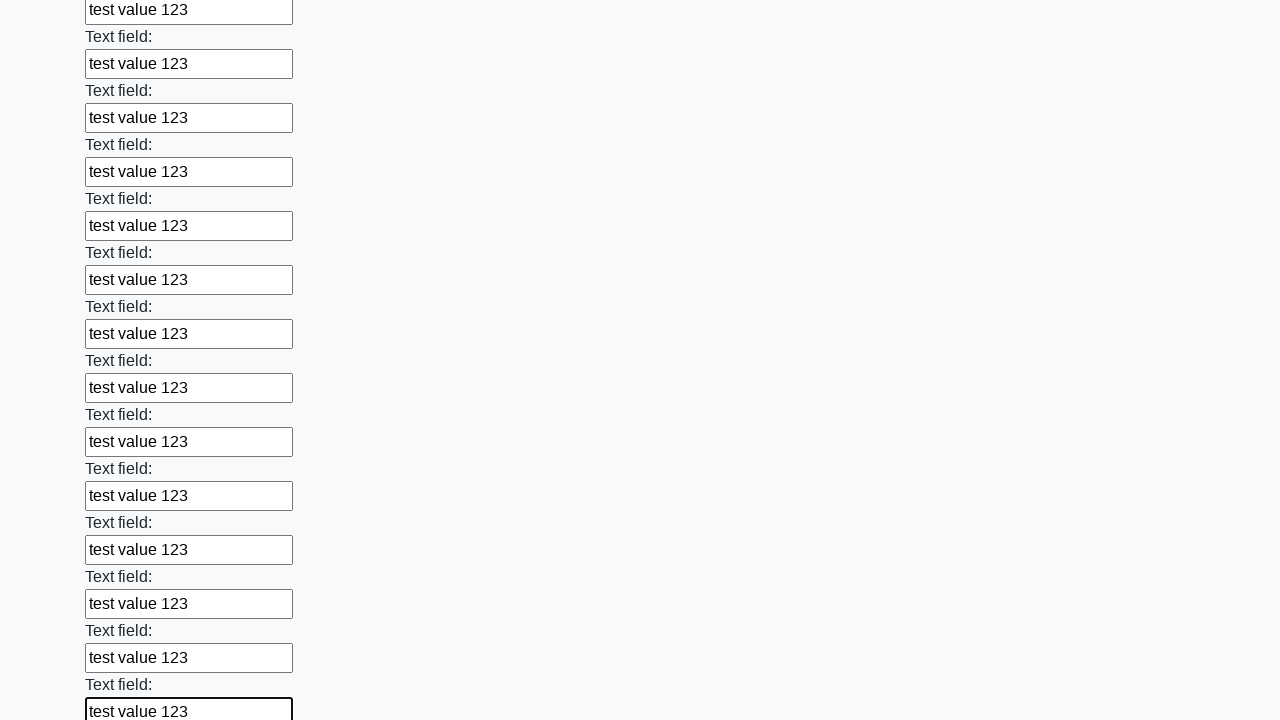

Filled input field with 'test value 123' on input >> nth=52
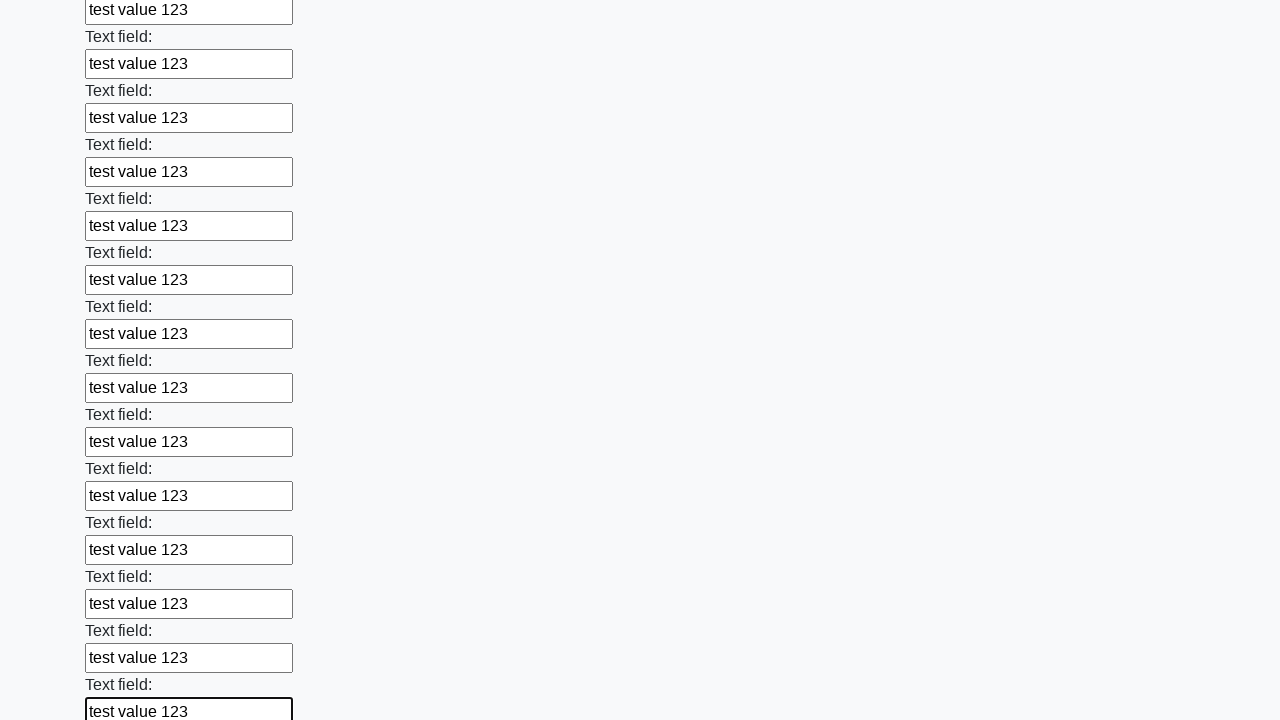

Filled input field with 'test value 123' on input >> nth=53
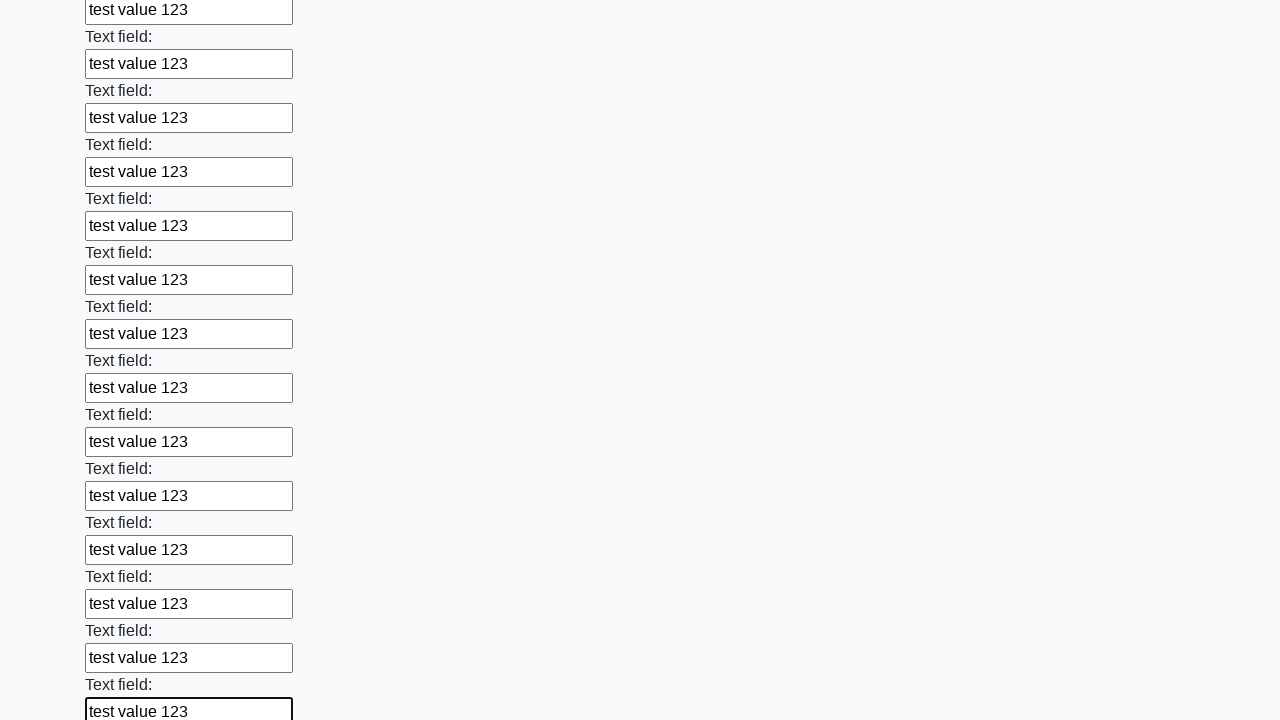

Filled input field with 'test value 123' on input >> nth=54
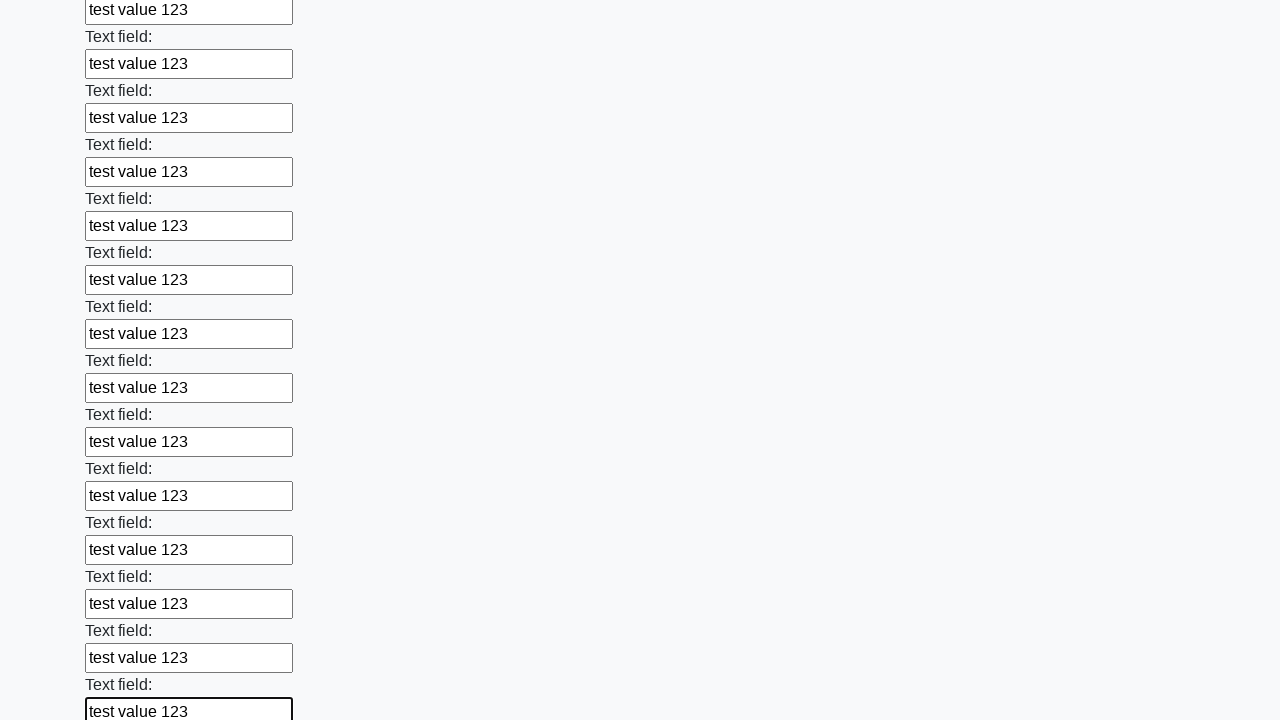

Filled input field with 'test value 123' on input >> nth=55
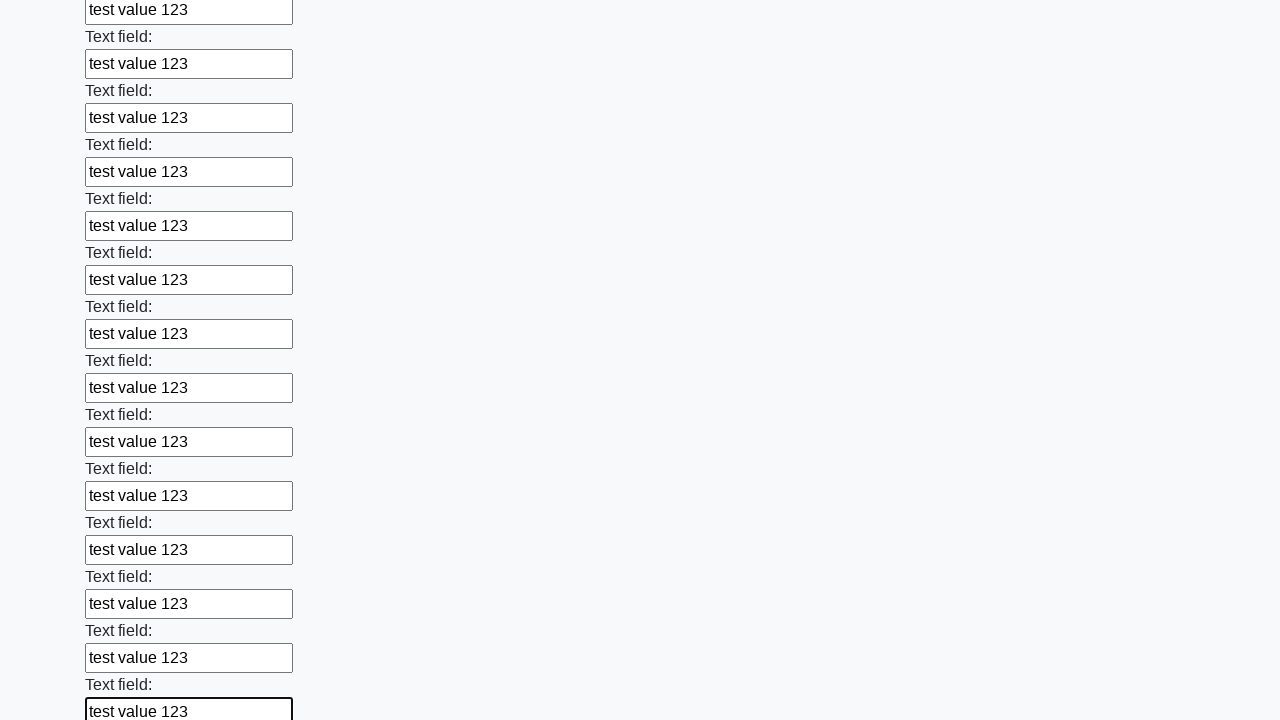

Filled input field with 'test value 123' on input >> nth=56
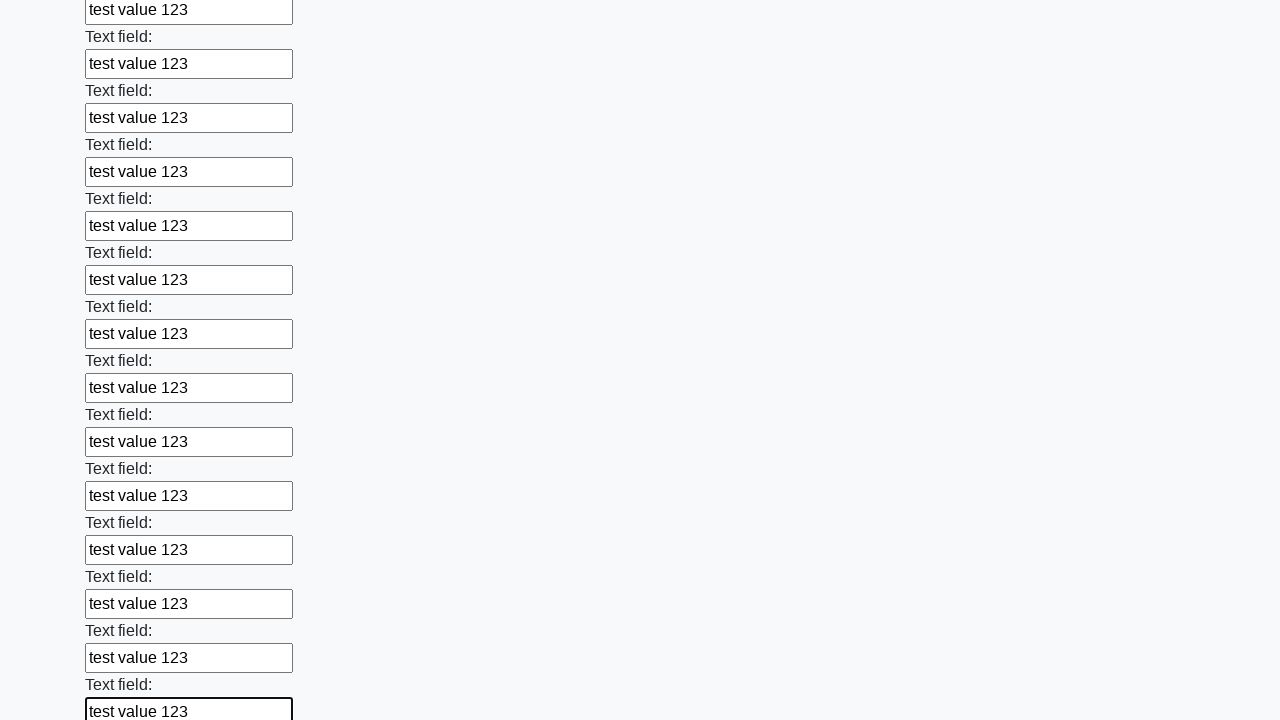

Filled input field with 'test value 123' on input >> nth=57
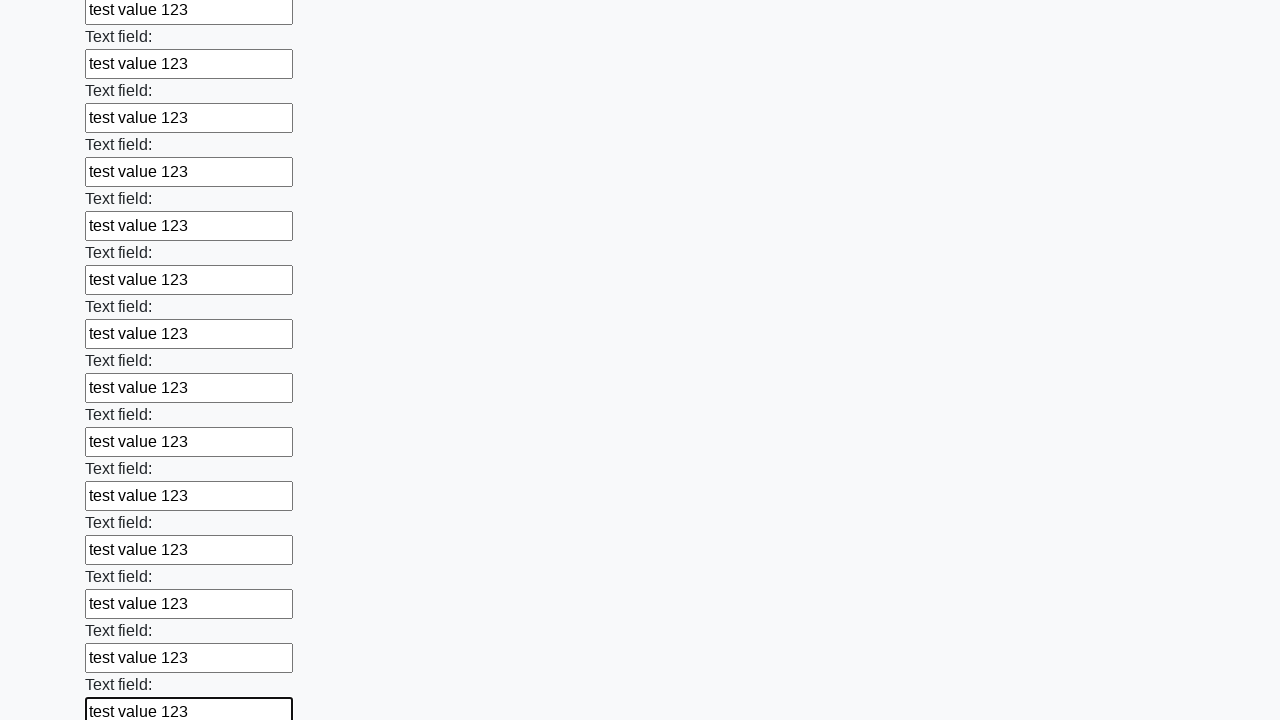

Filled input field with 'test value 123' on input >> nth=58
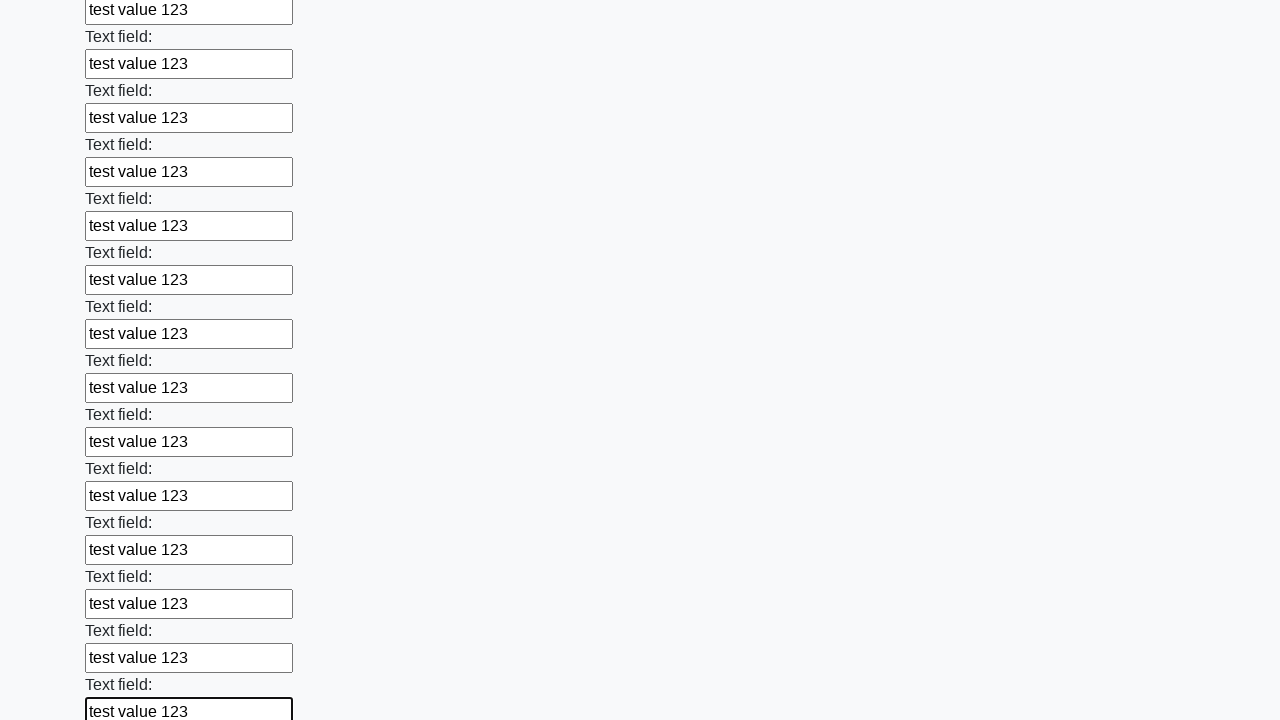

Filled input field with 'test value 123' on input >> nth=59
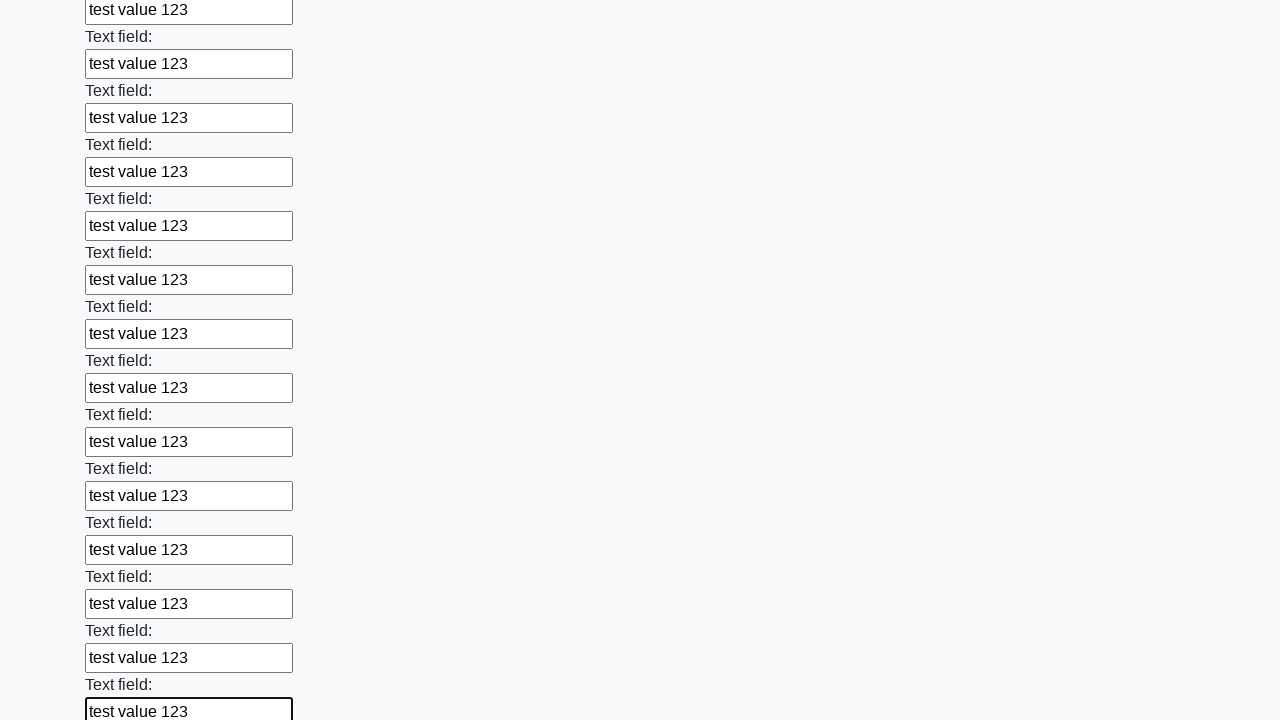

Filled input field with 'test value 123' on input >> nth=60
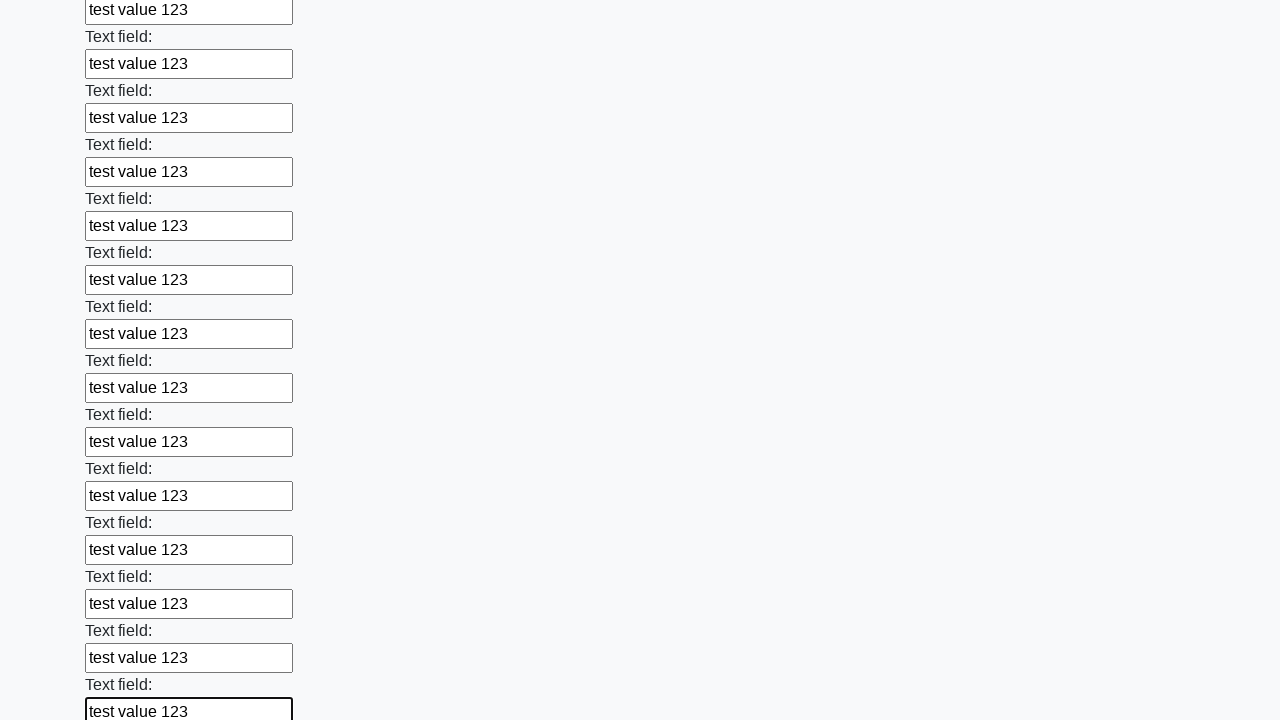

Filled input field with 'test value 123' on input >> nth=61
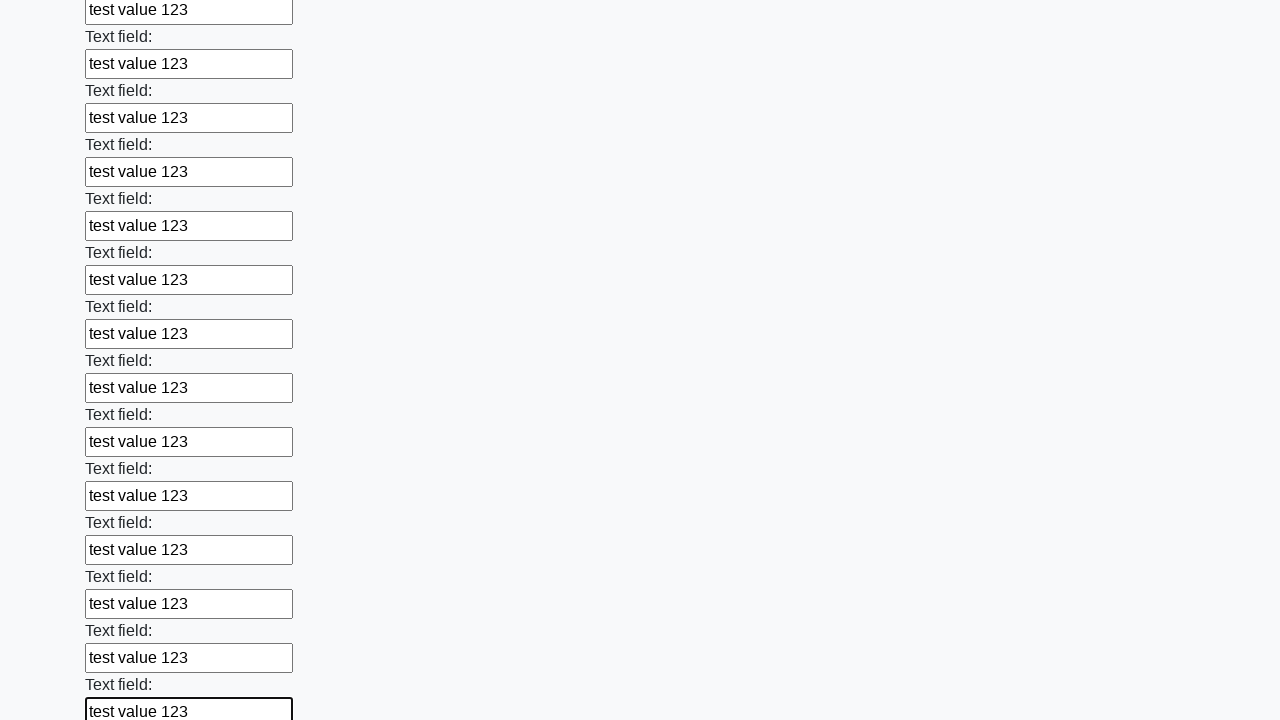

Filled input field with 'test value 123' on input >> nth=62
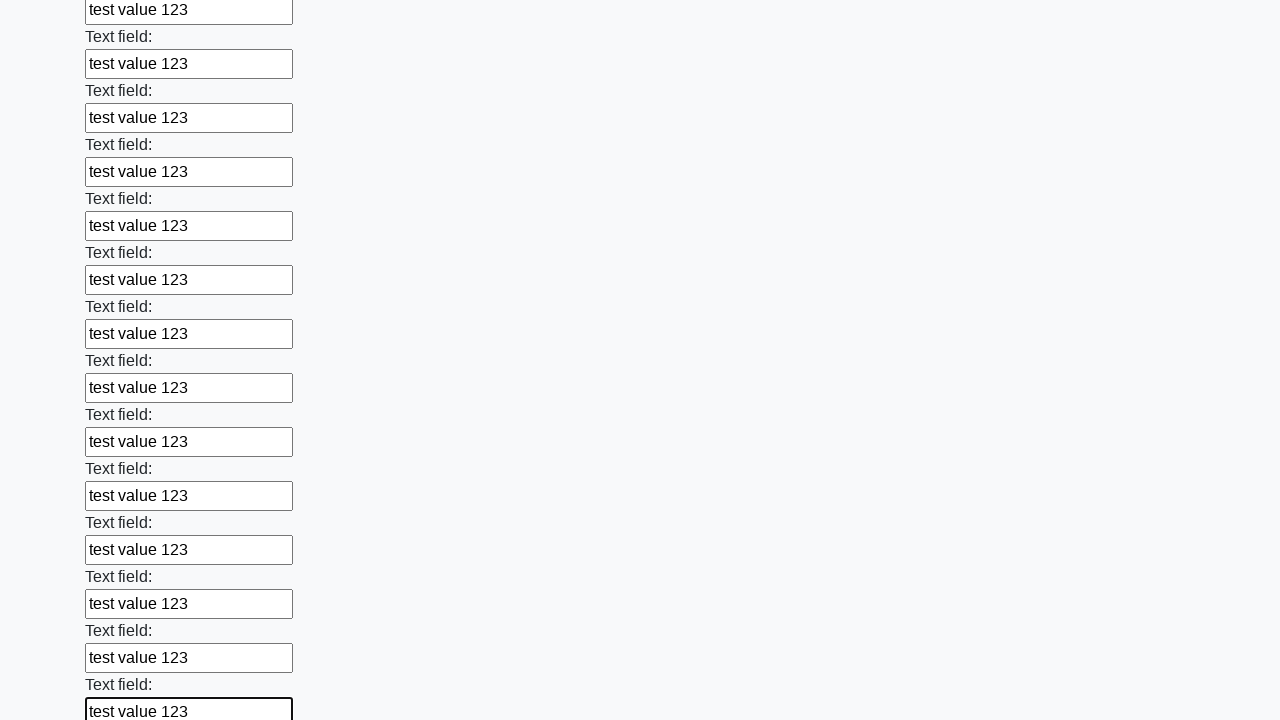

Filled input field with 'test value 123' on input >> nth=63
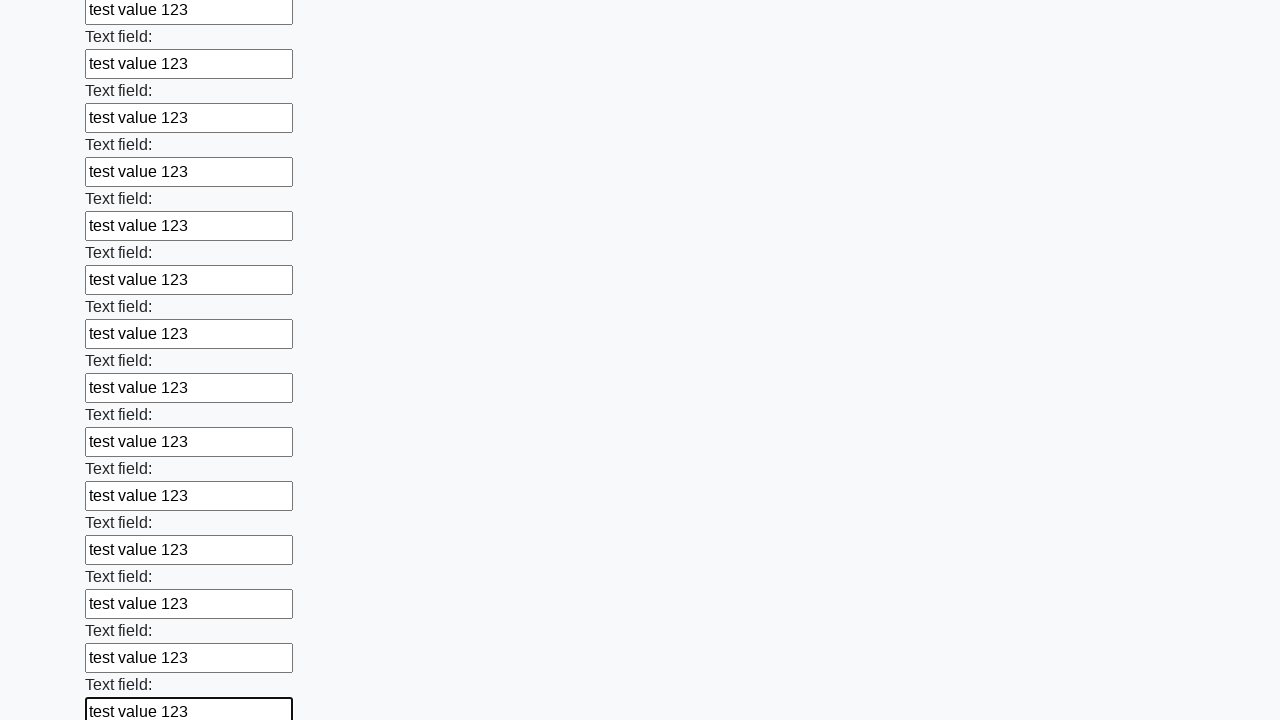

Filled input field with 'test value 123' on input >> nth=64
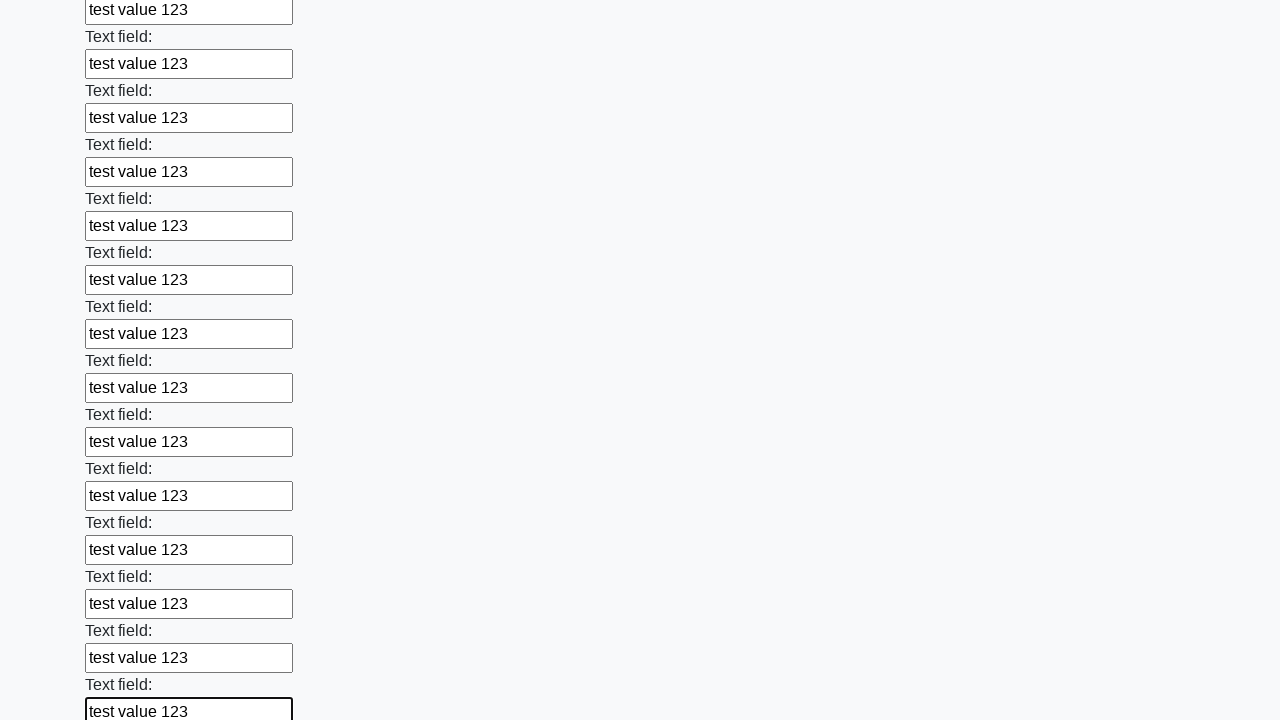

Filled input field with 'test value 123' on input >> nth=65
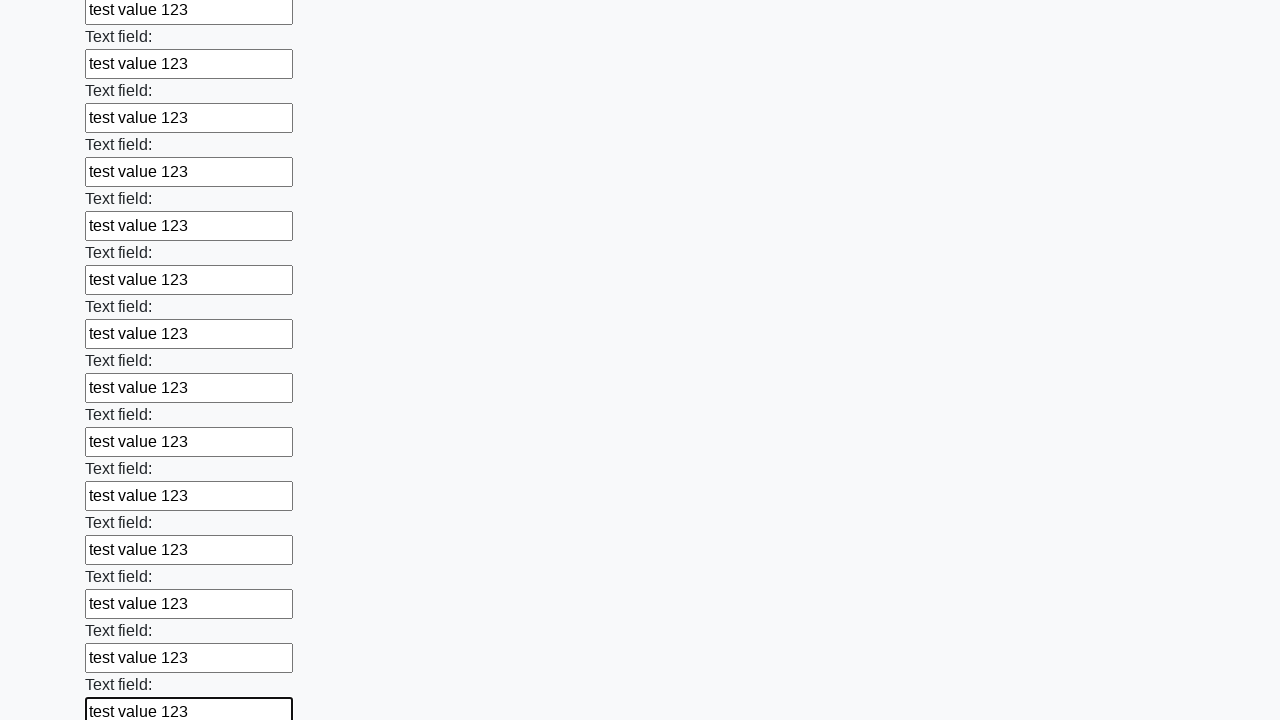

Filled input field with 'test value 123' on input >> nth=66
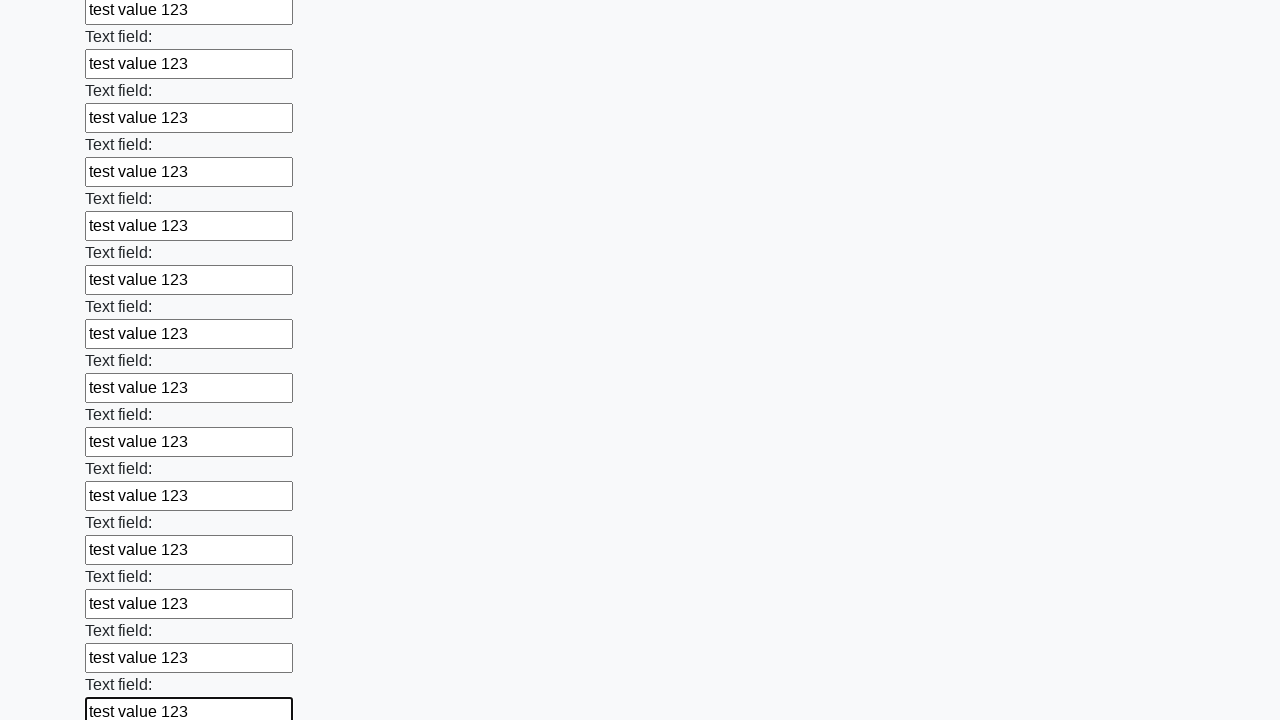

Filled input field with 'test value 123' on input >> nth=67
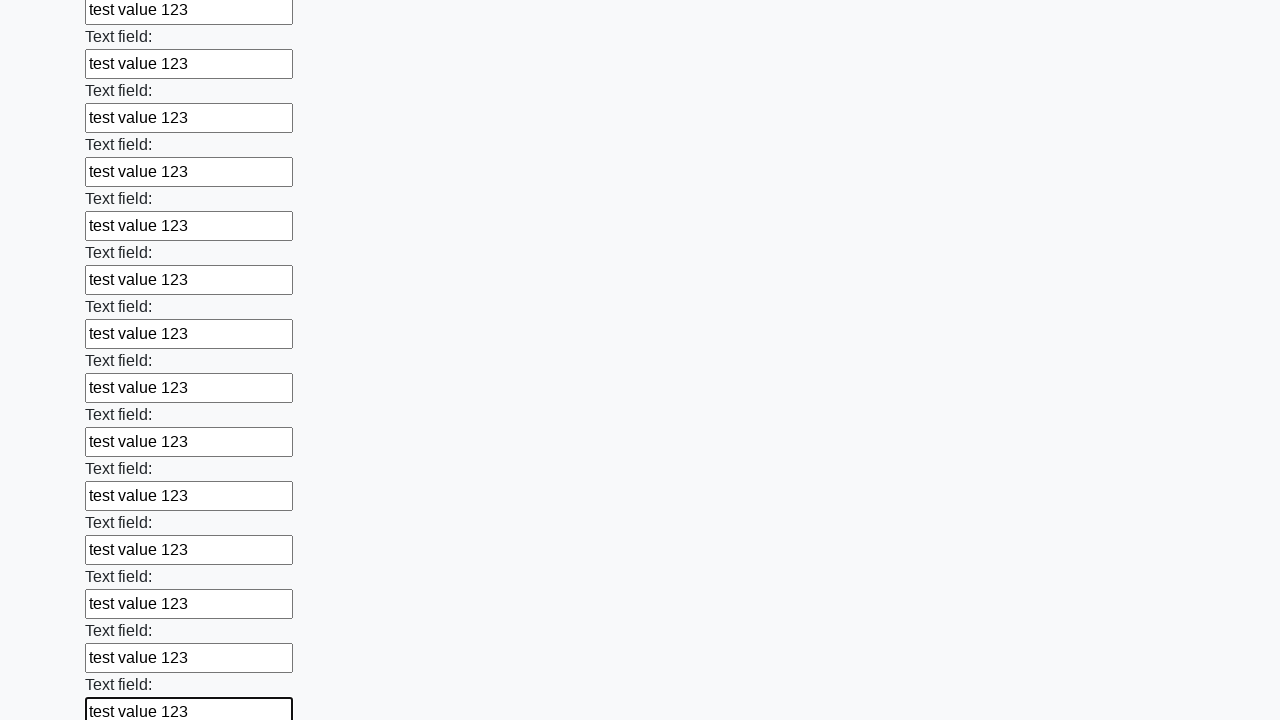

Filled input field with 'test value 123' on input >> nth=68
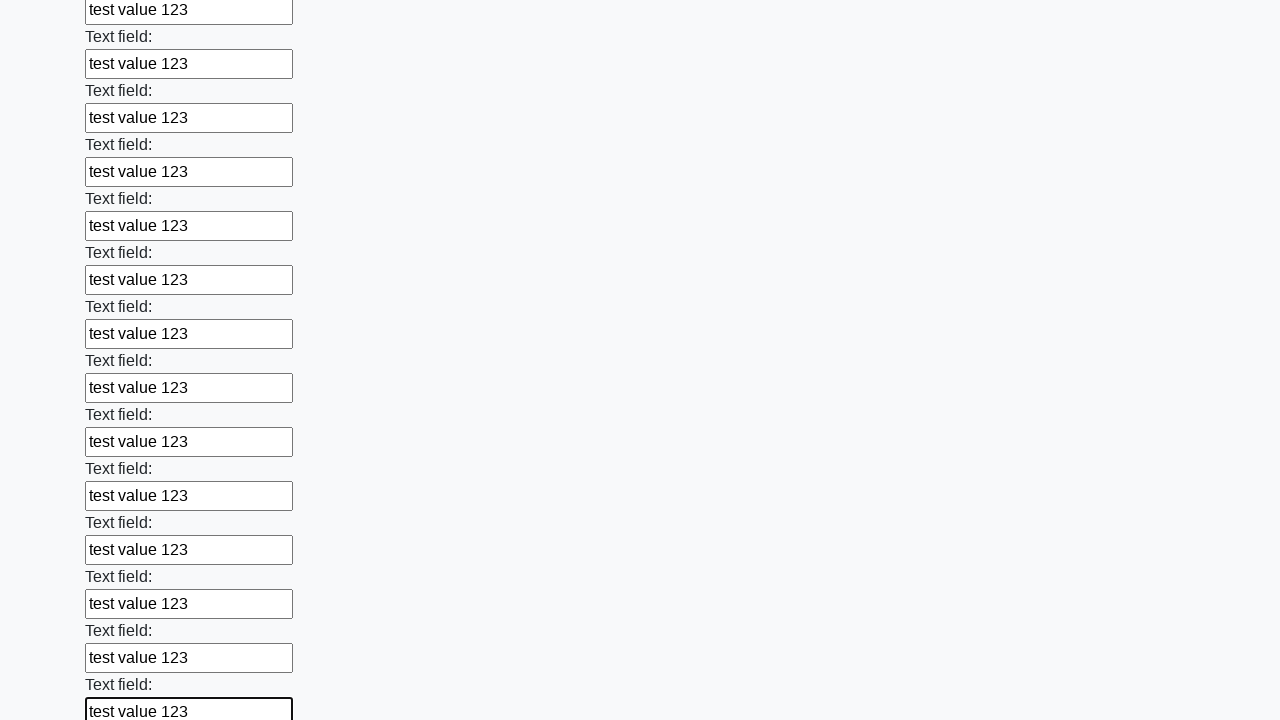

Filled input field with 'test value 123' on input >> nth=69
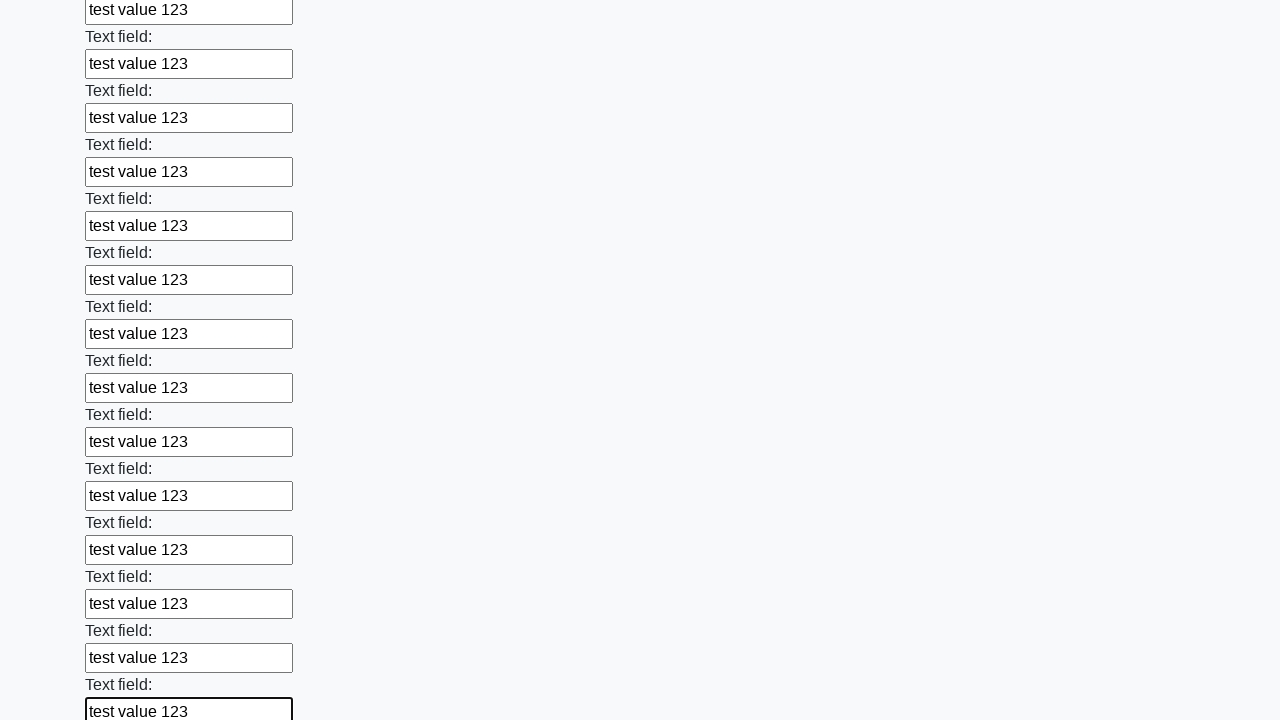

Filled input field with 'test value 123' on input >> nth=70
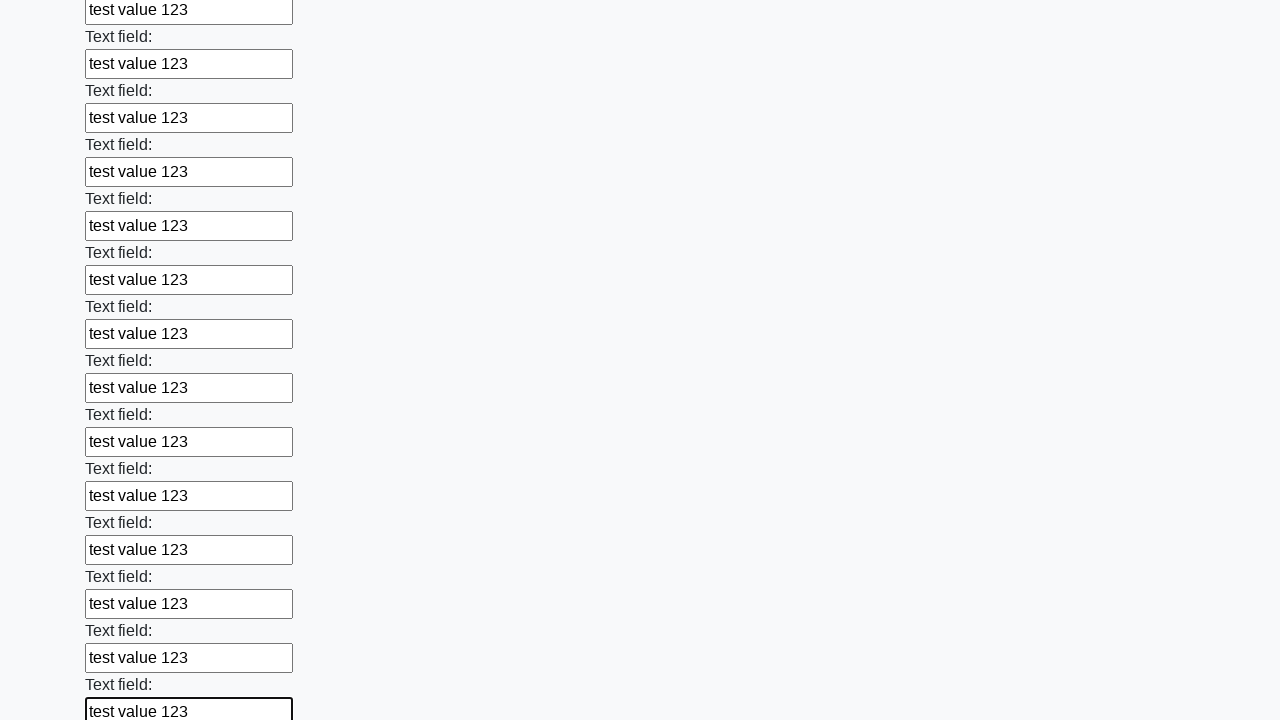

Filled input field with 'test value 123' on input >> nth=71
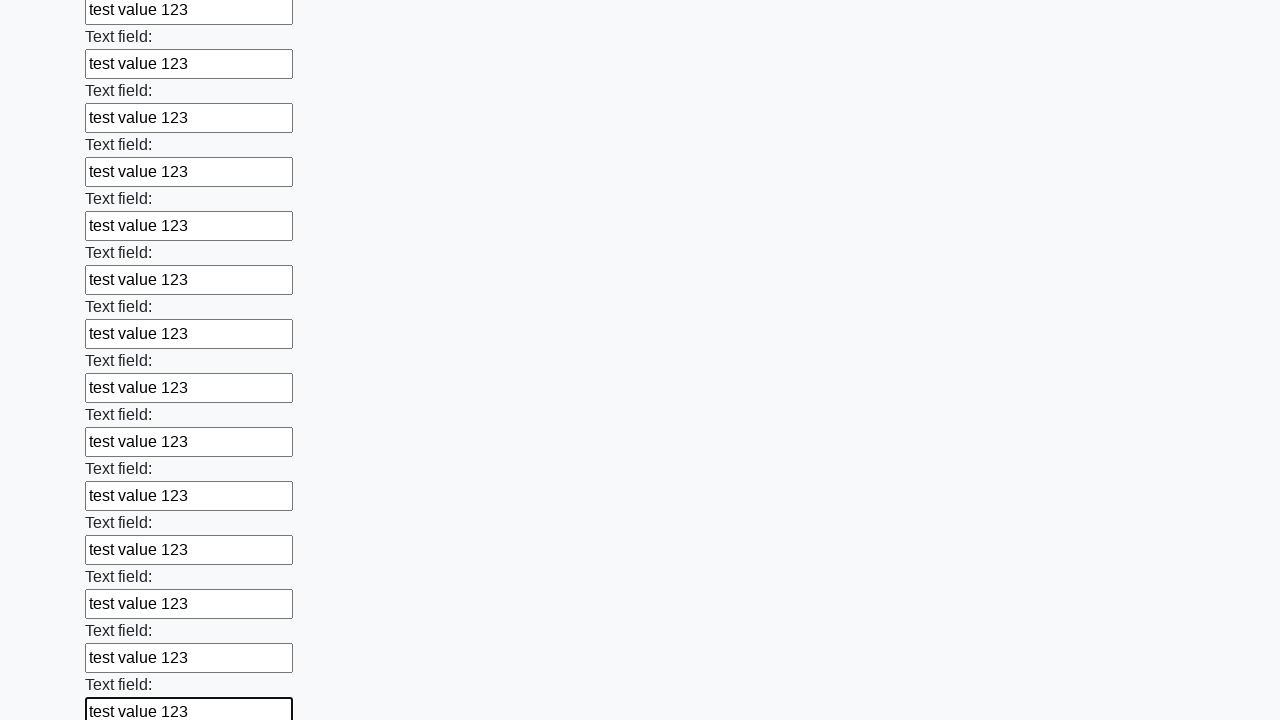

Filled input field with 'test value 123' on input >> nth=72
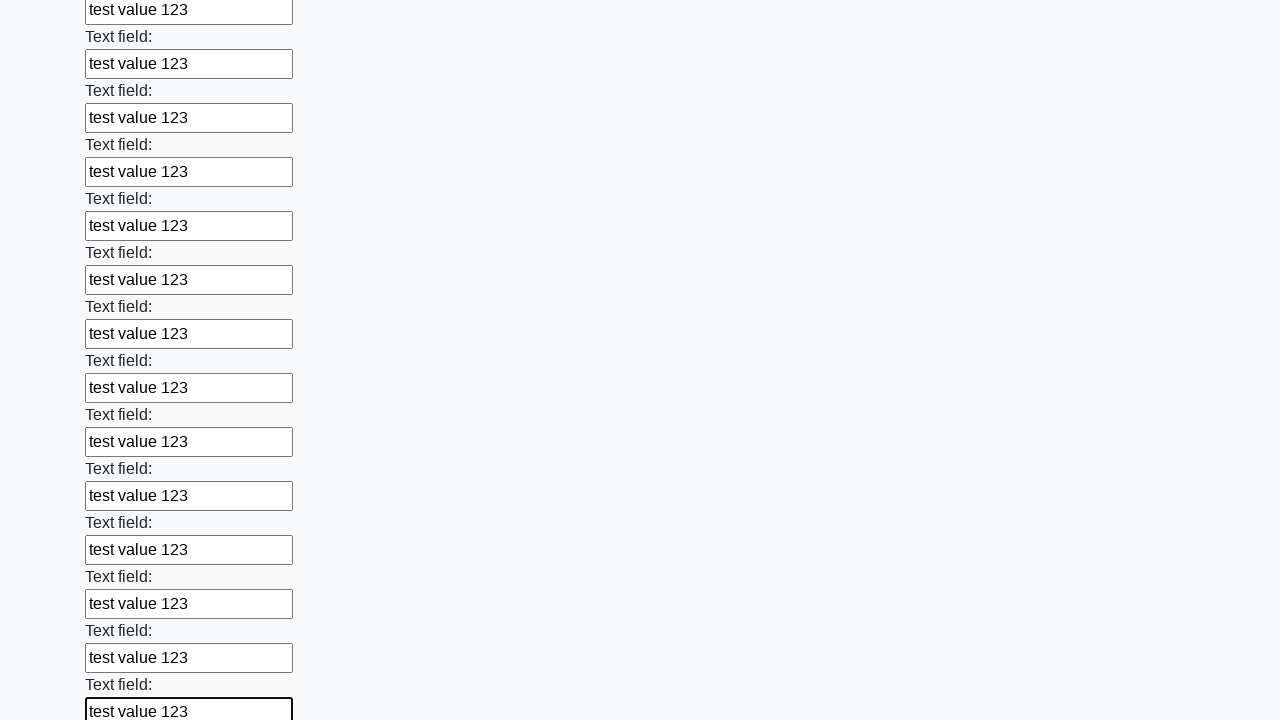

Filled input field with 'test value 123' on input >> nth=73
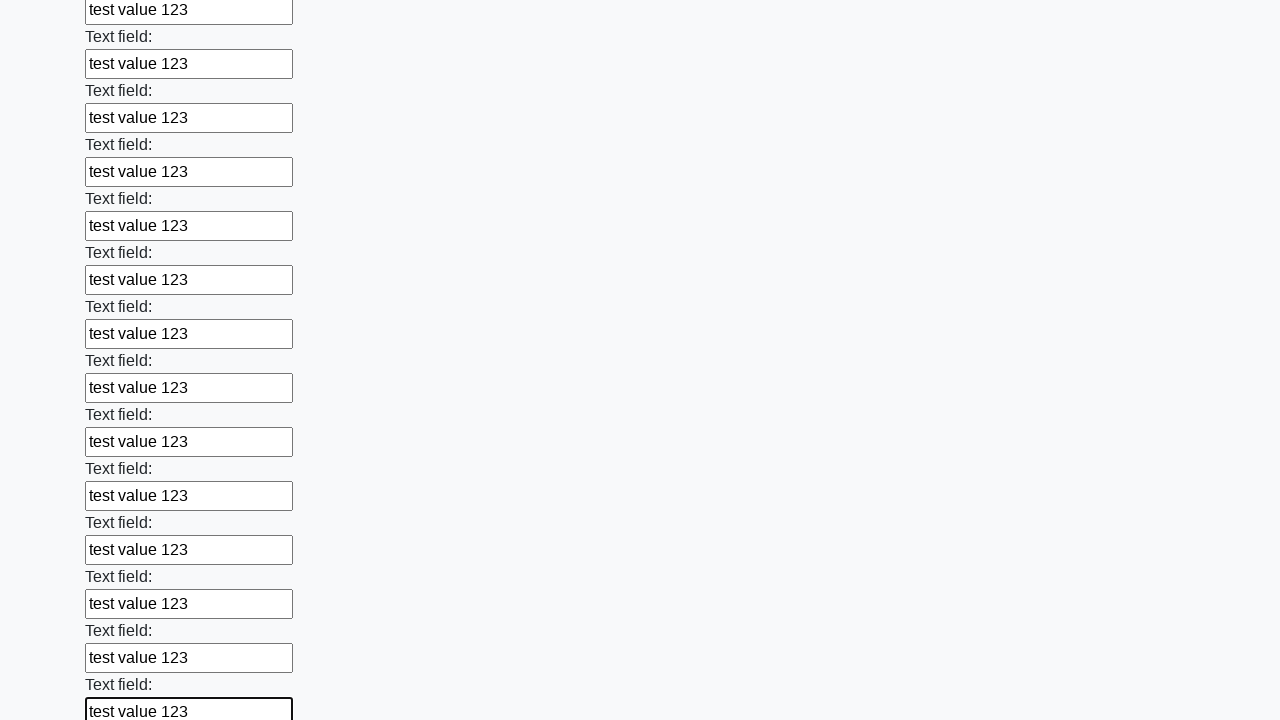

Filled input field with 'test value 123' on input >> nth=74
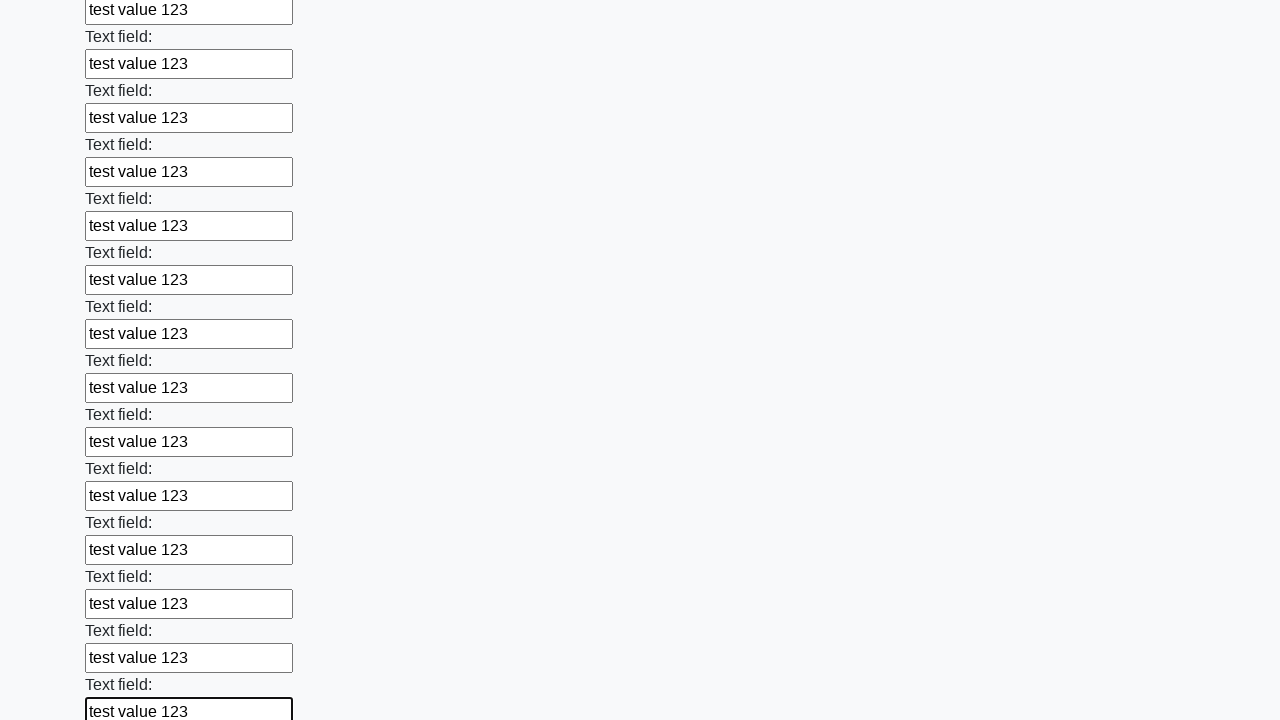

Filled input field with 'test value 123' on input >> nth=75
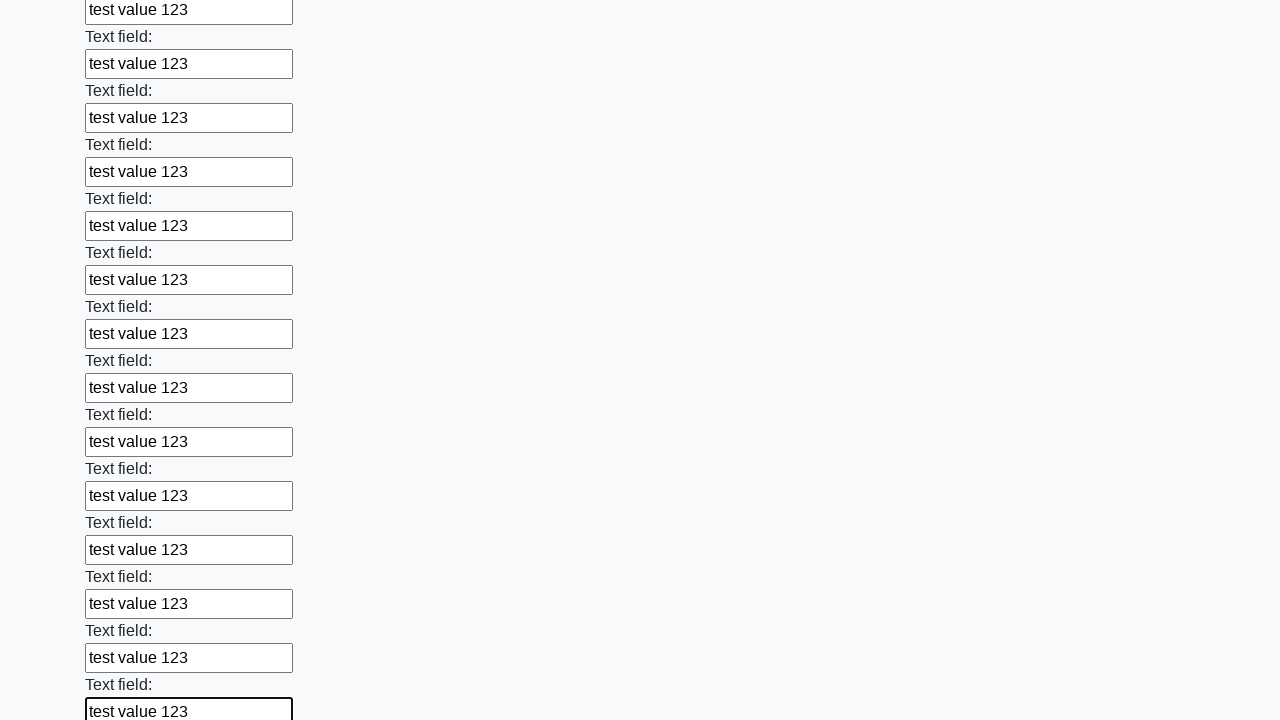

Filled input field with 'test value 123' on input >> nth=76
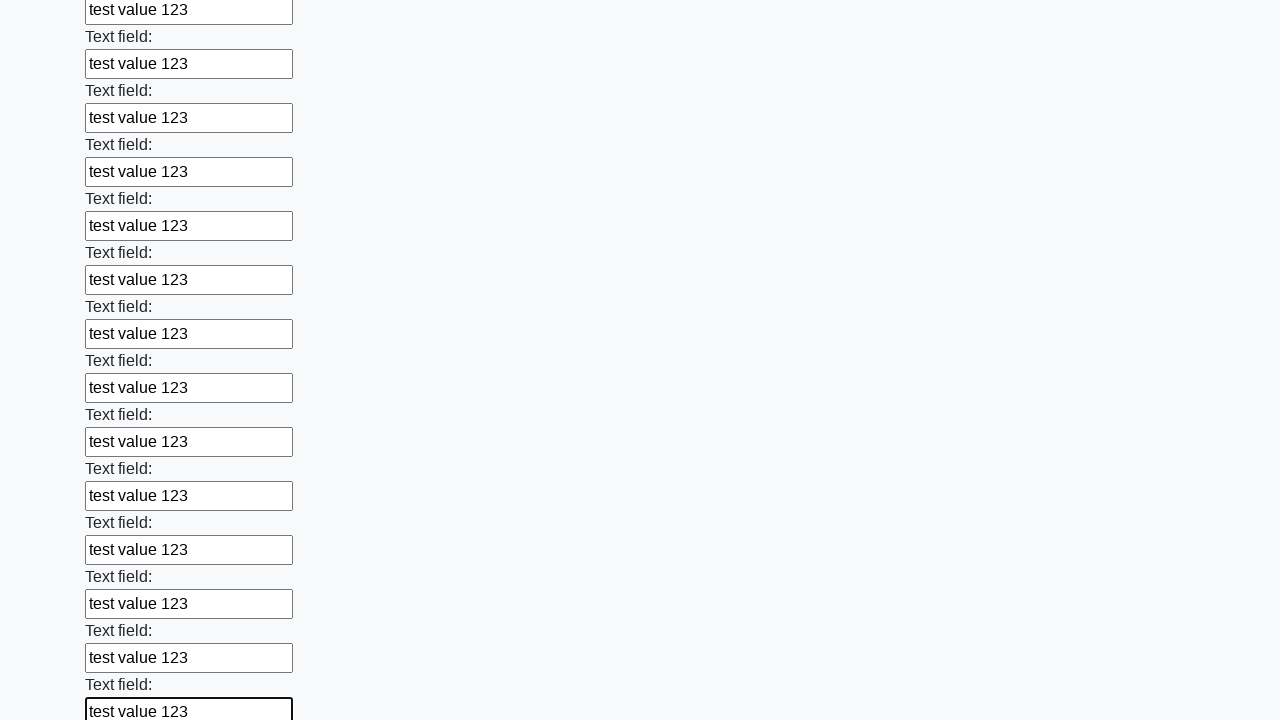

Filled input field with 'test value 123' on input >> nth=77
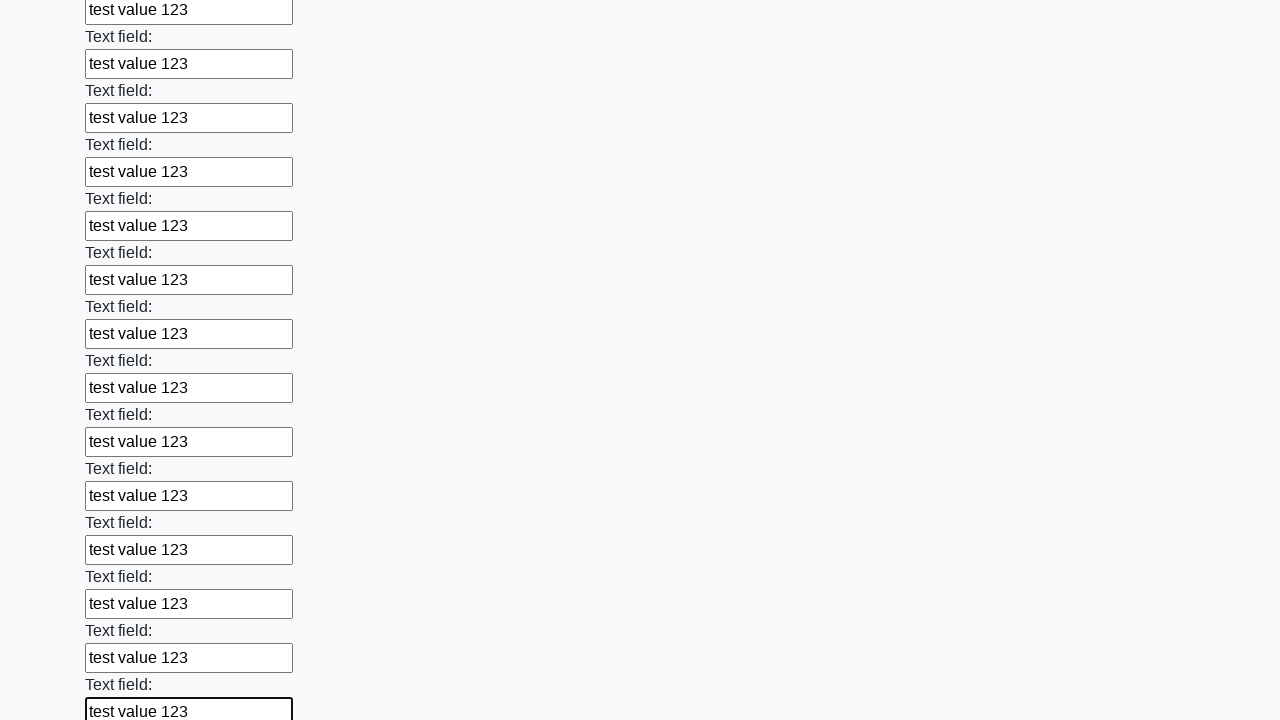

Filled input field with 'test value 123' on input >> nth=78
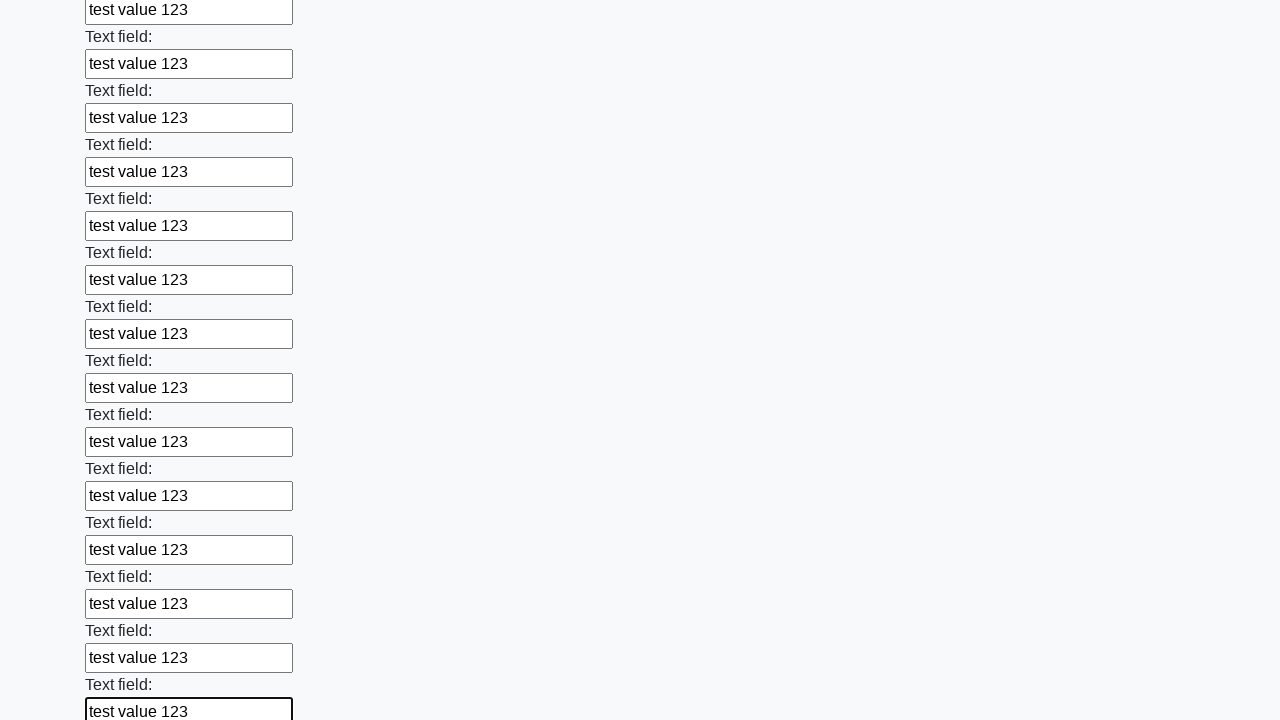

Filled input field with 'test value 123' on input >> nth=79
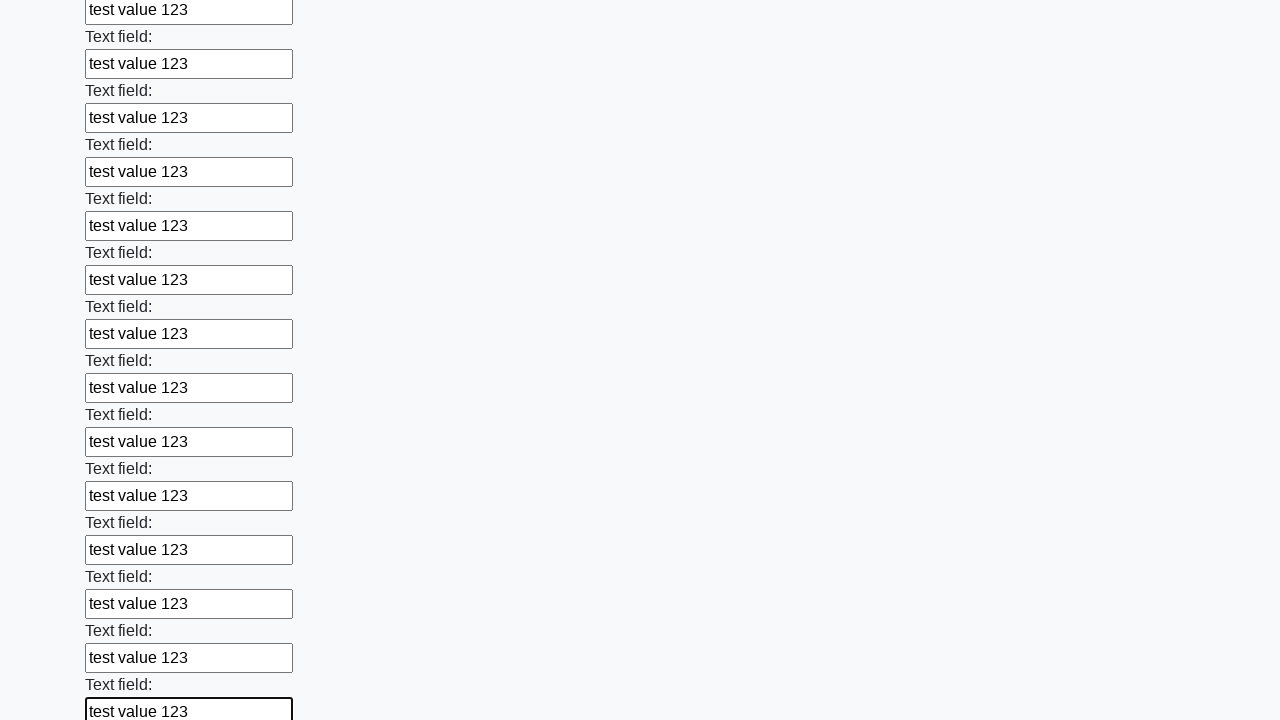

Filled input field with 'test value 123' on input >> nth=80
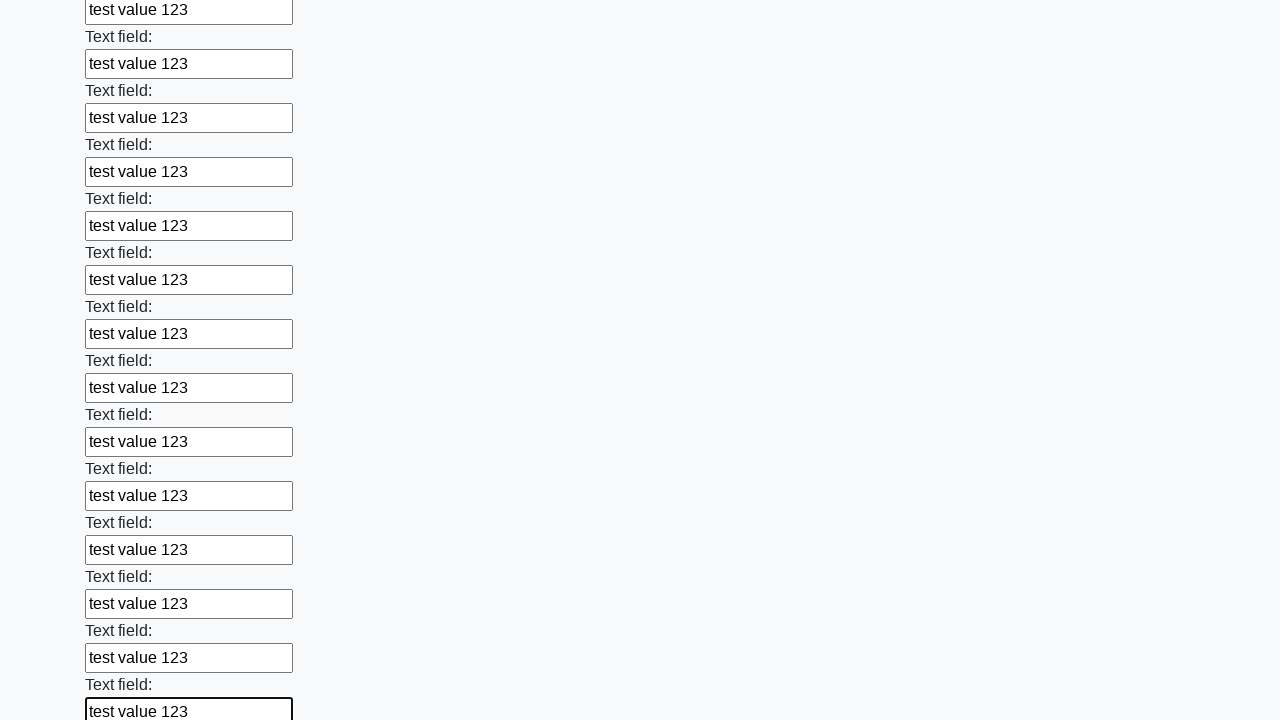

Filled input field with 'test value 123' on input >> nth=81
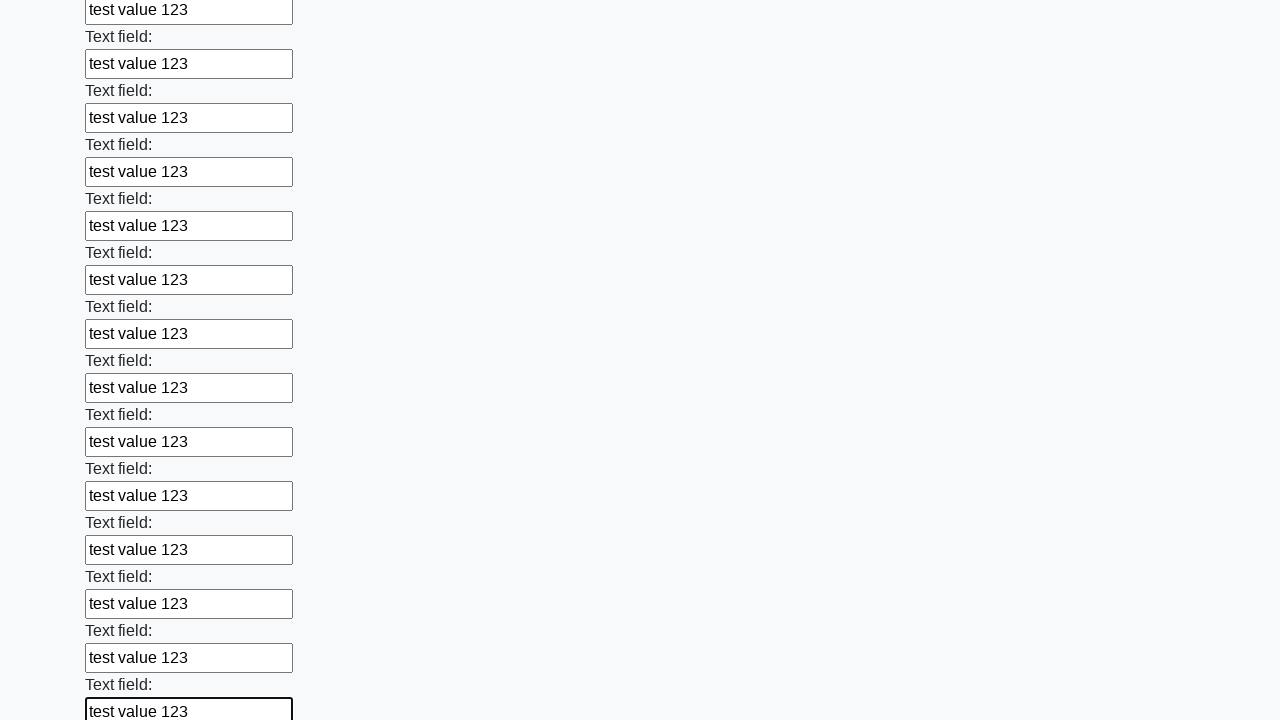

Filled input field with 'test value 123' on input >> nth=82
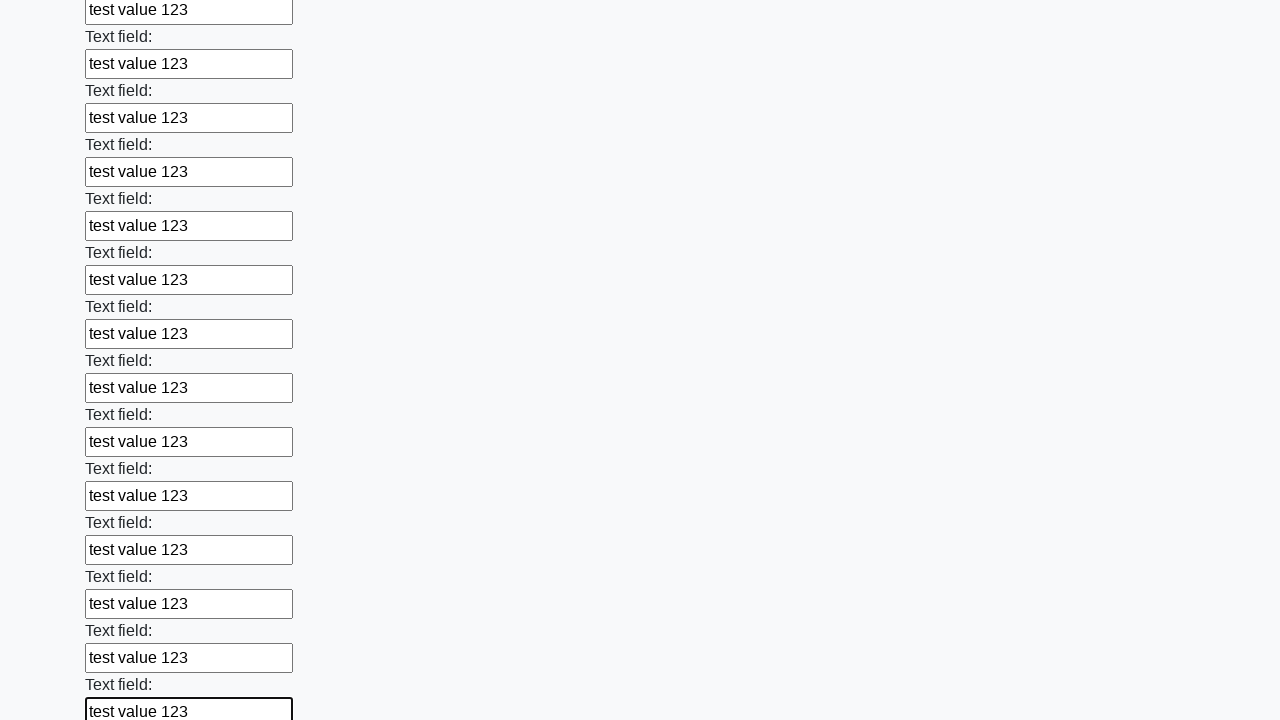

Filled input field with 'test value 123' on input >> nth=83
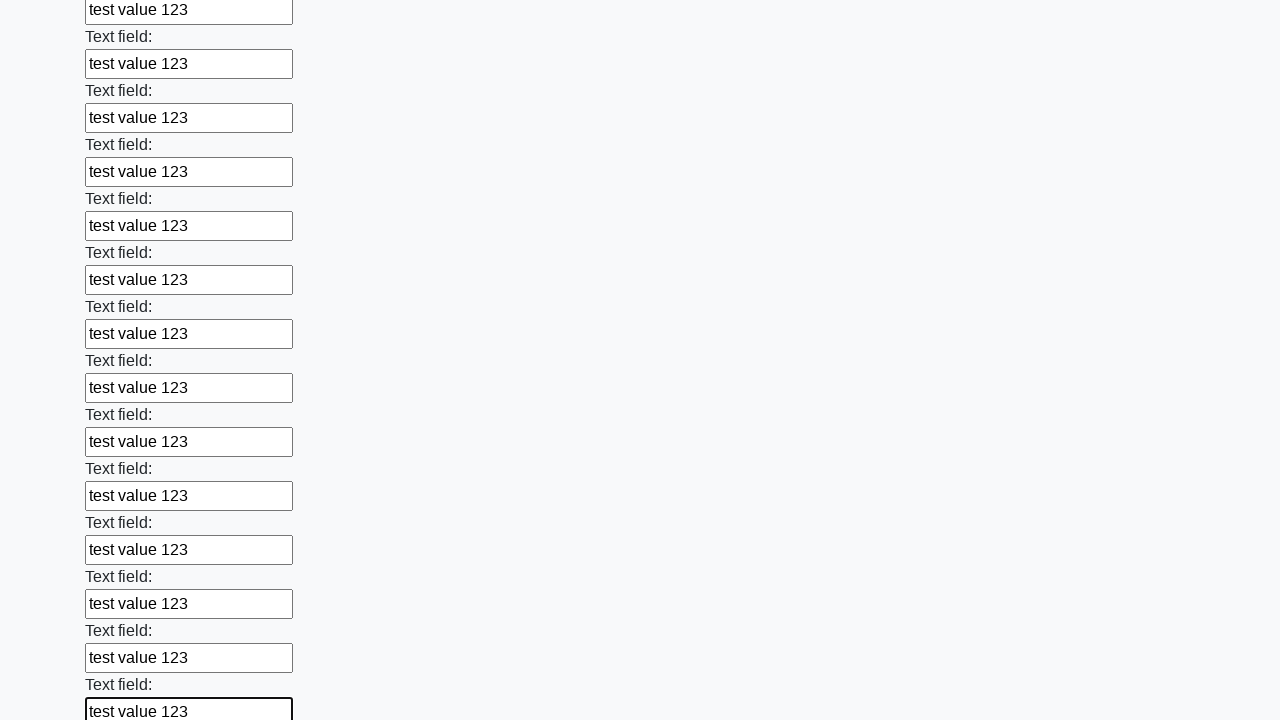

Filled input field with 'test value 123' on input >> nth=84
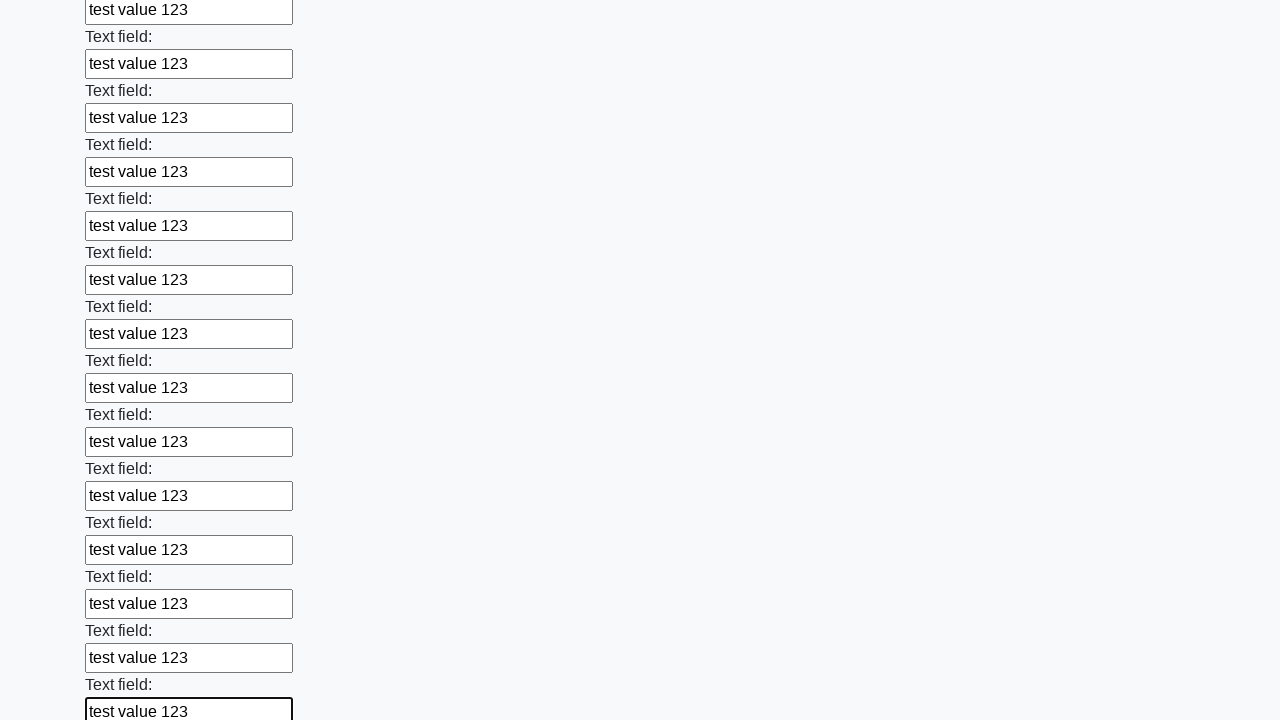

Filled input field with 'test value 123' on input >> nth=85
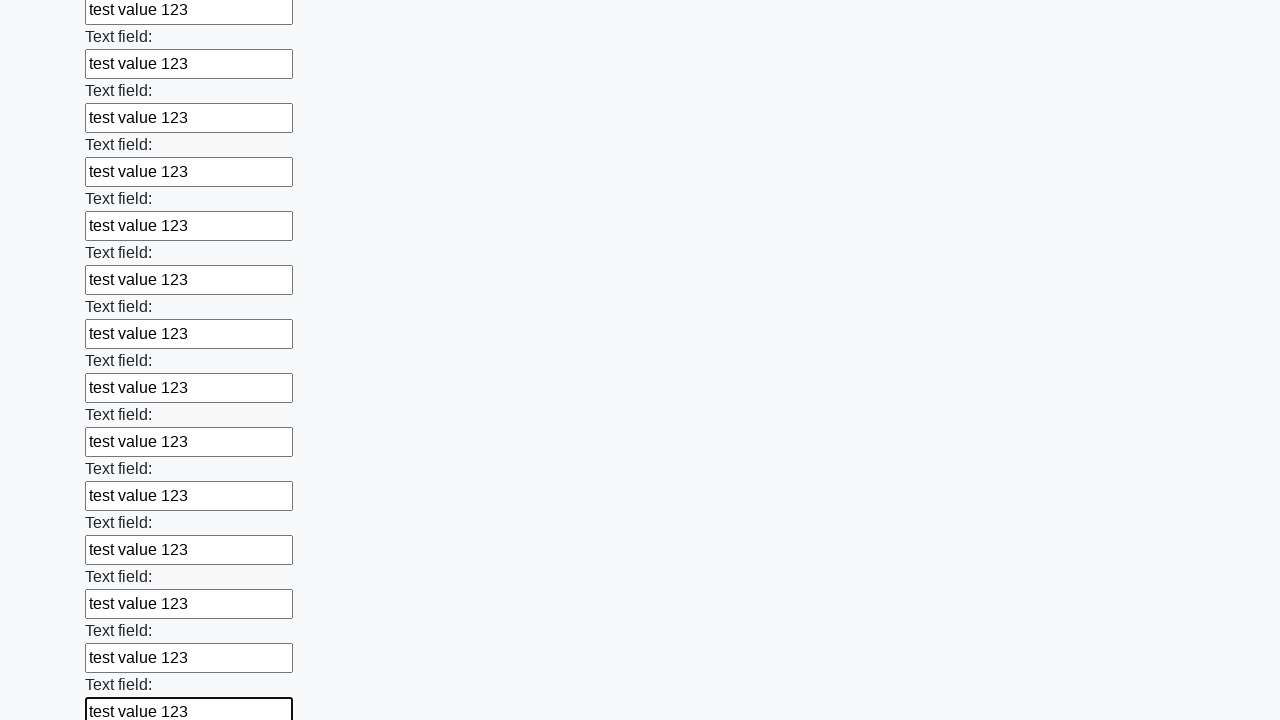

Filled input field with 'test value 123' on input >> nth=86
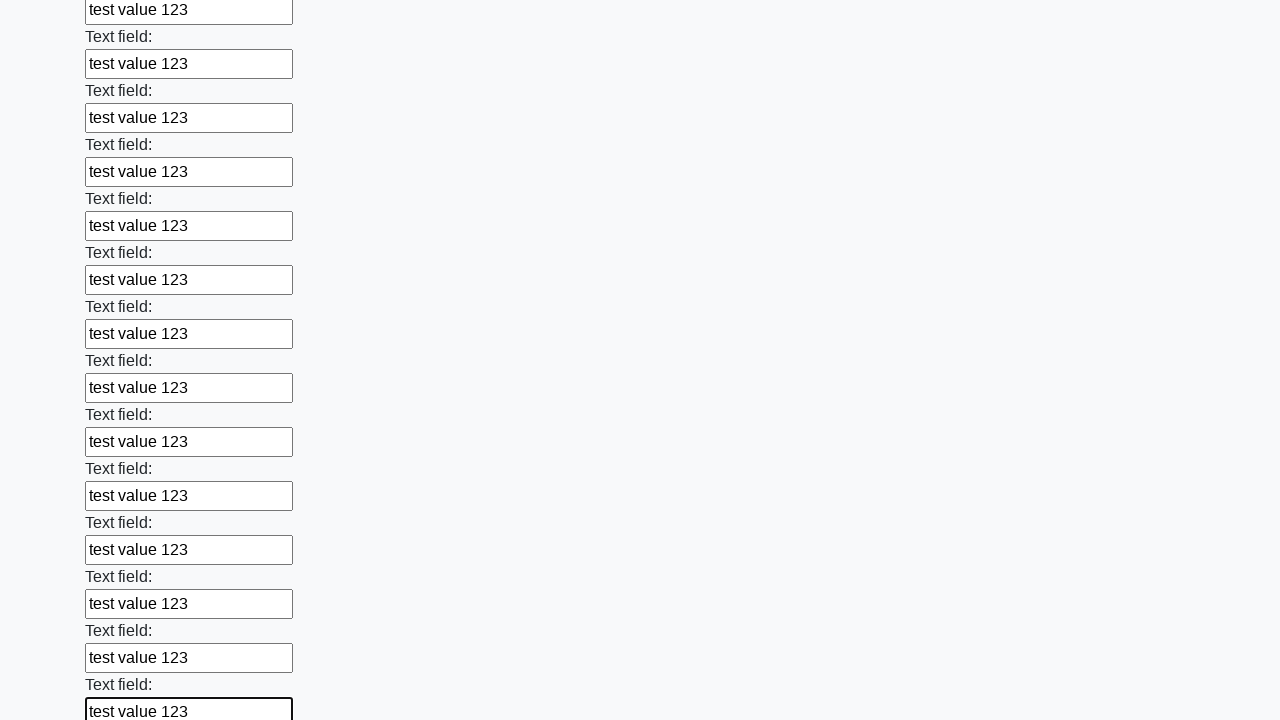

Filled input field with 'test value 123' on input >> nth=87
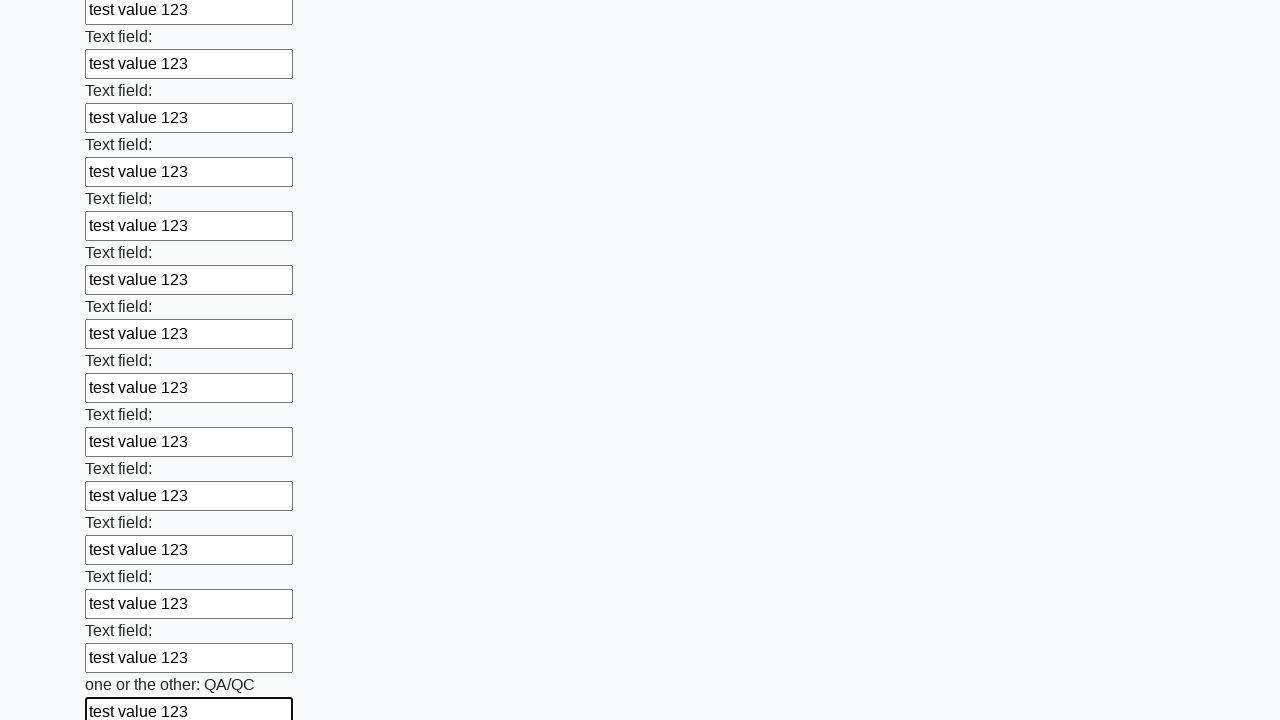

Filled input field with 'test value 123' on input >> nth=88
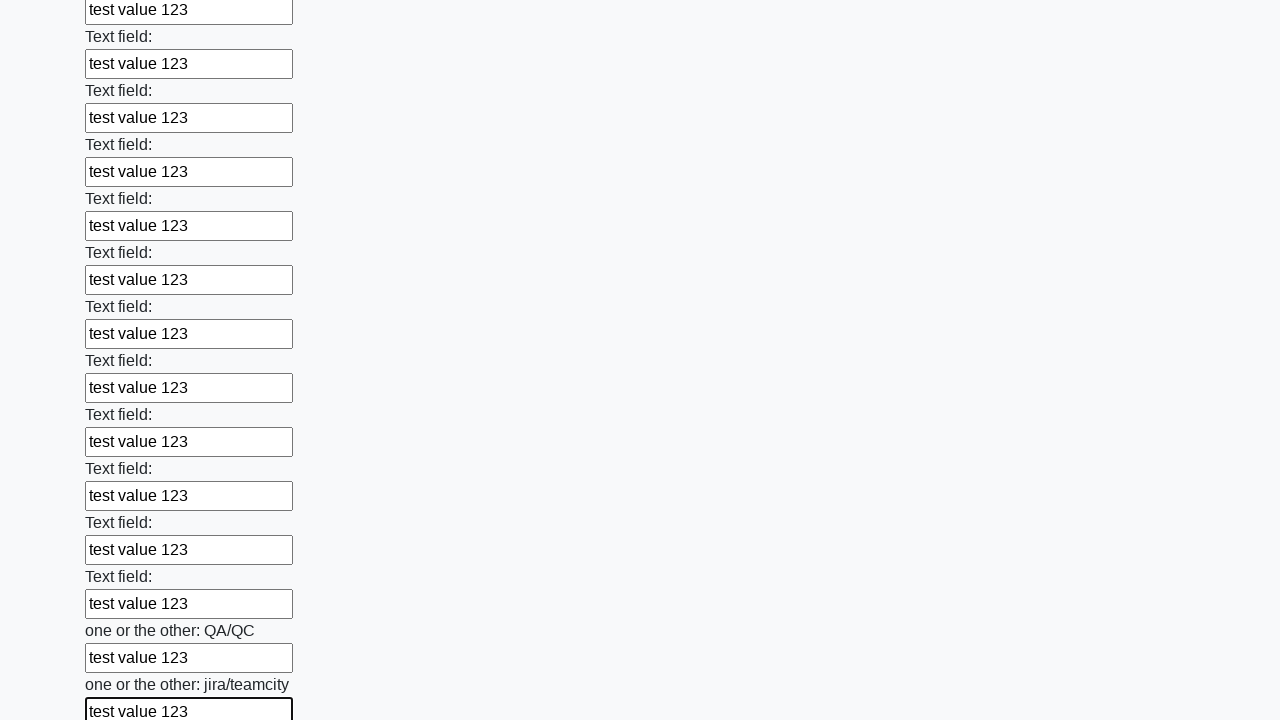

Filled input field with 'test value 123' on input >> nth=89
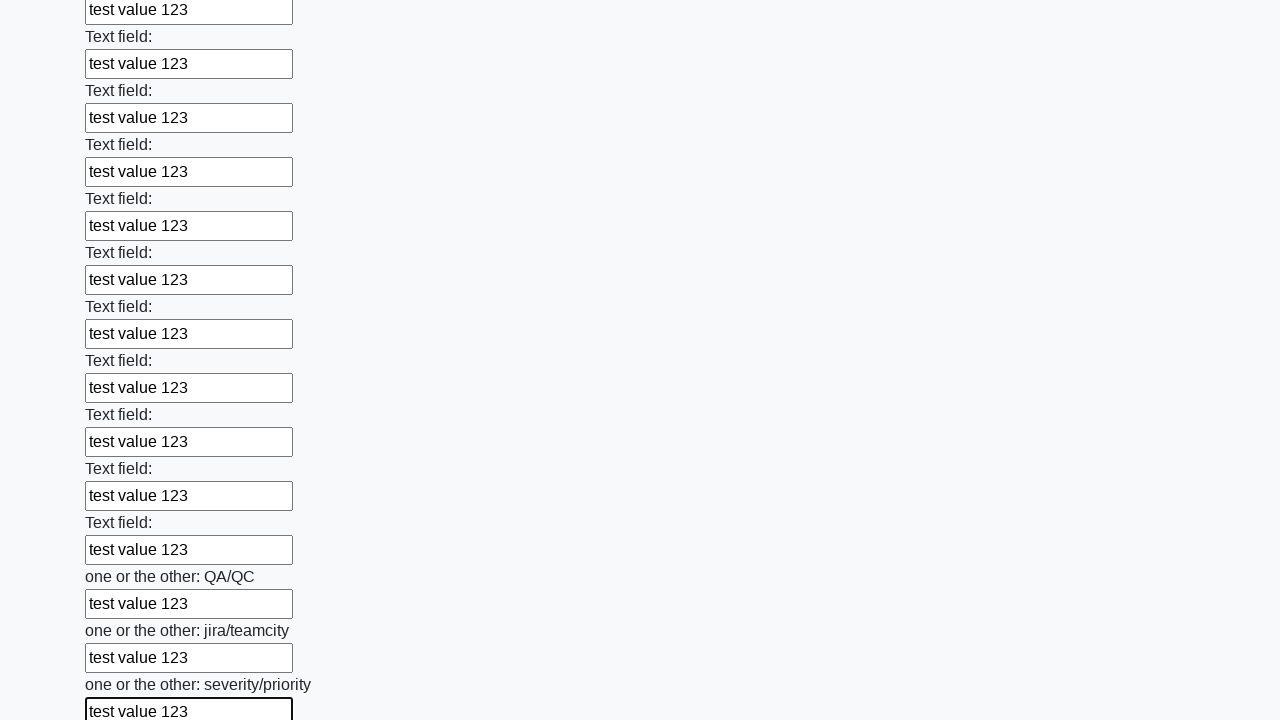

Filled input field with 'test value 123' on input >> nth=90
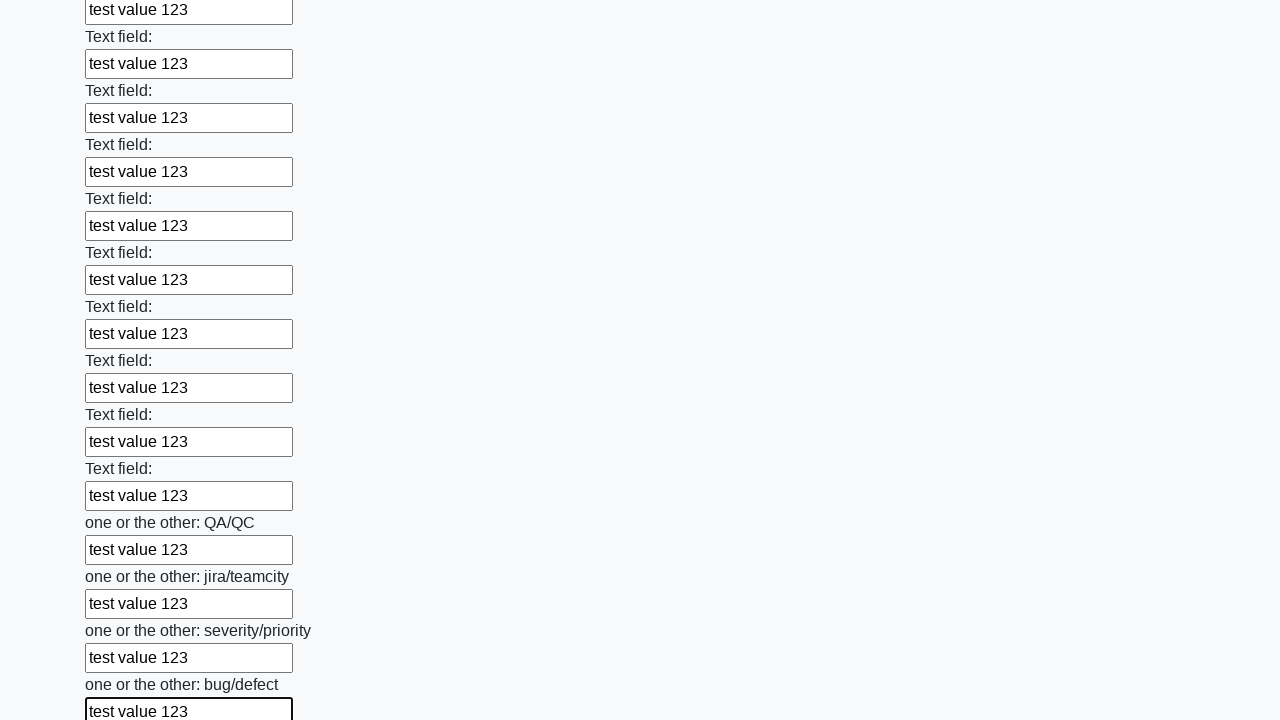

Filled input field with 'test value 123' on input >> nth=91
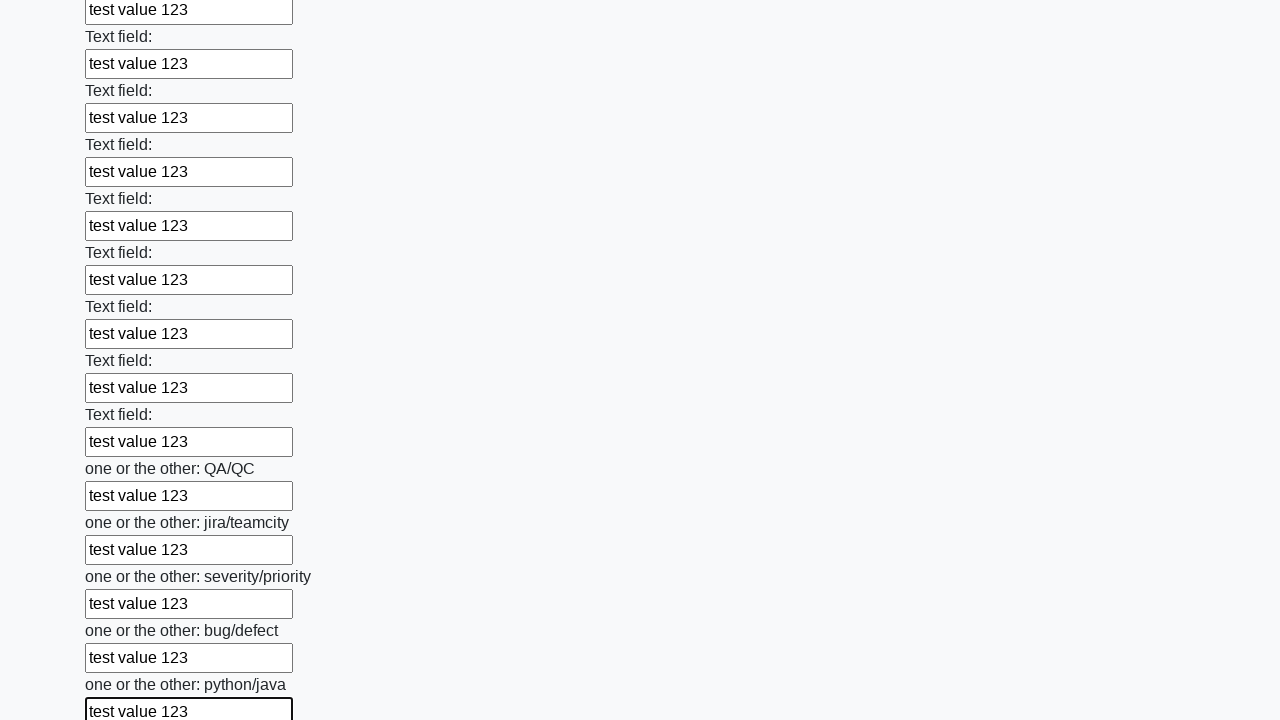

Filled input field with 'test value 123' on input >> nth=92
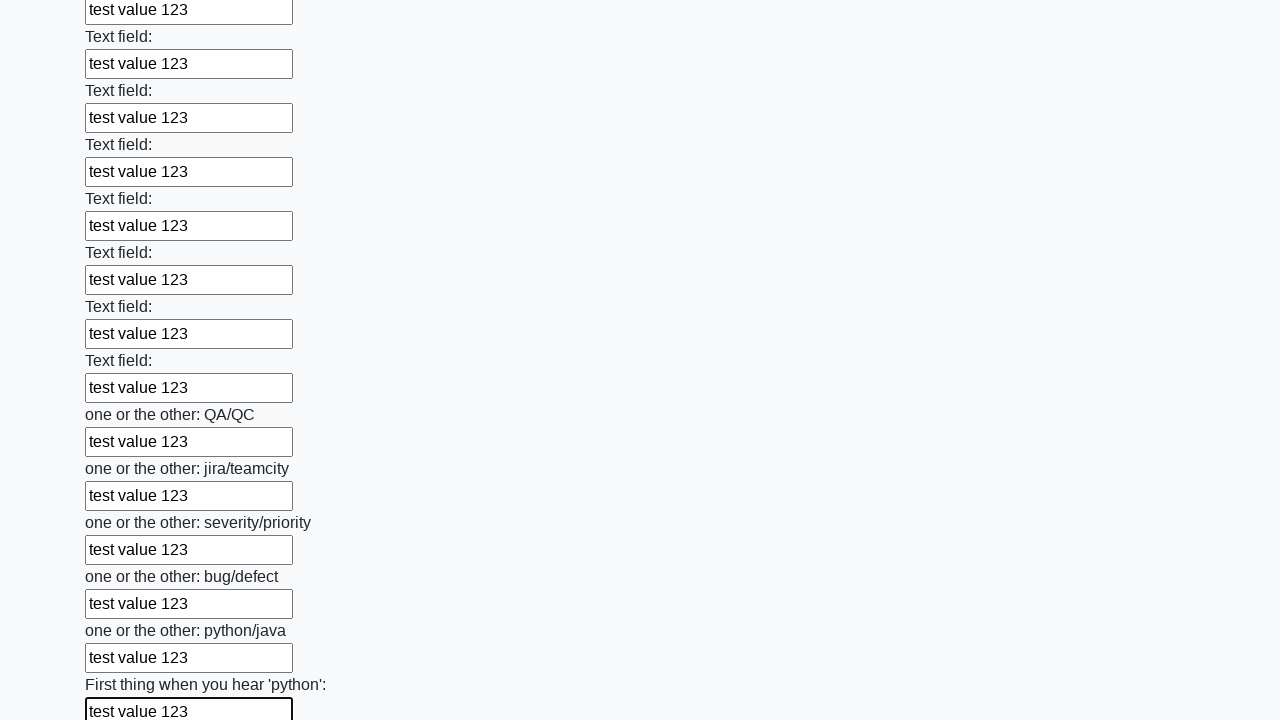

Filled input field with 'test value 123' on input >> nth=93
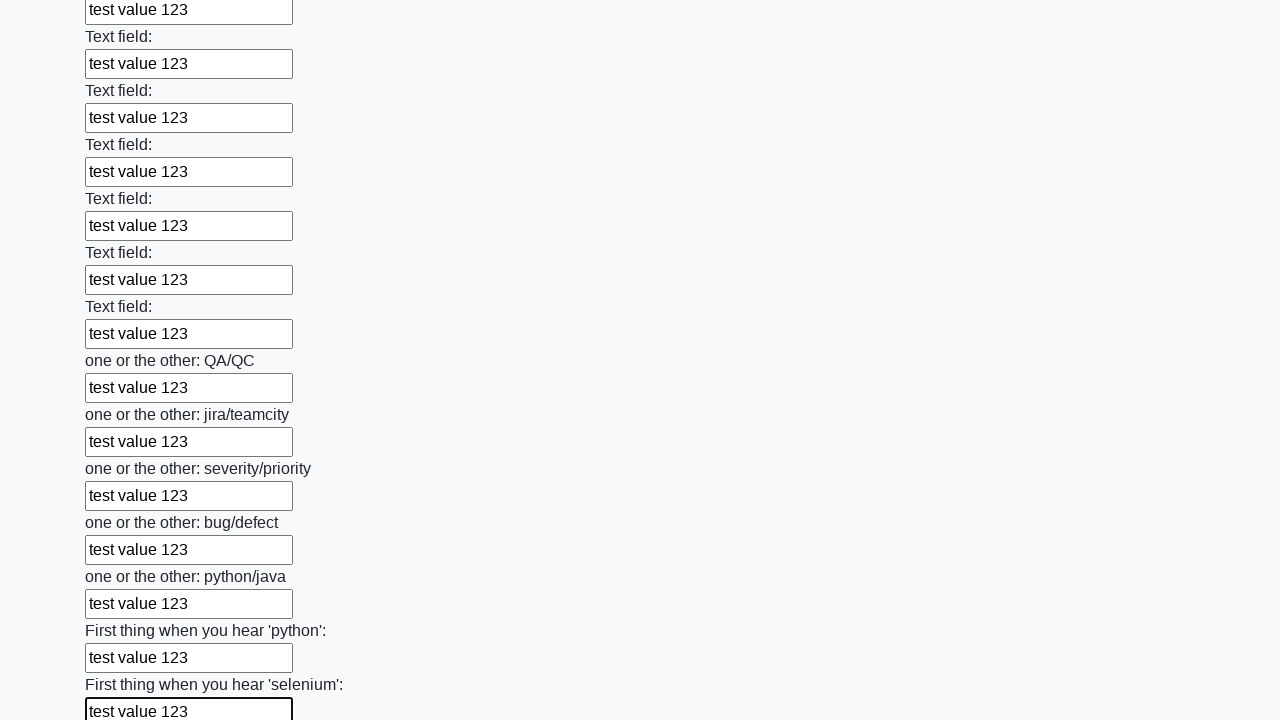

Filled input field with 'test value 123' on input >> nth=94
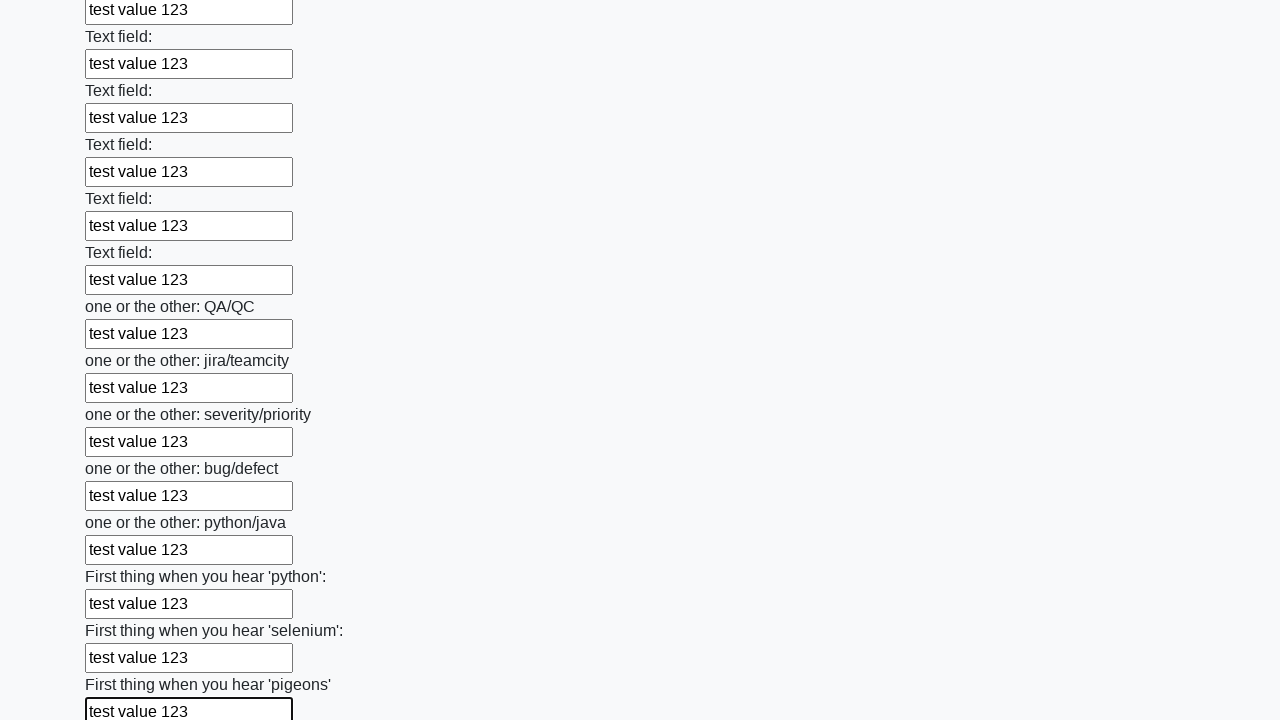

Filled input field with 'test value 123' on input >> nth=95
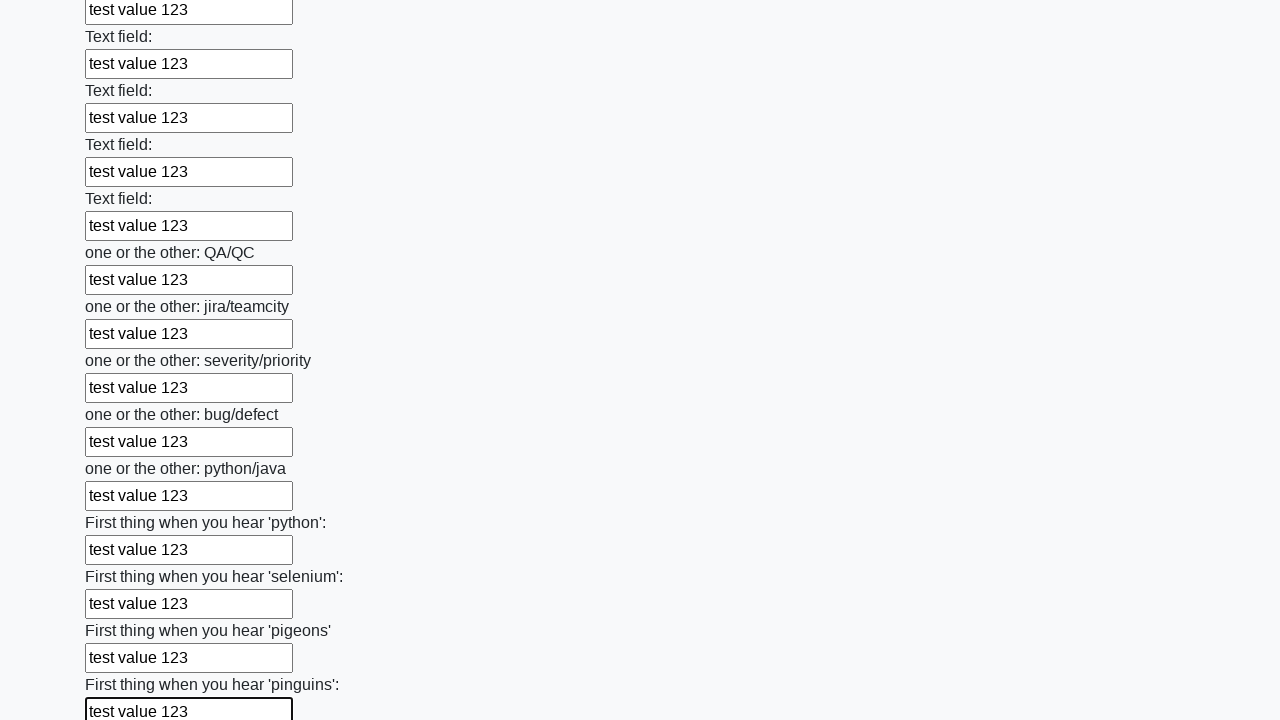

Filled input field with 'test value 123' on input >> nth=96
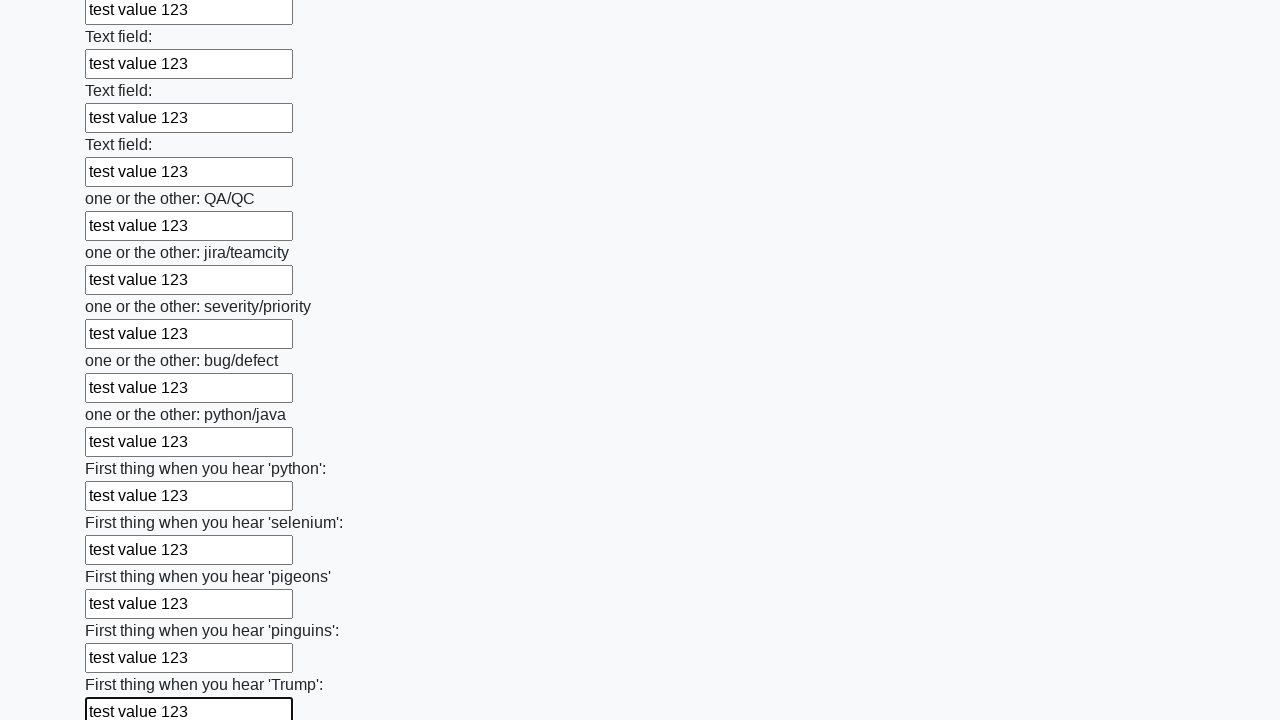

Filled input field with 'test value 123' on input >> nth=97
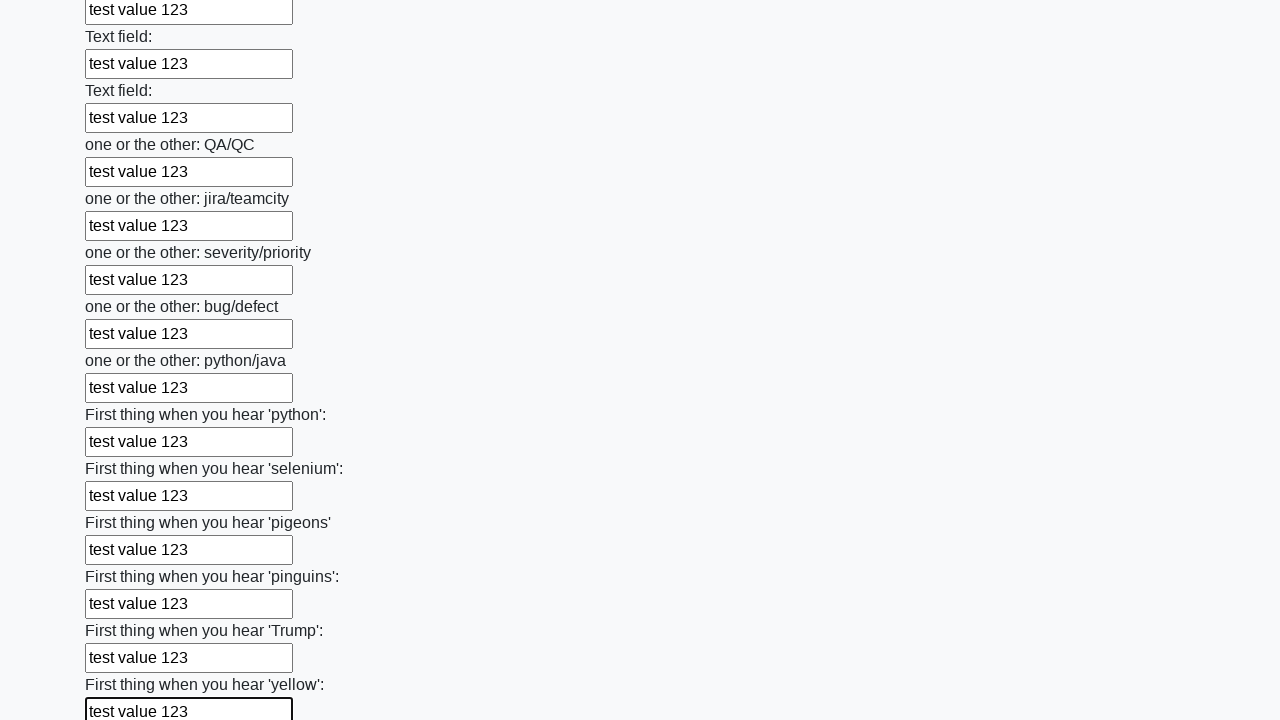

Filled input field with 'test value 123' on input >> nth=98
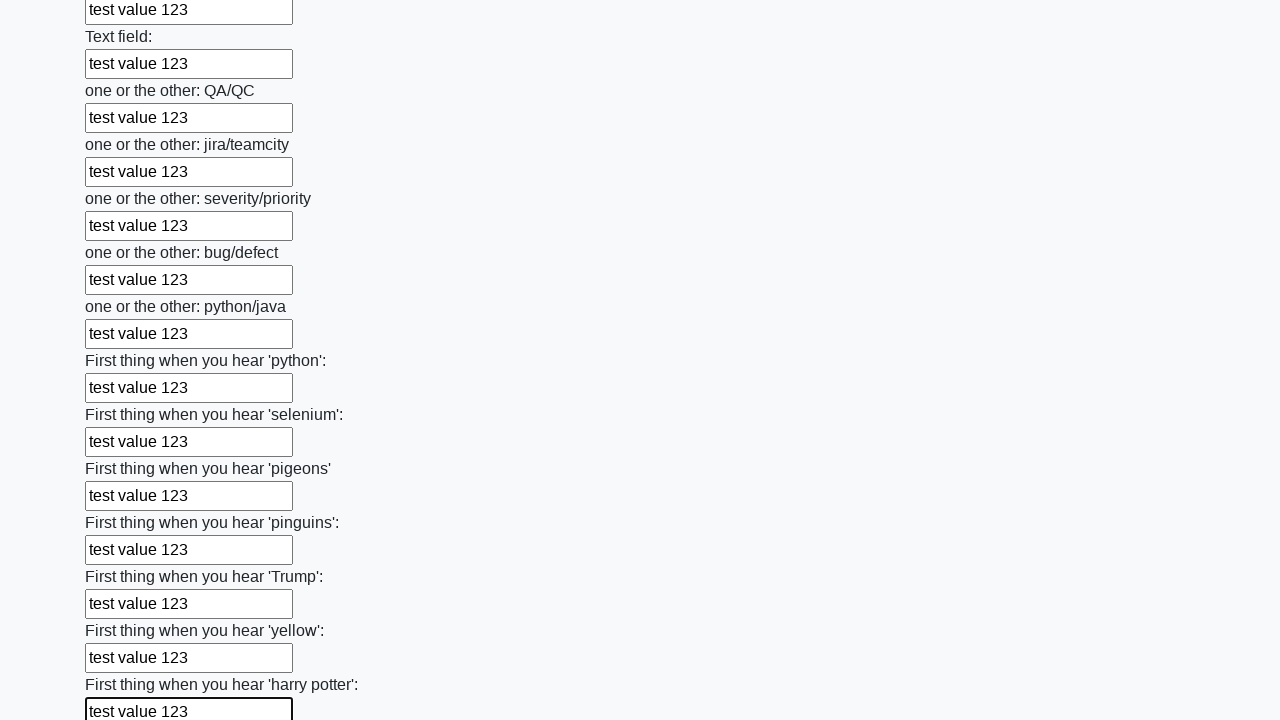

Filled input field with 'test value 123' on input >> nth=99
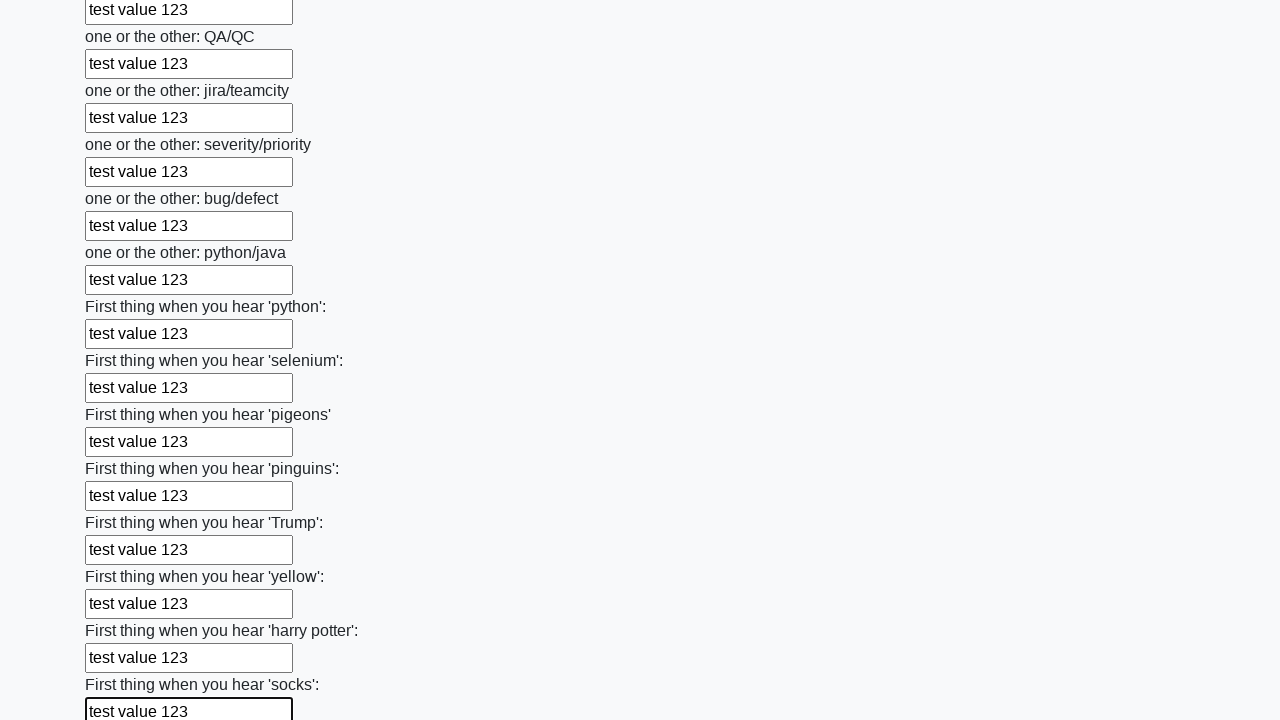

Clicked the submit button at (123, 611) on button.btn
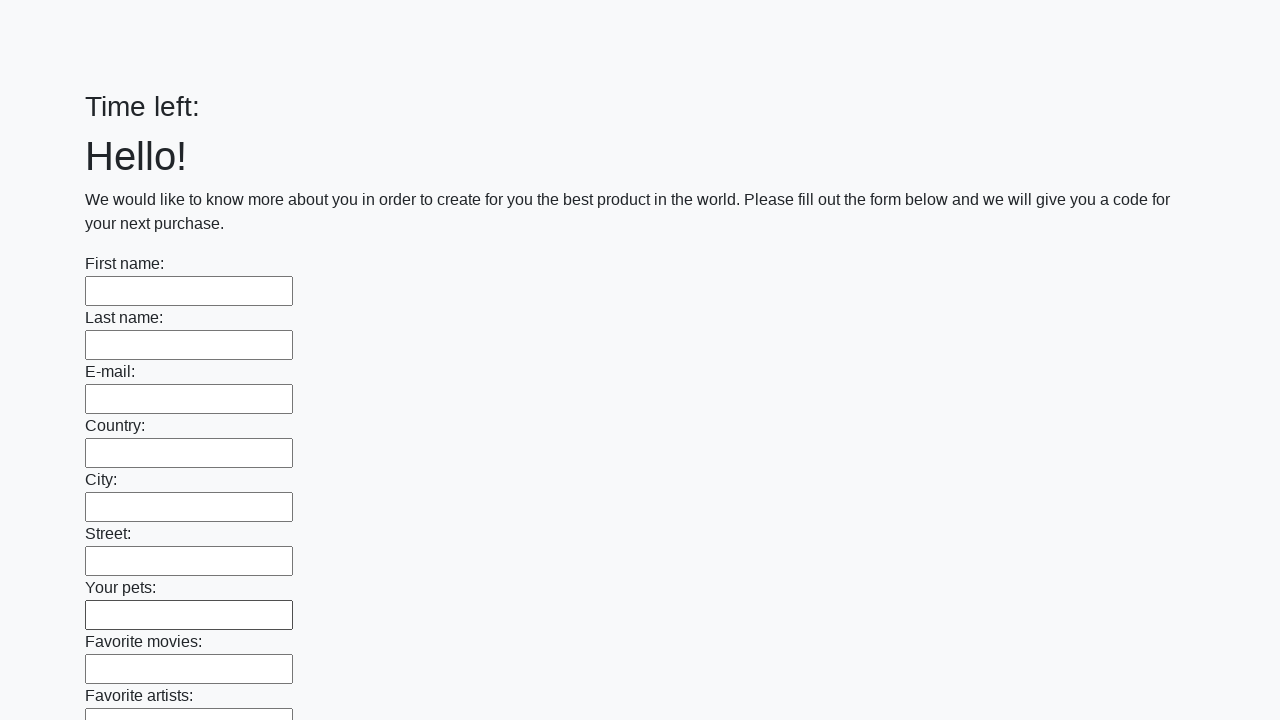

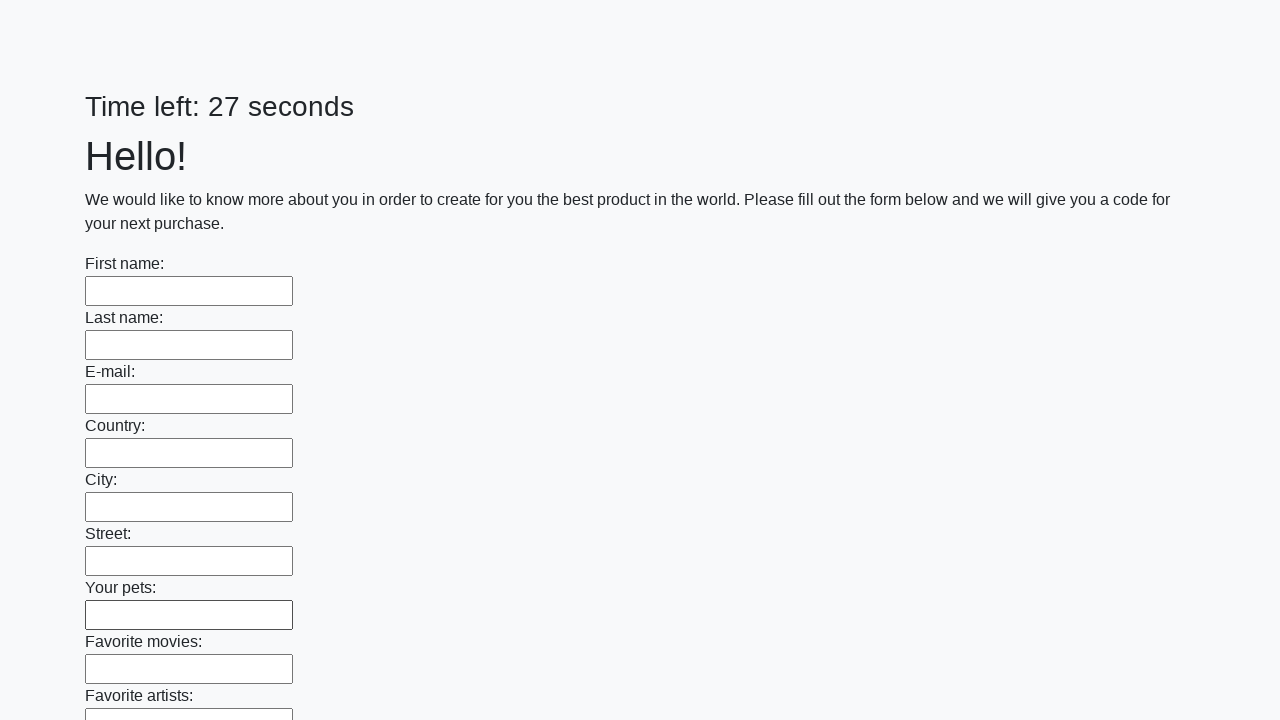